Tests a large form by filling all input fields with text and submitting the form via a button click

Starting URL: http://suninjuly.github.io/huge_form.html

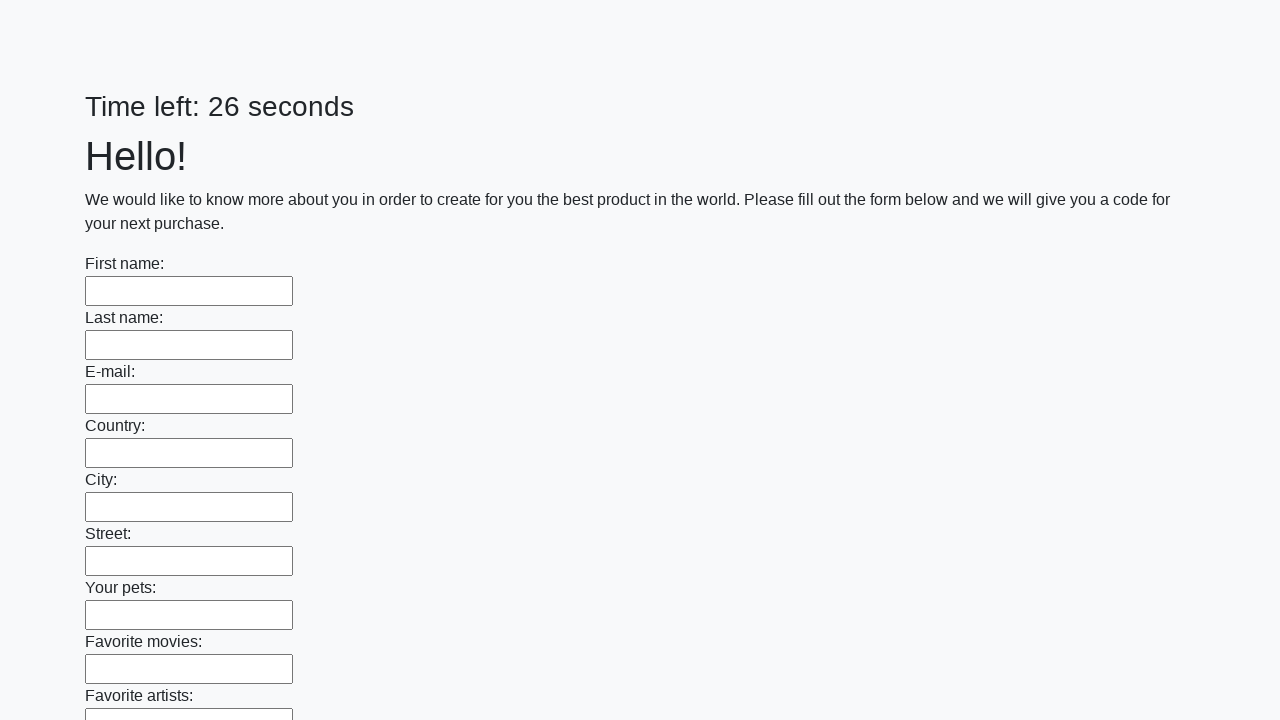

Located all input fields on the huge form
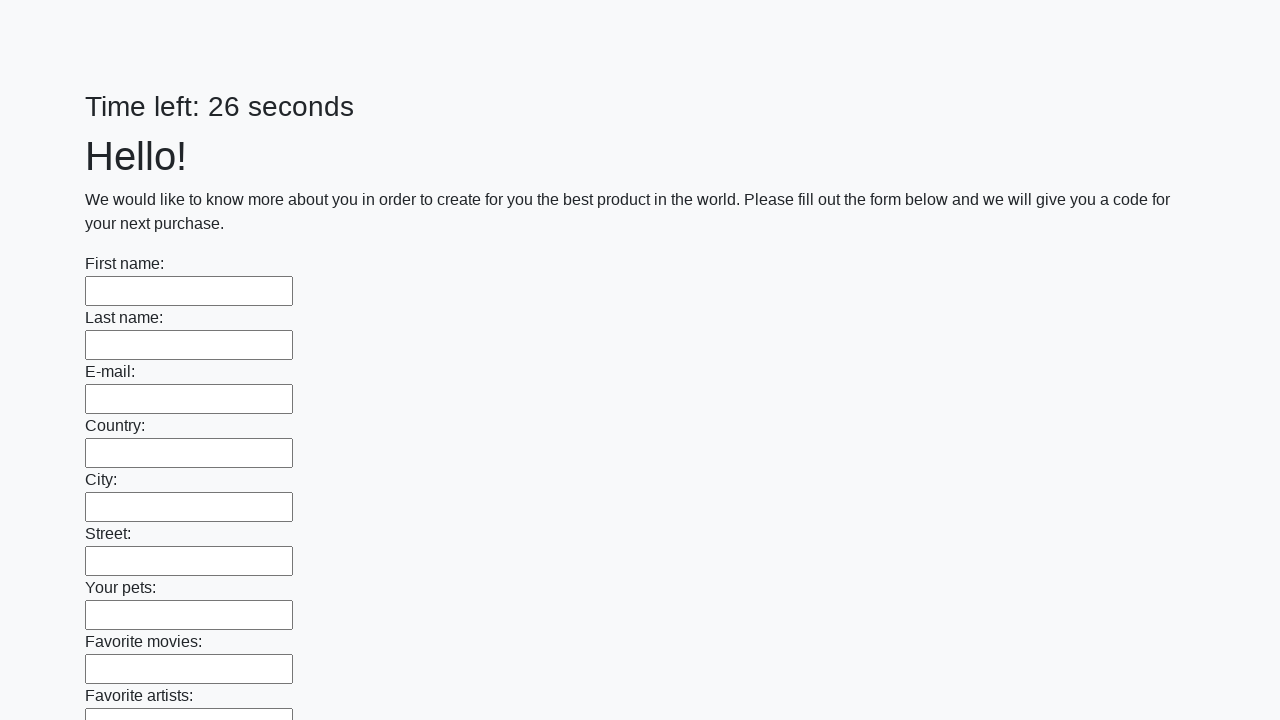

Filled input field with 'testdata2024' on input >> nth=0
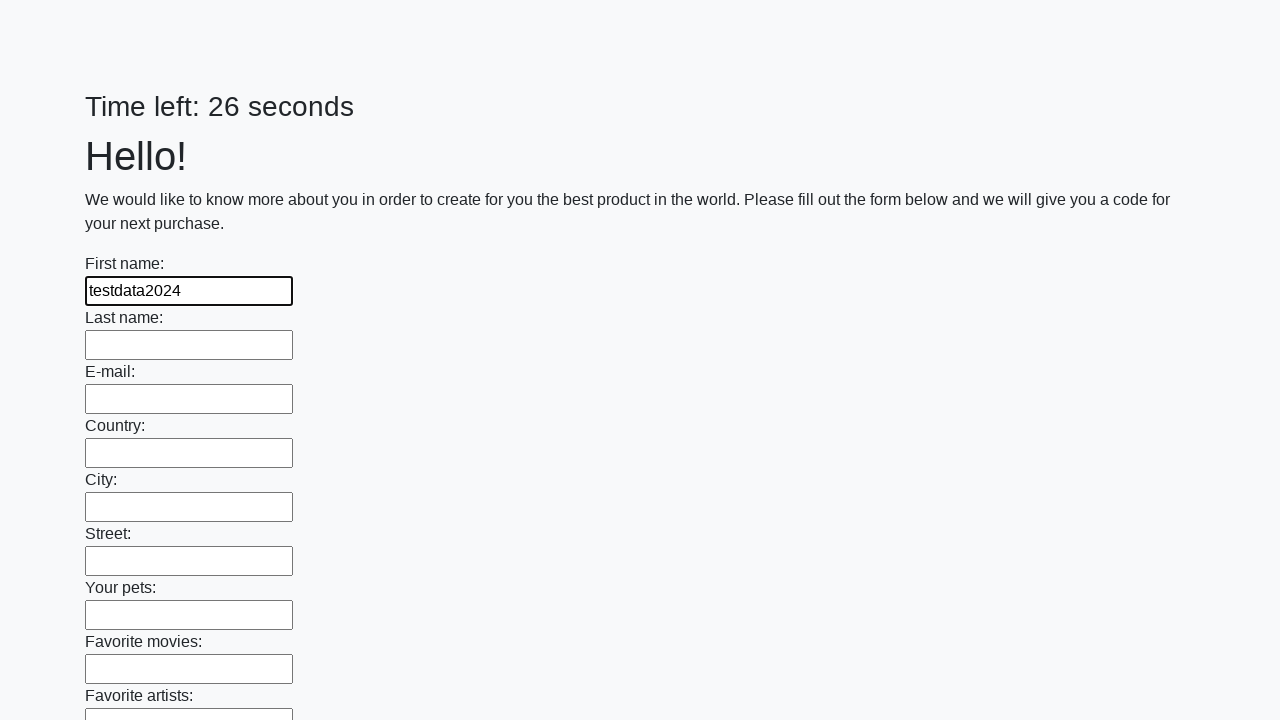

Filled input field with 'testdata2024' on input >> nth=1
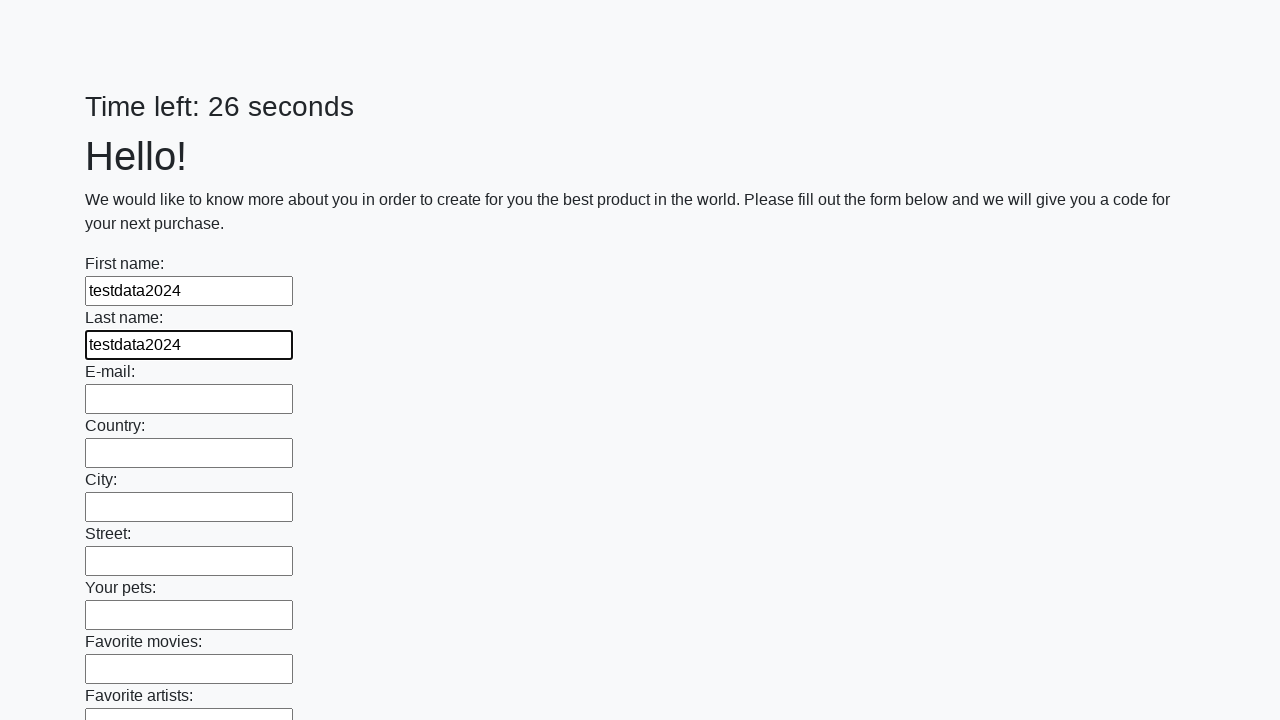

Filled input field with 'testdata2024' on input >> nth=2
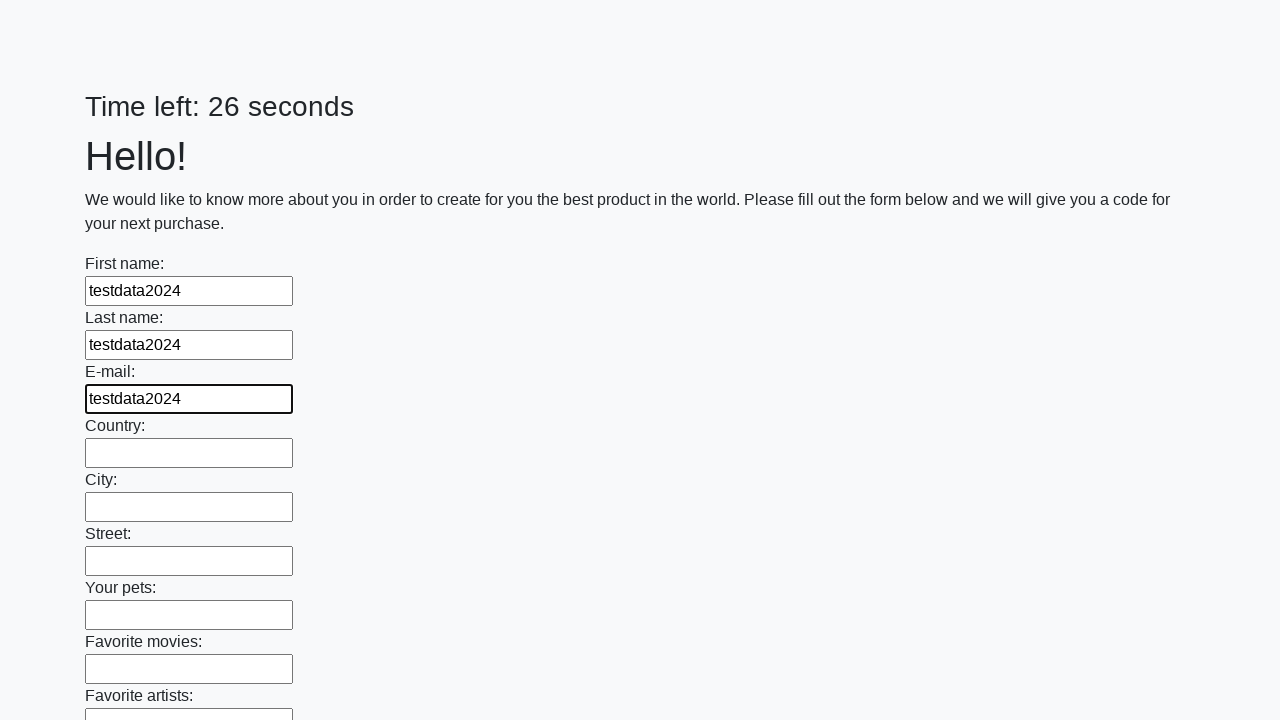

Filled input field with 'testdata2024' on input >> nth=3
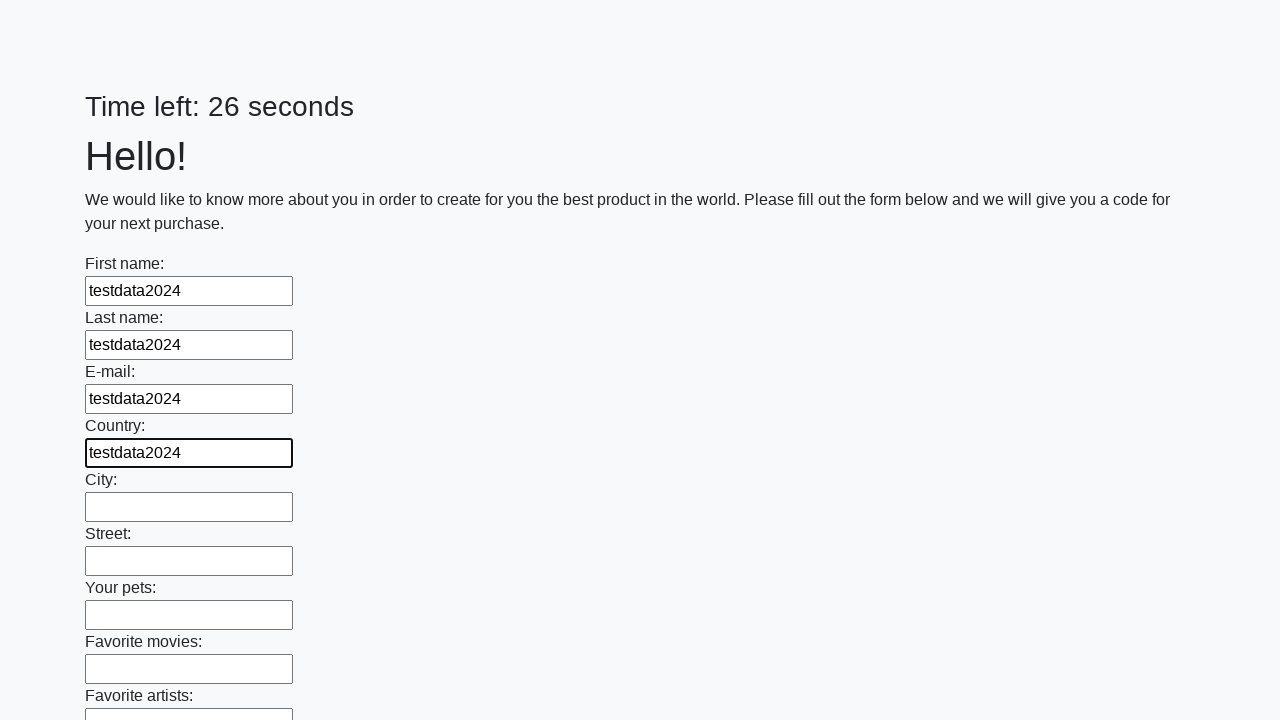

Filled input field with 'testdata2024' on input >> nth=4
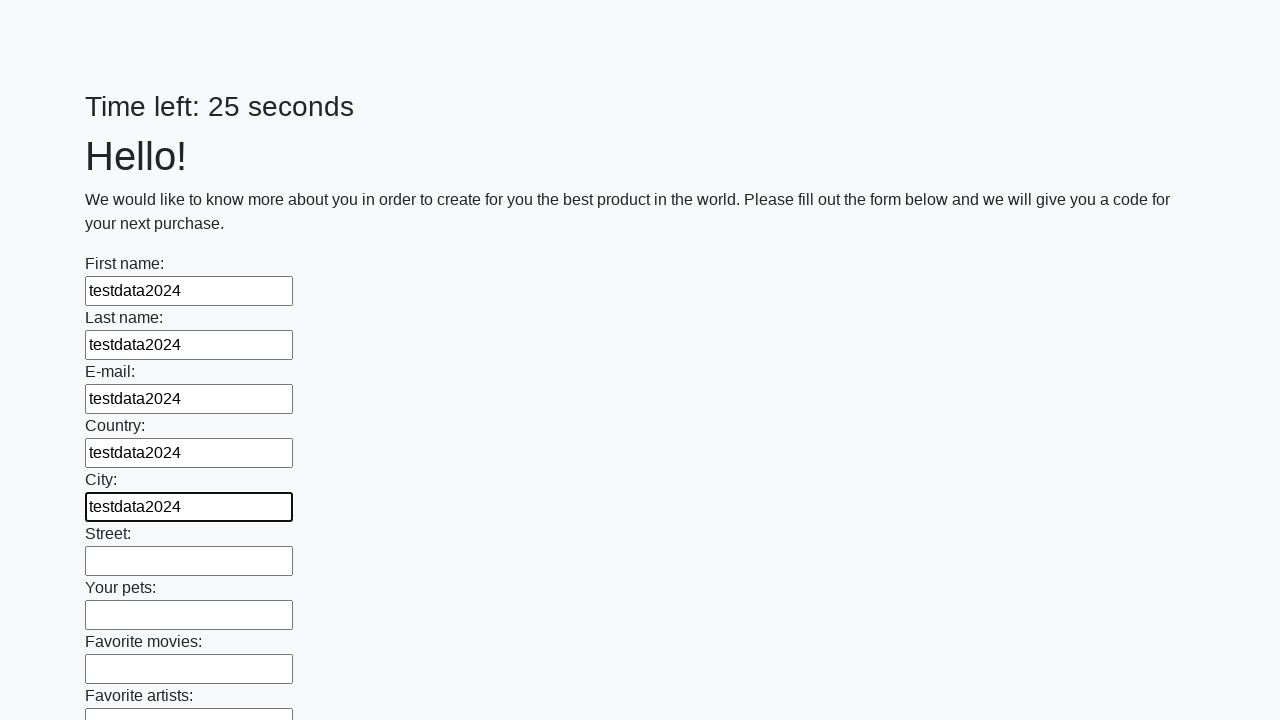

Filled input field with 'testdata2024' on input >> nth=5
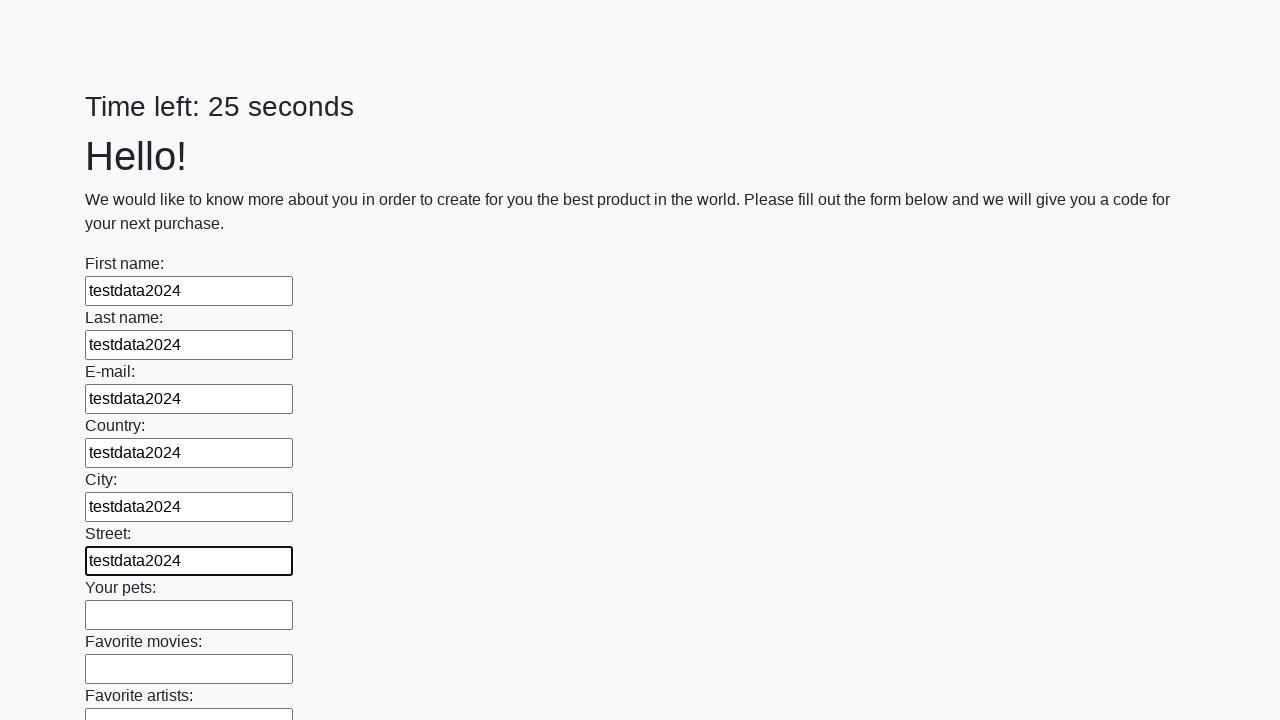

Filled input field with 'testdata2024' on input >> nth=6
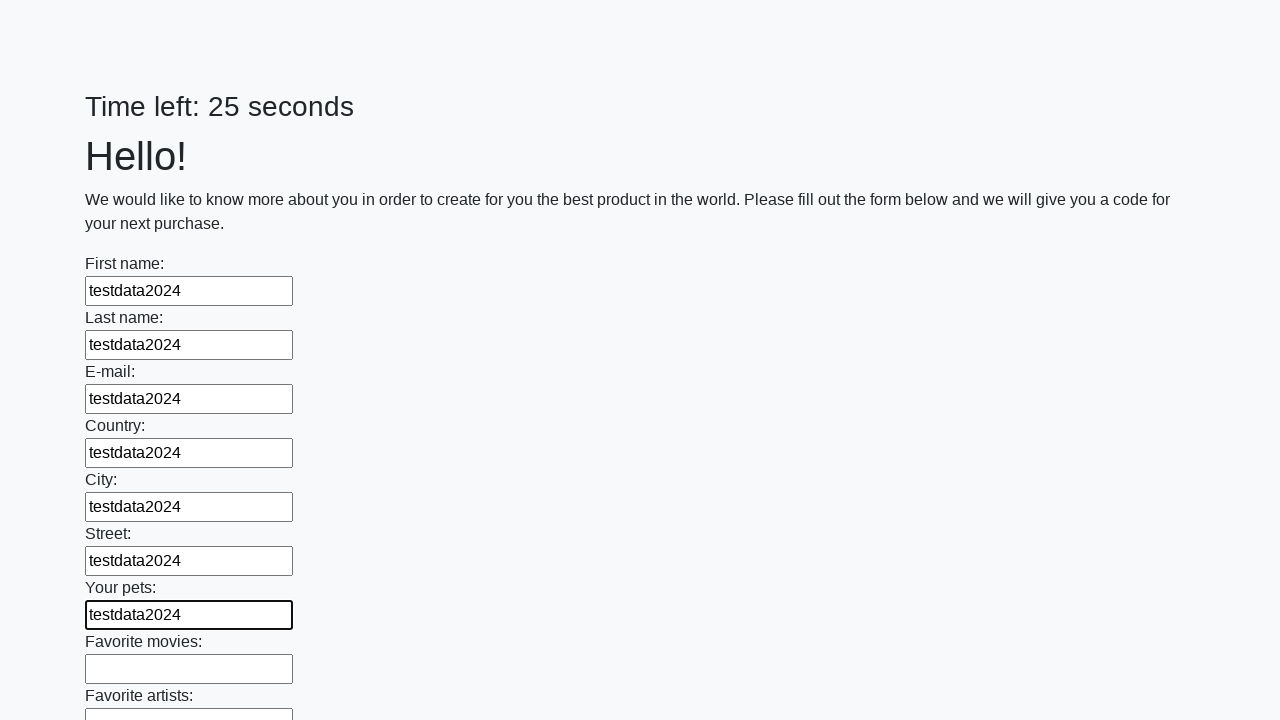

Filled input field with 'testdata2024' on input >> nth=7
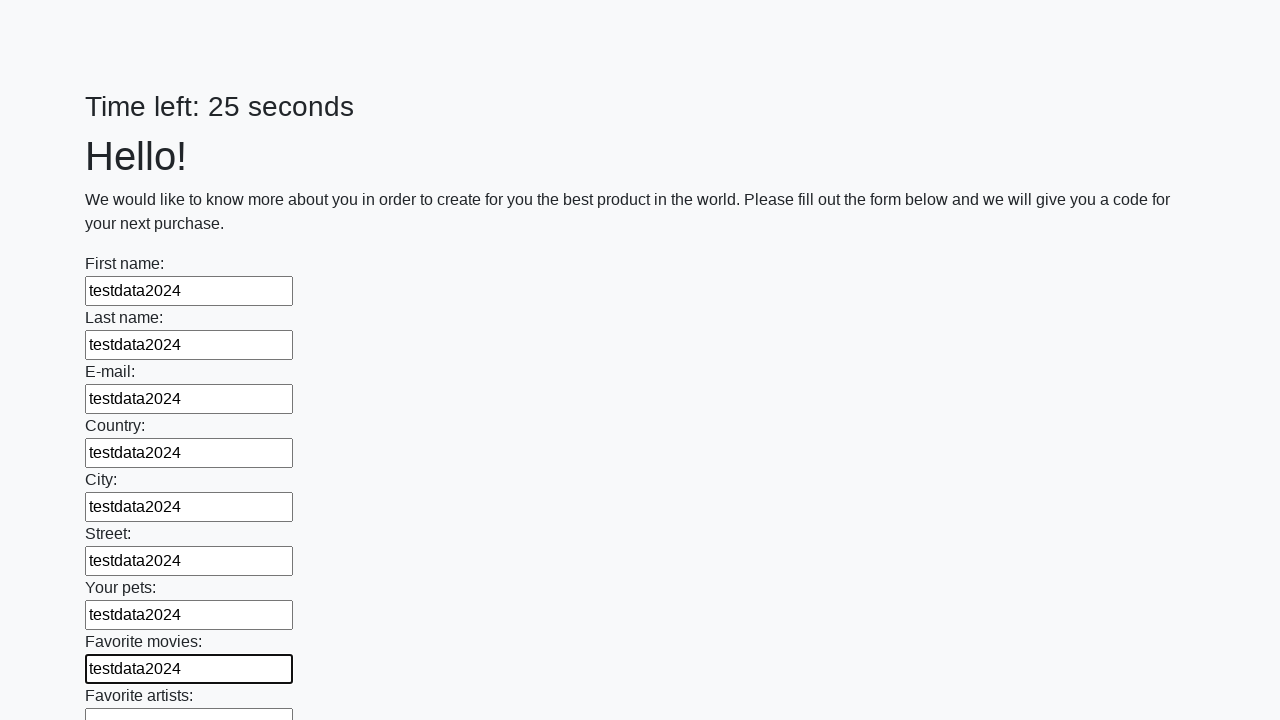

Filled input field with 'testdata2024' on input >> nth=8
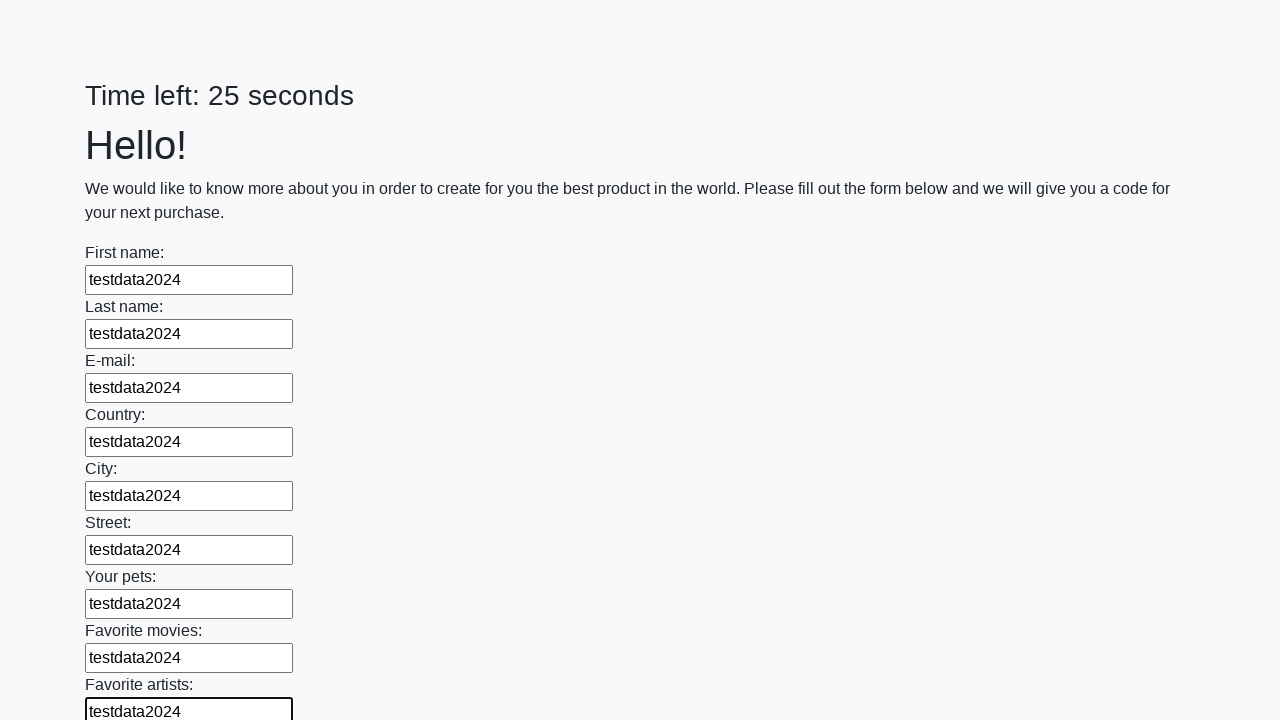

Filled input field with 'testdata2024' on input >> nth=9
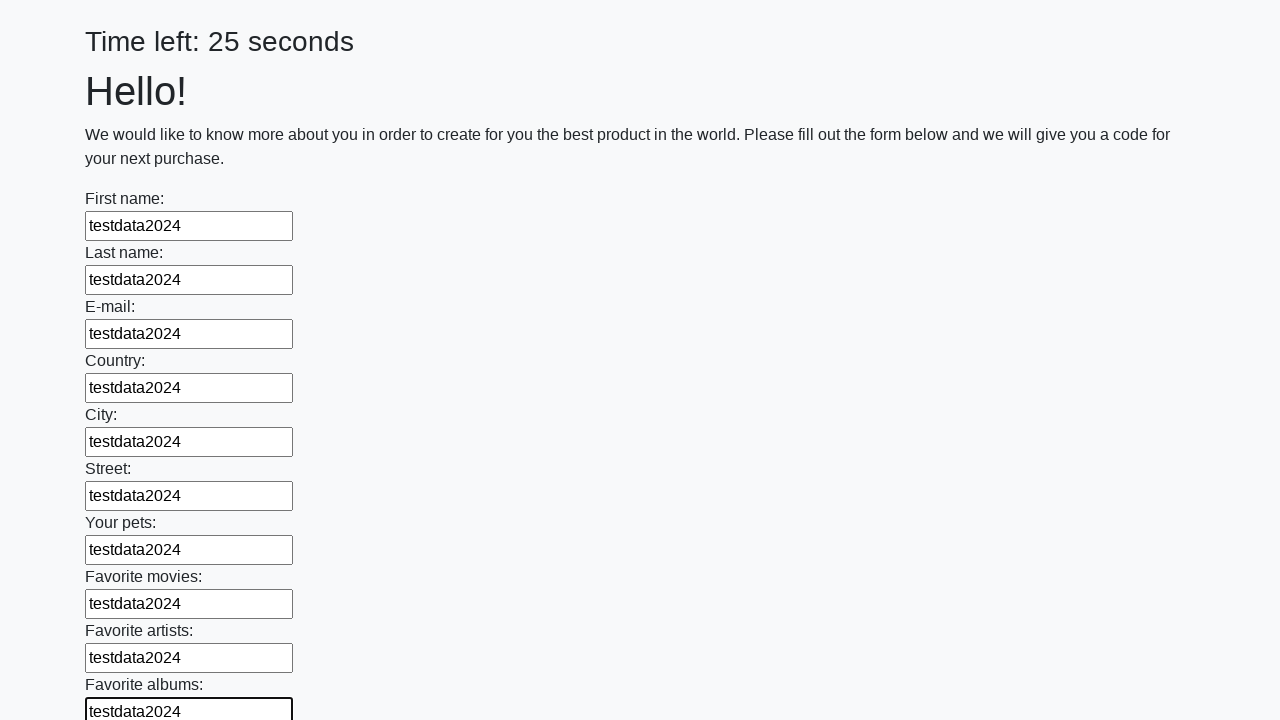

Filled input field with 'testdata2024' on input >> nth=10
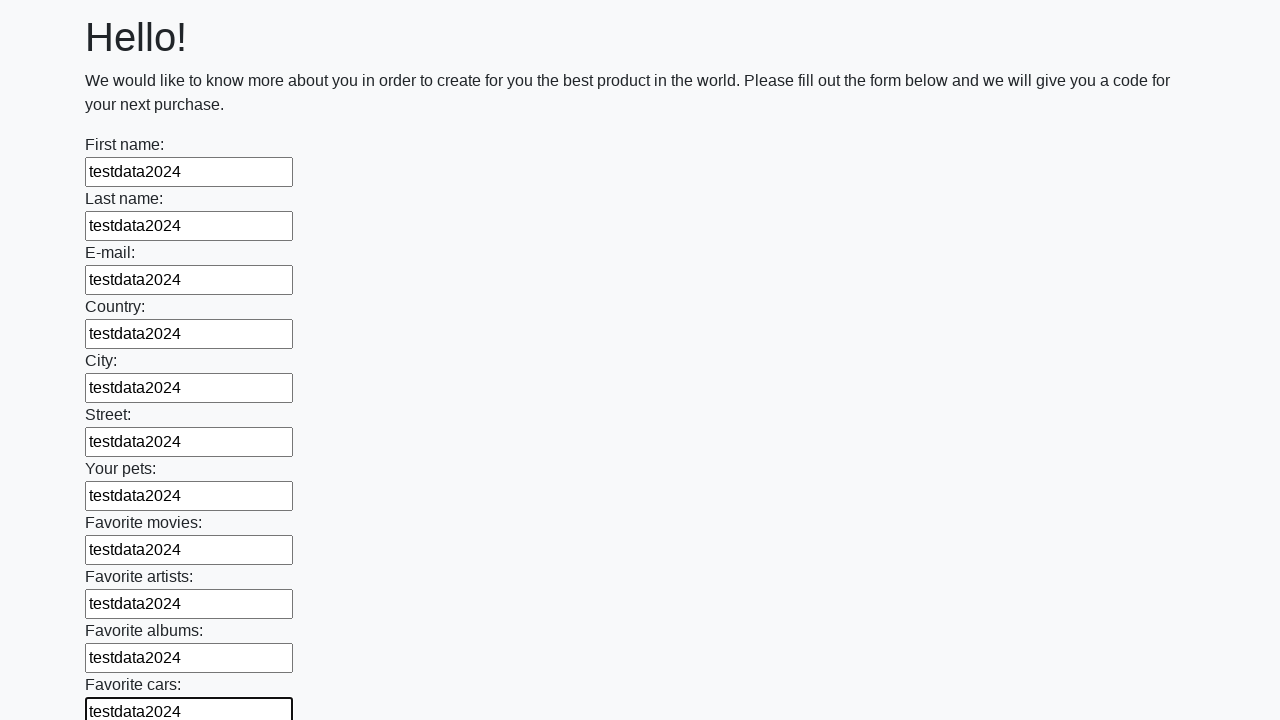

Filled input field with 'testdata2024' on input >> nth=11
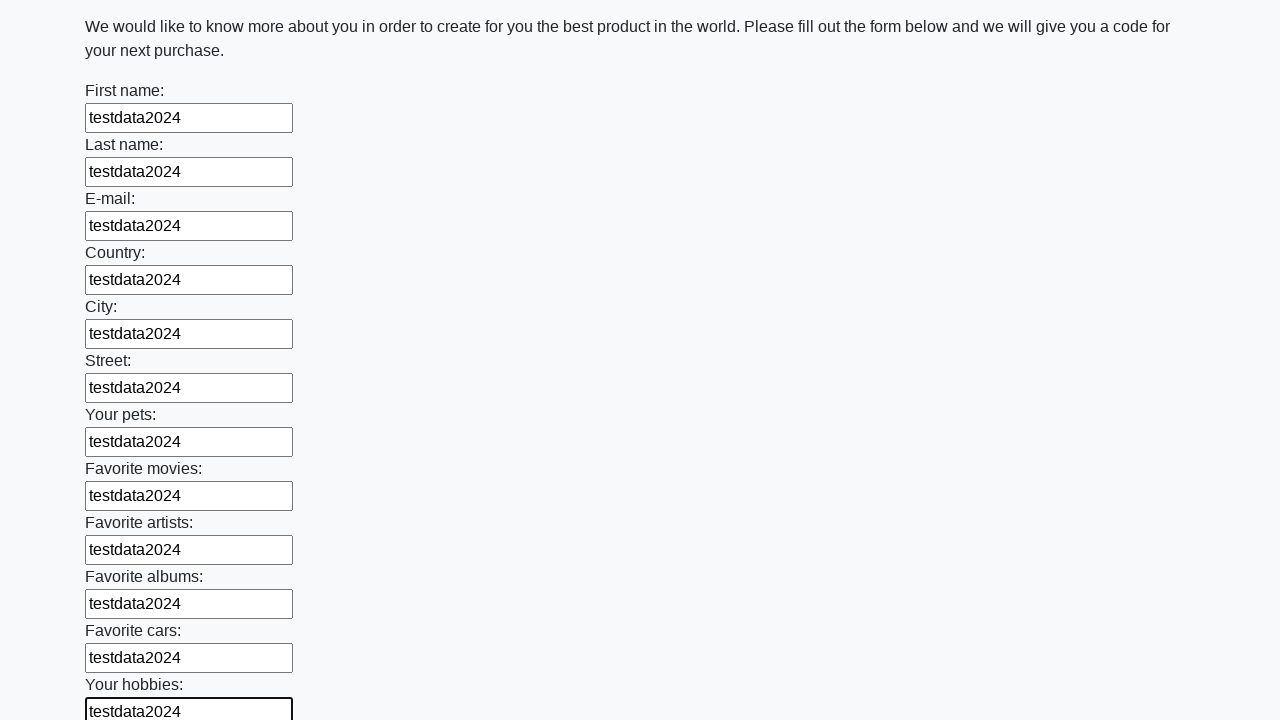

Filled input field with 'testdata2024' on input >> nth=12
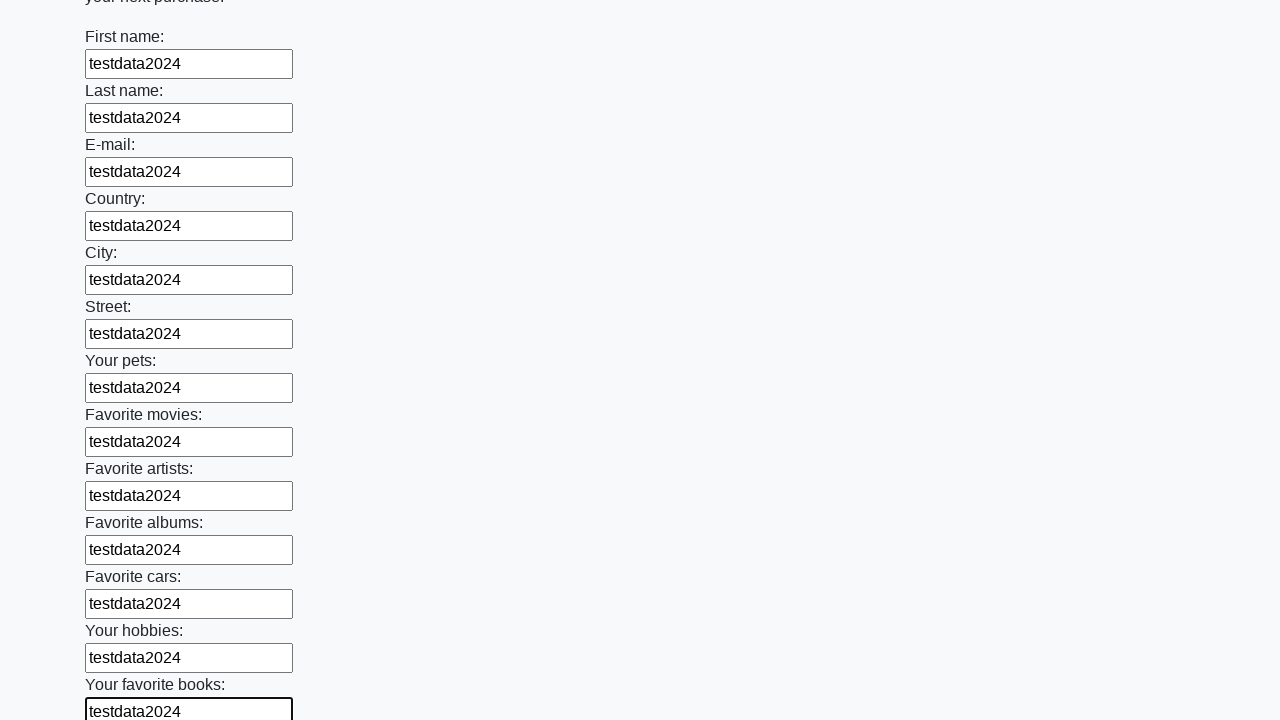

Filled input field with 'testdata2024' on input >> nth=13
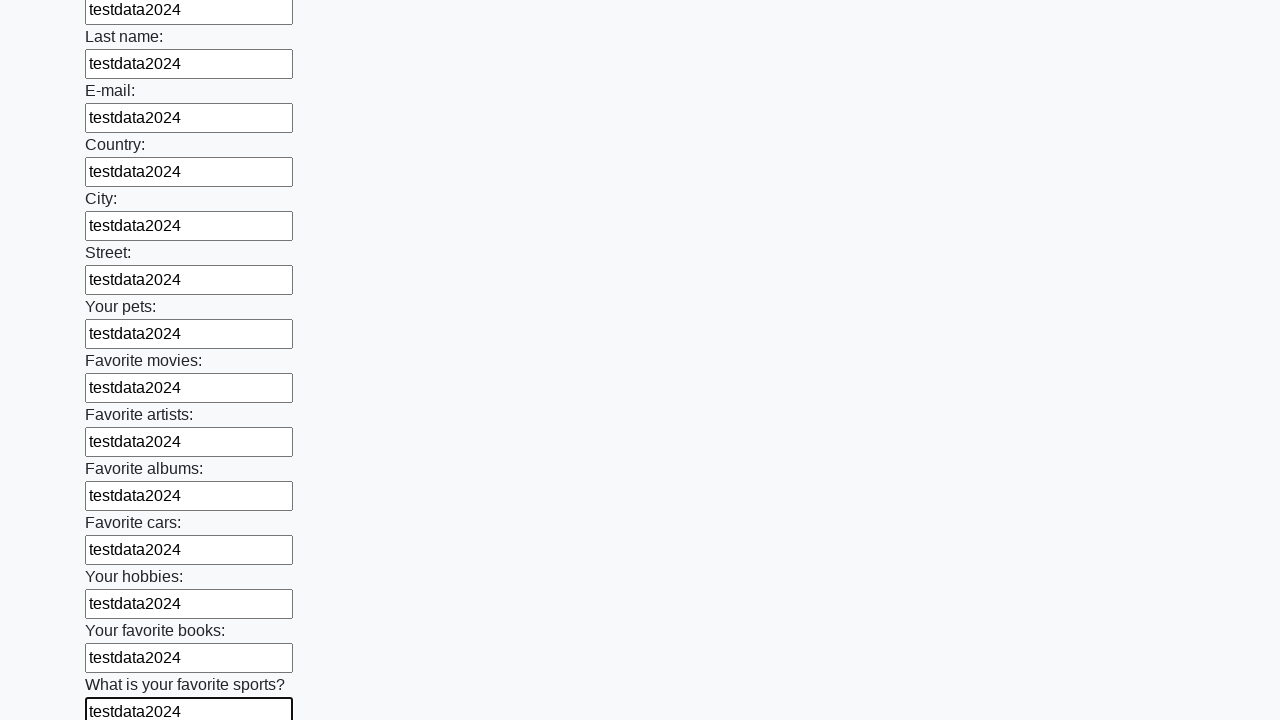

Filled input field with 'testdata2024' on input >> nth=14
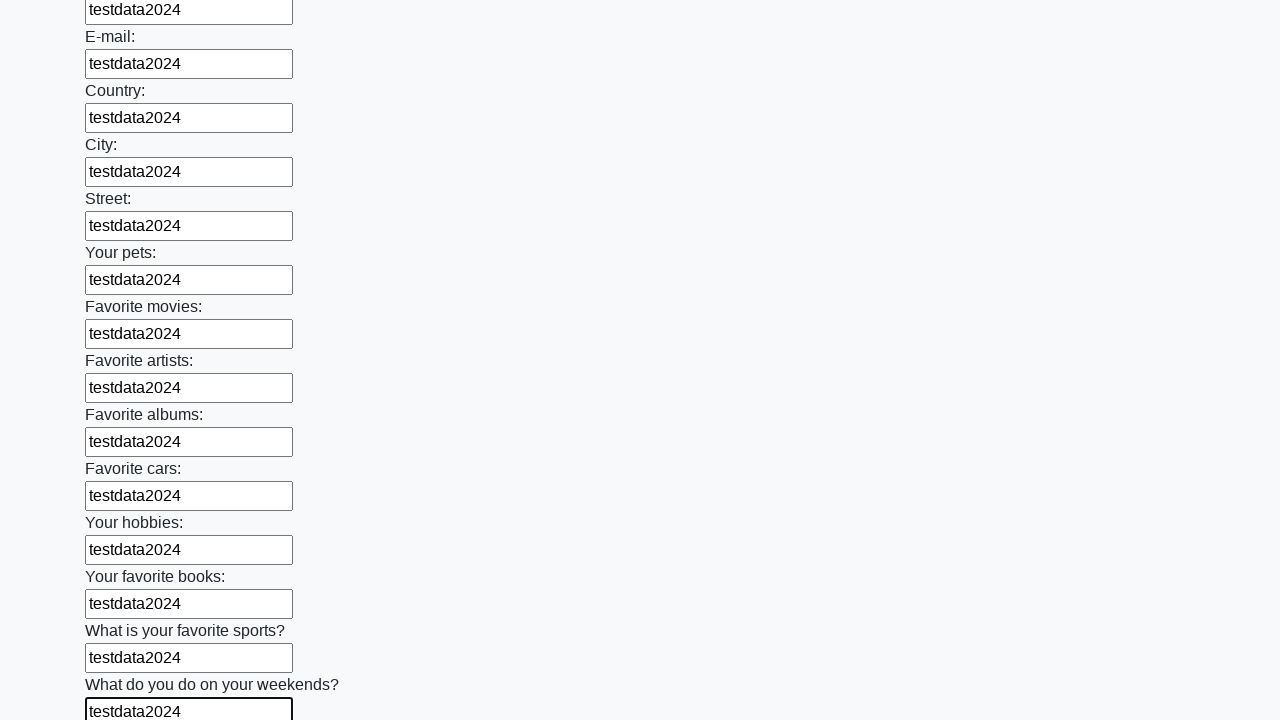

Filled input field with 'testdata2024' on input >> nth=15
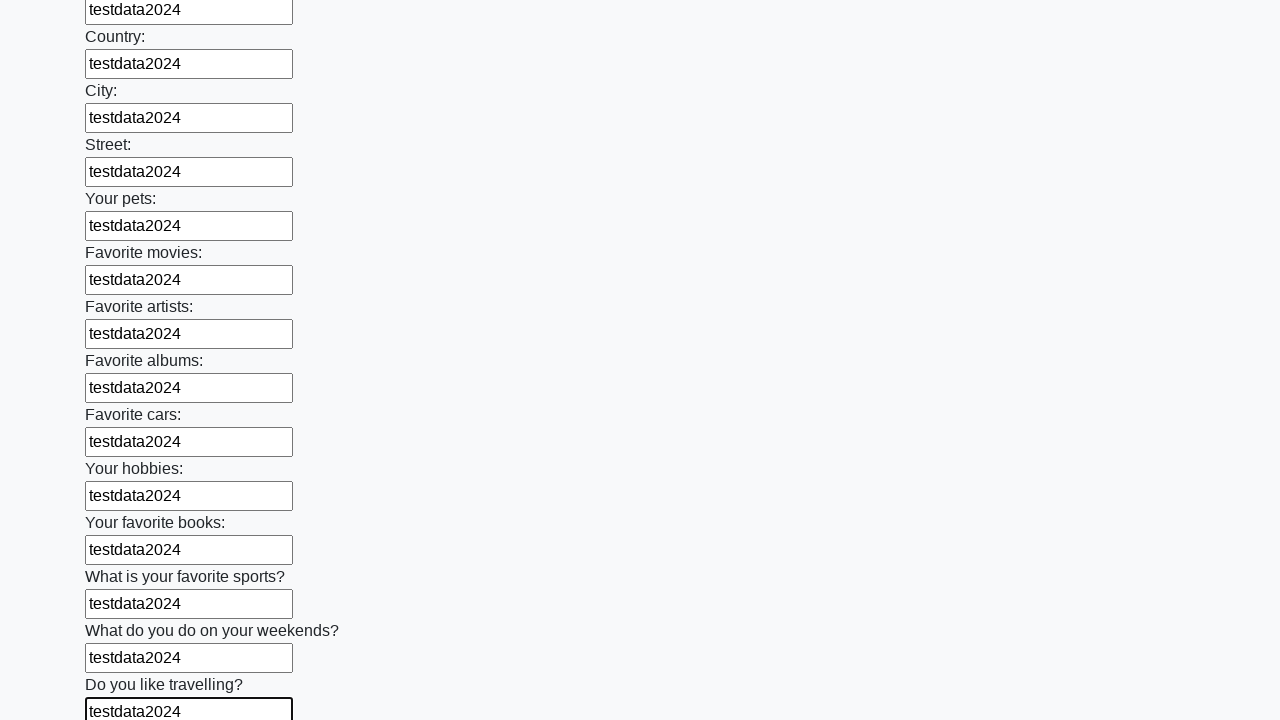

Filled input field with 'testdata2024' on input >> nth=16
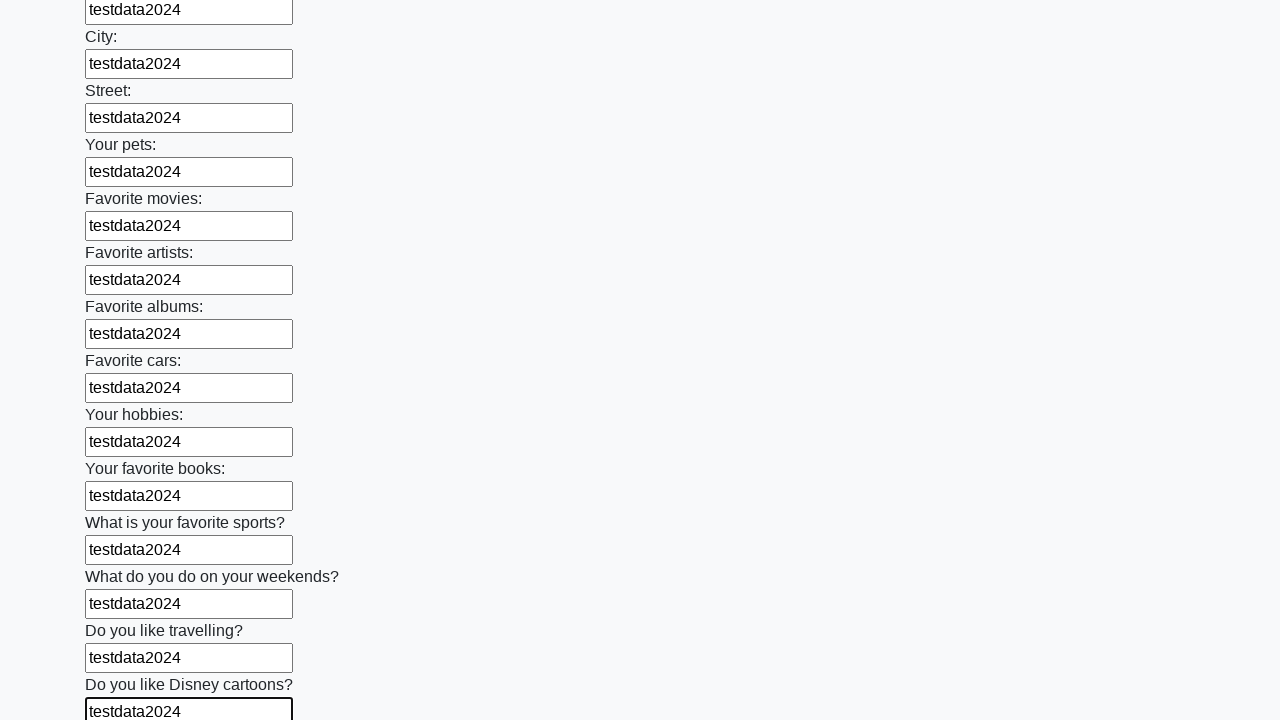

Filled input field with 'testdata2024' on input >> nth=17
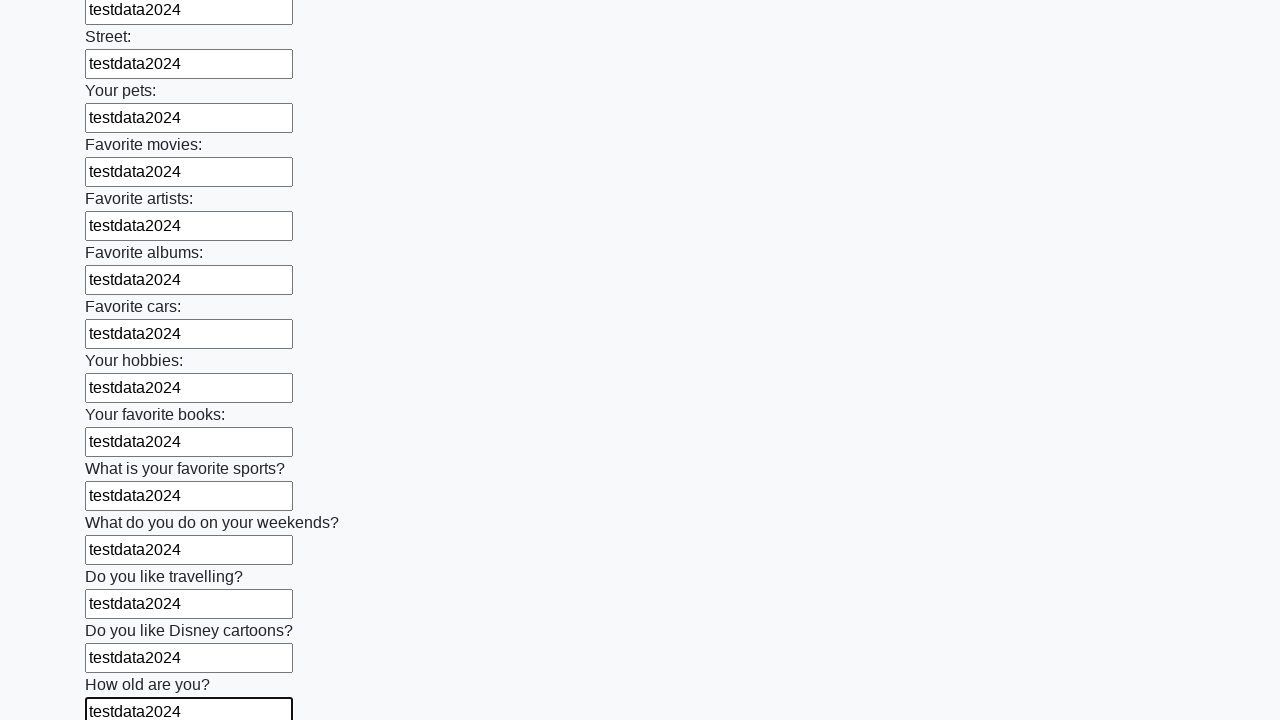

Filled input field with 'testdata2024' on input >> nth=18
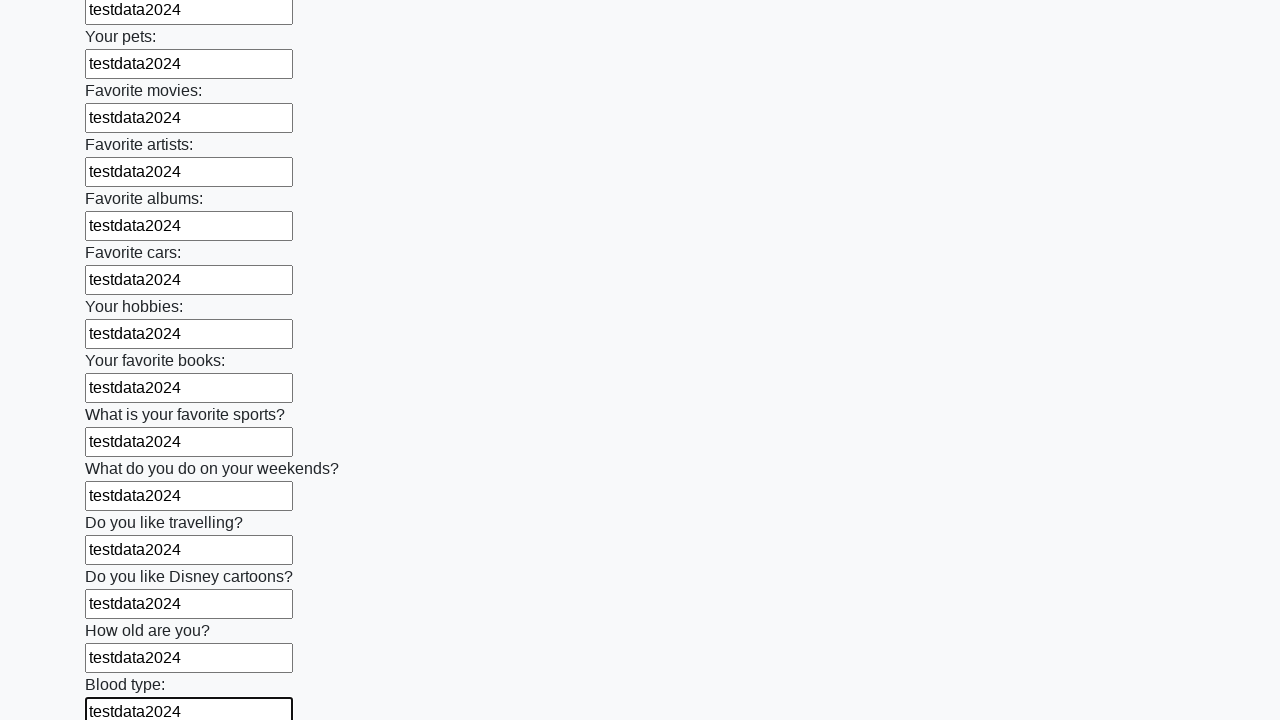

Filled input field with 'testdata2024' on input >> nth=19
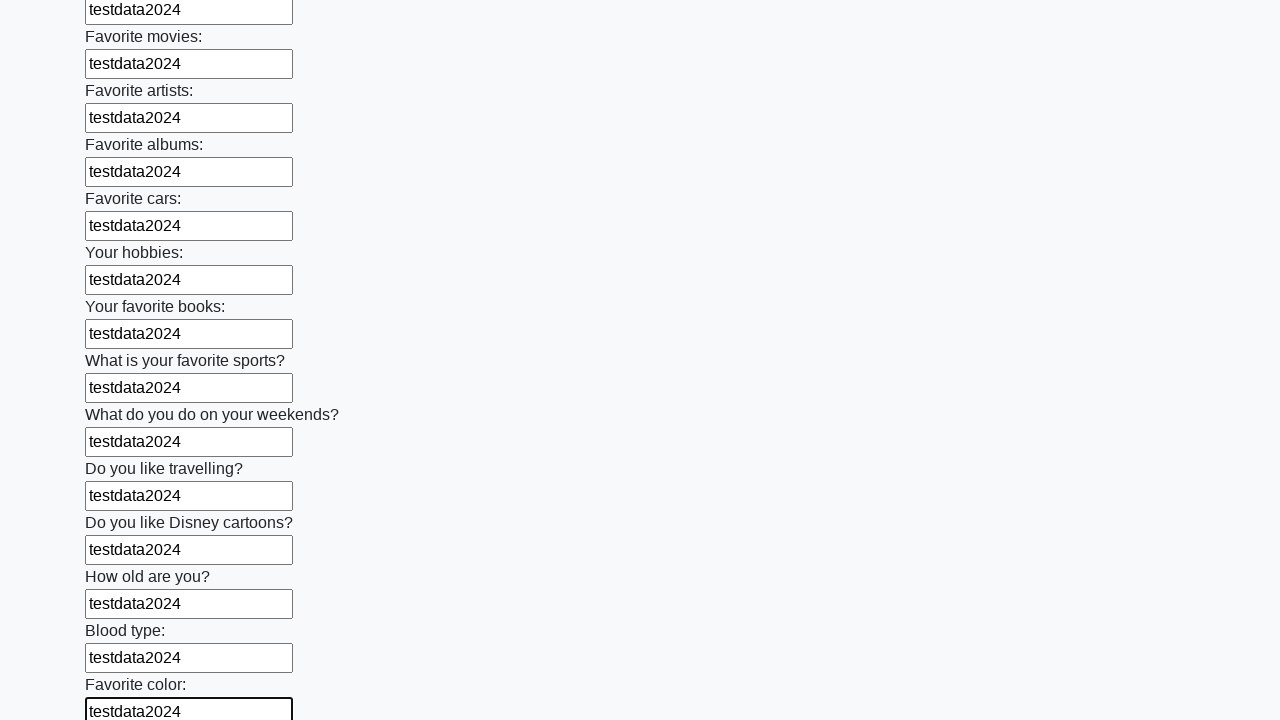

Filled input field with 'testdata2024' on input >> nth=20
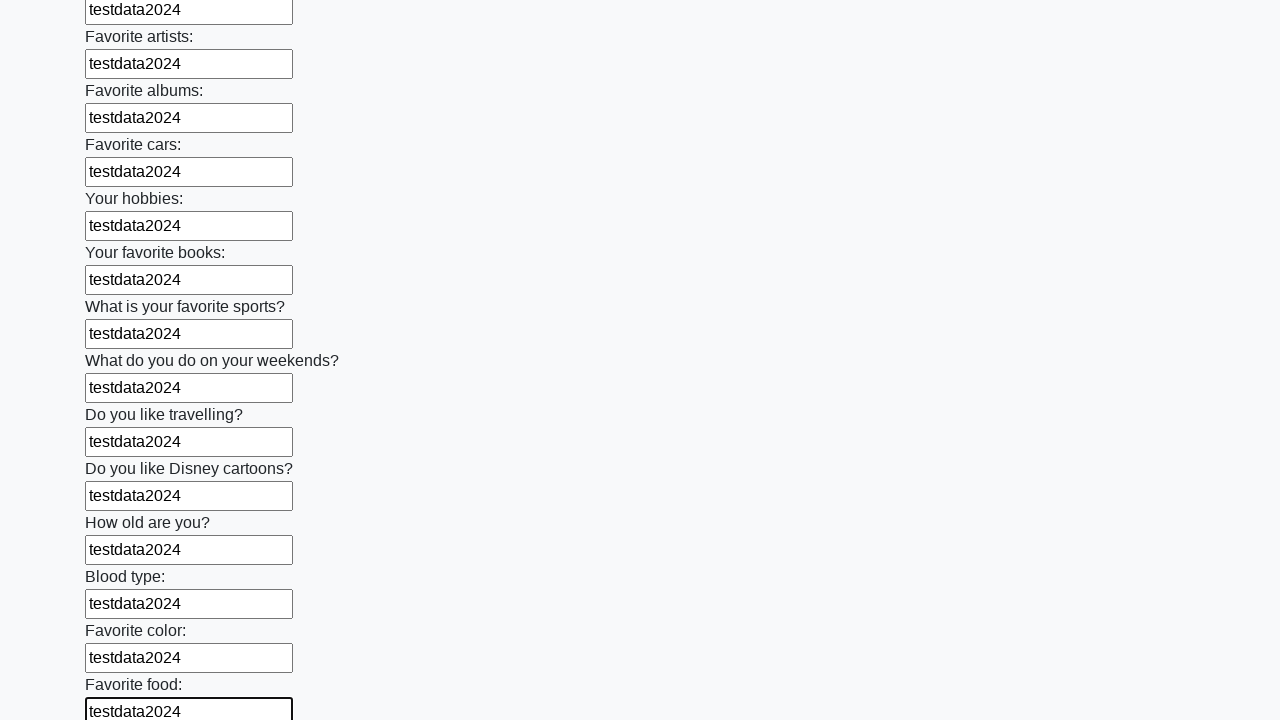

Filled input field with 'testdata2024' on input >> nth=21
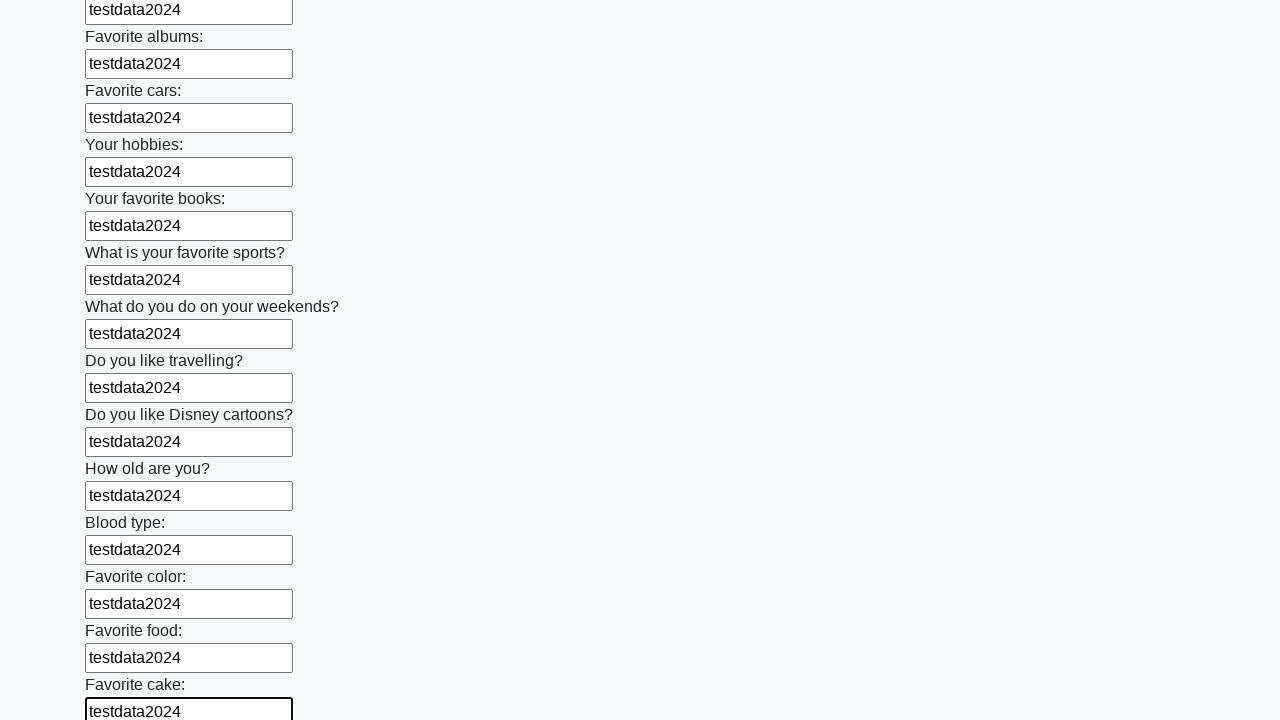

Filled input field with 'testdata2024' on input >> nth=22
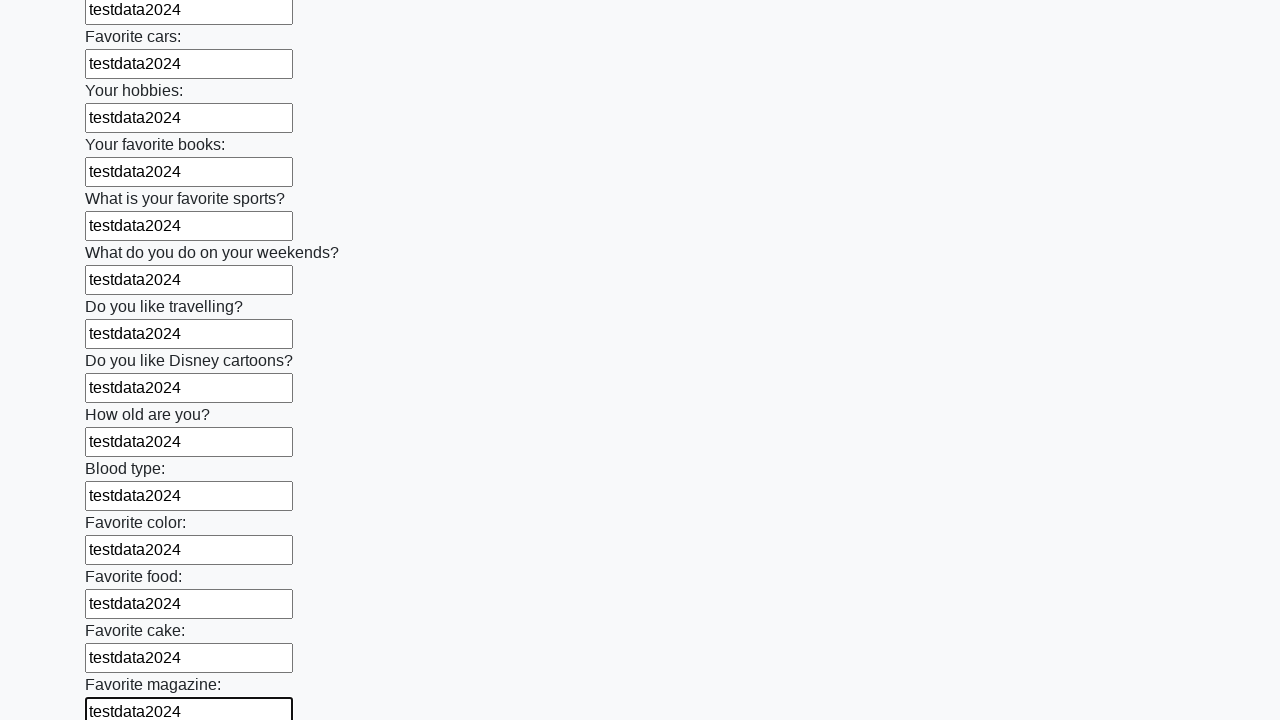

Filled input field with 'testdata2024' on input >> nth=23
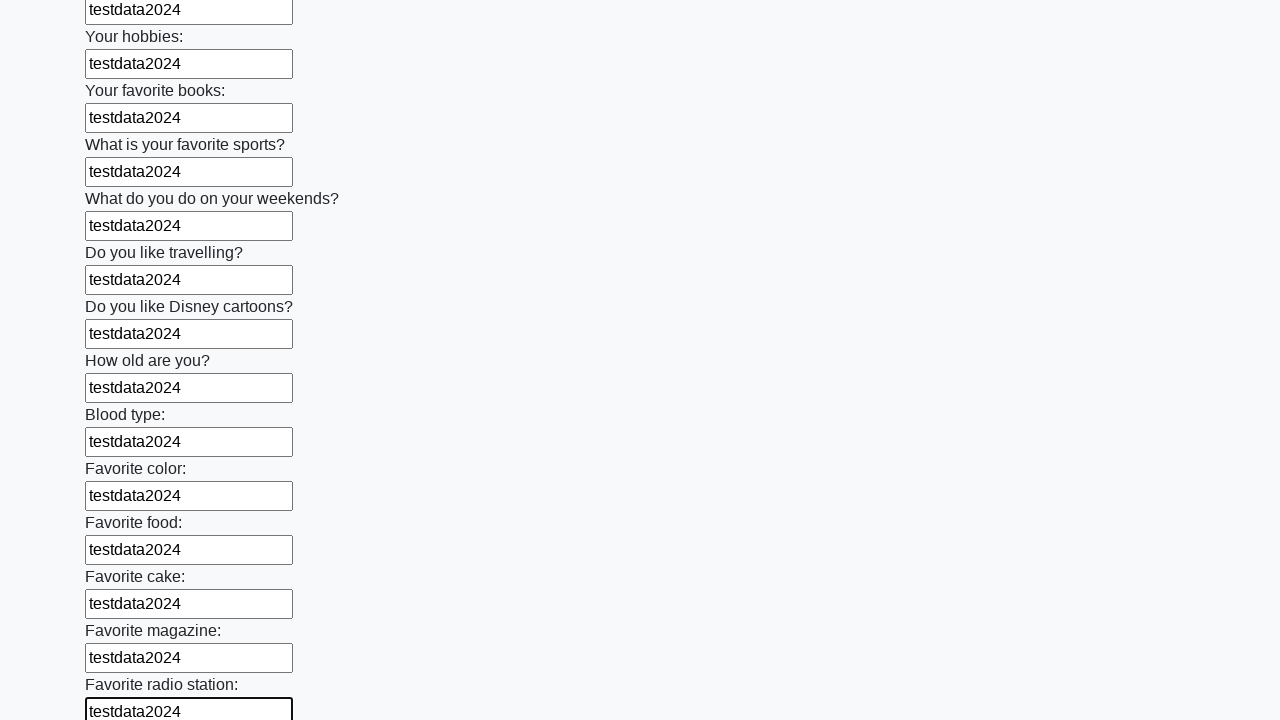

Filled input field with 'testdata2024' on input >> nth=24
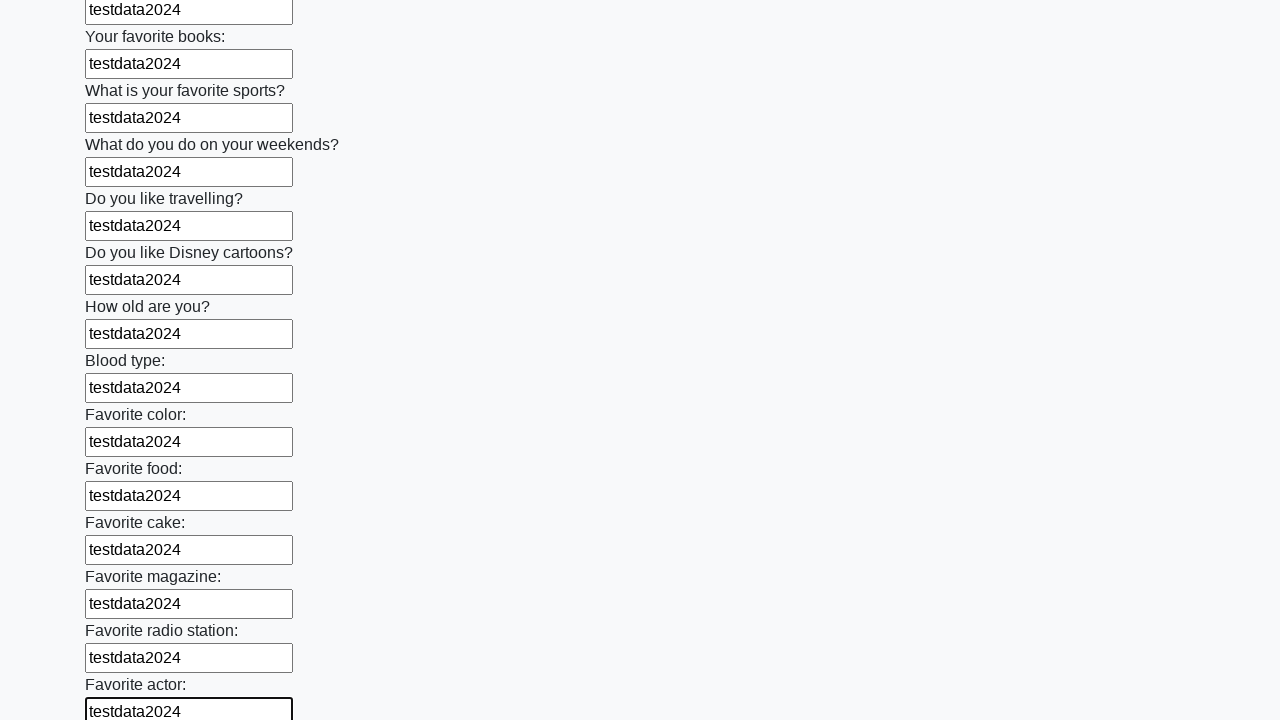

Filled input field with 'testdata2024' on input >> nth=25
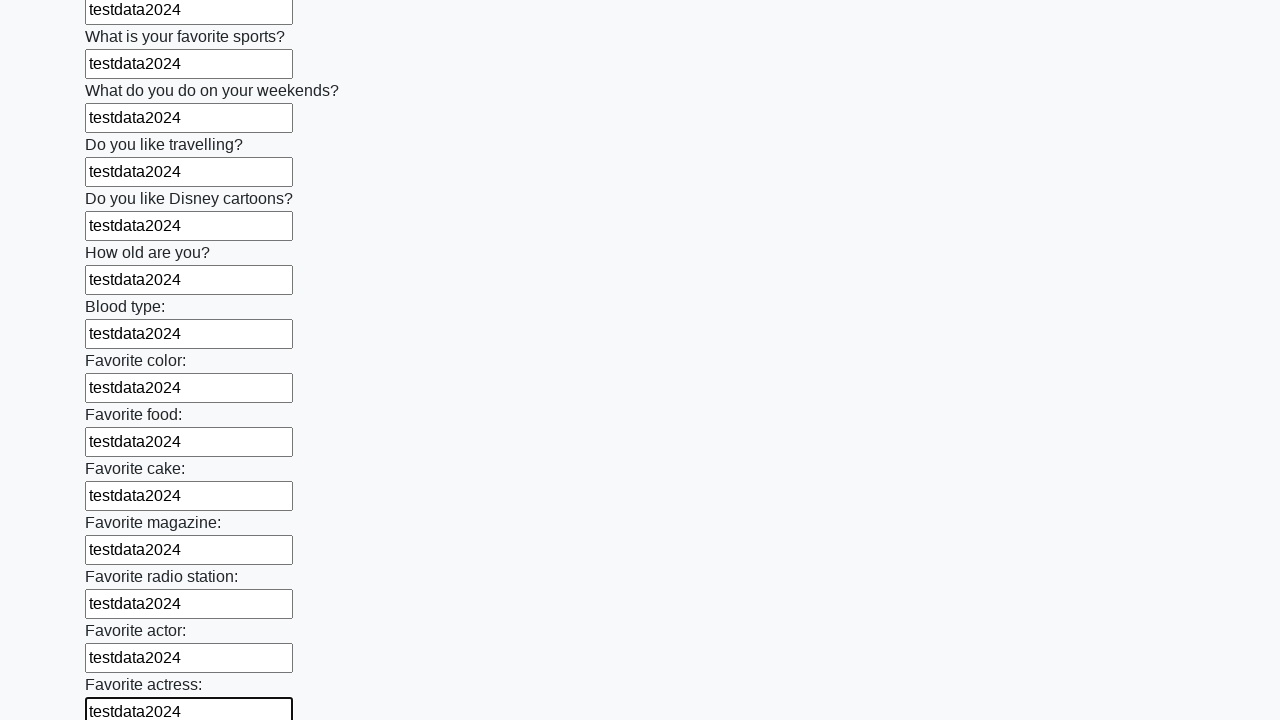

Filled input field with 'testdata2024' on input >> nth=26
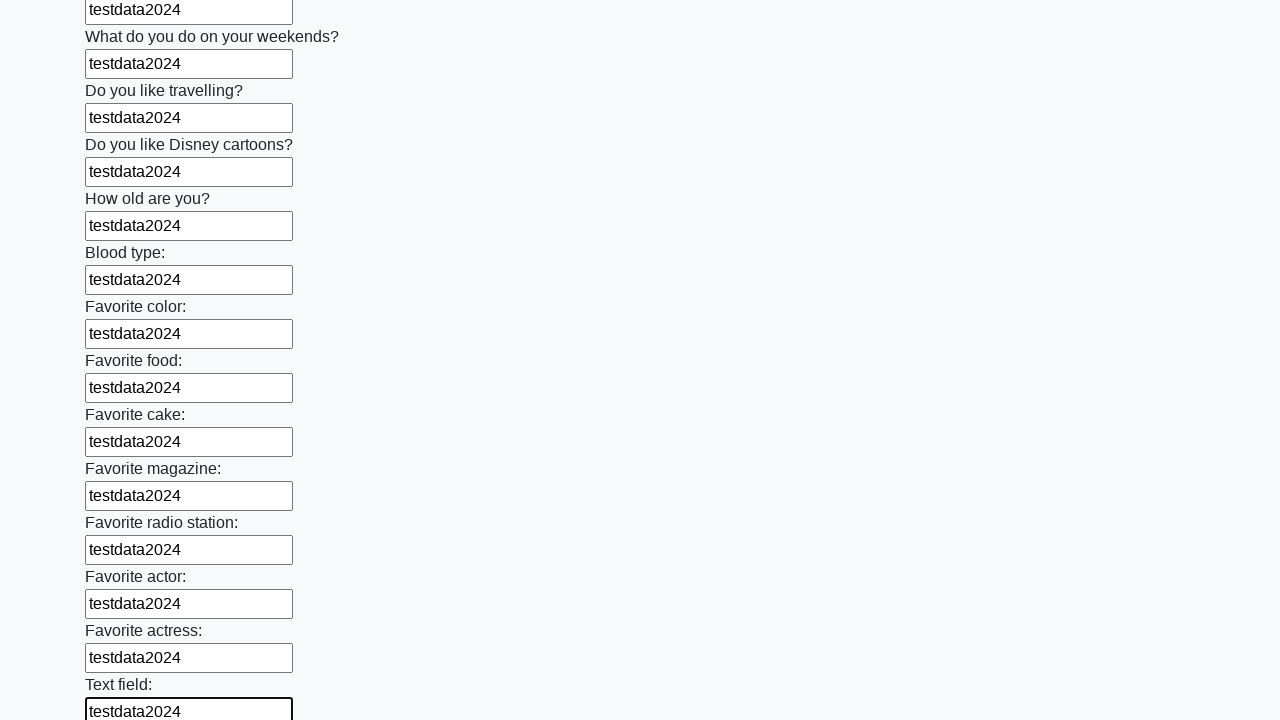

Filled input field with 'testdata2024' on input >> nth=27
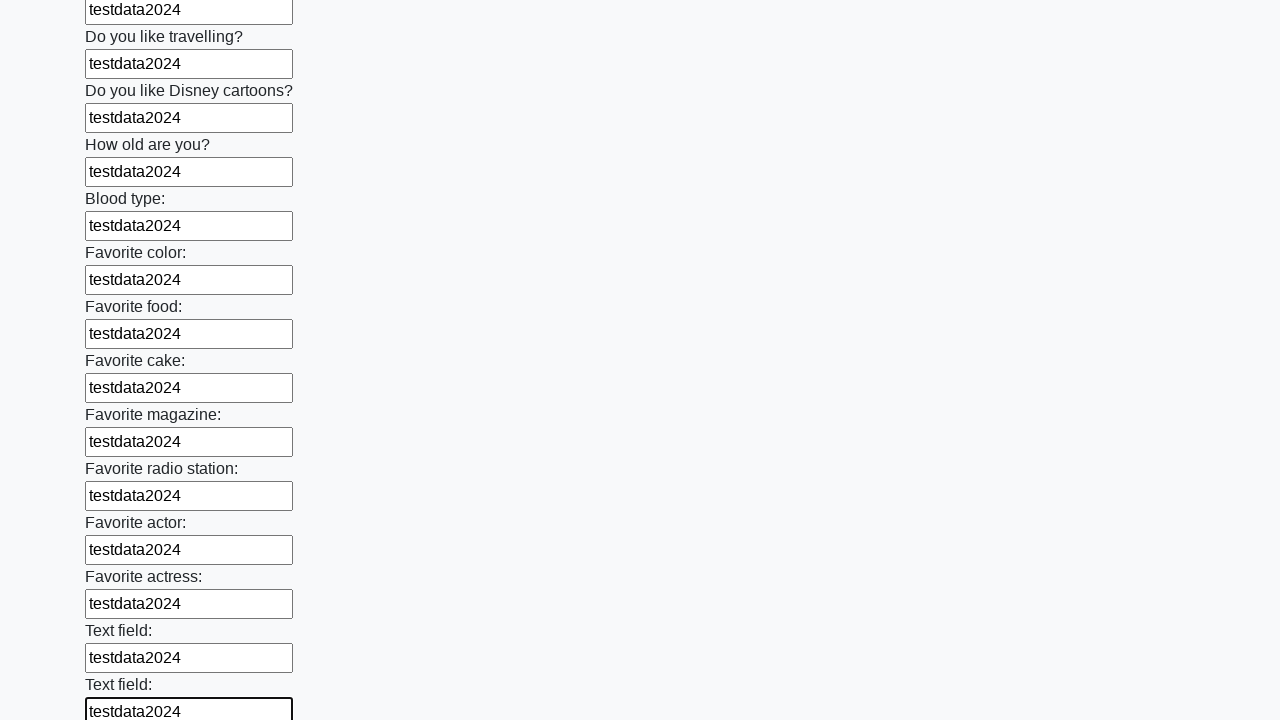

Filled input field with 'testdata2024' on input >> nth=28
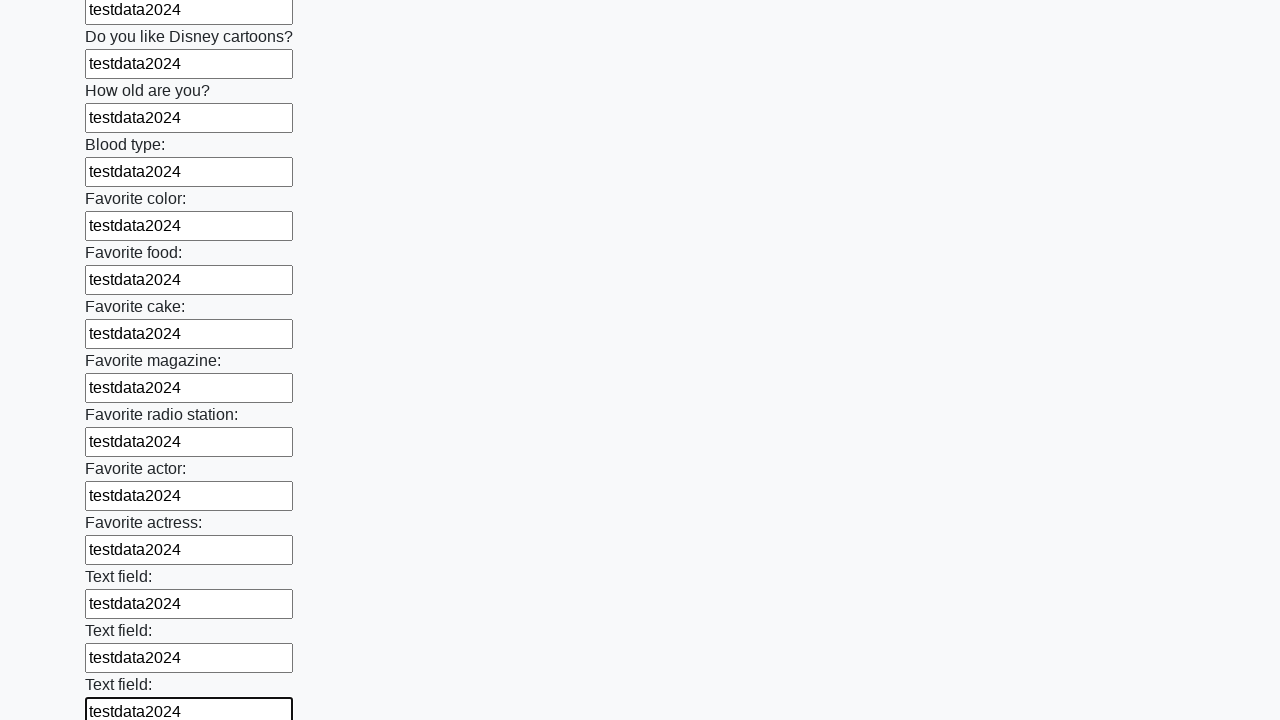

Filled input field with 'testdata2024' on input >> nth=29
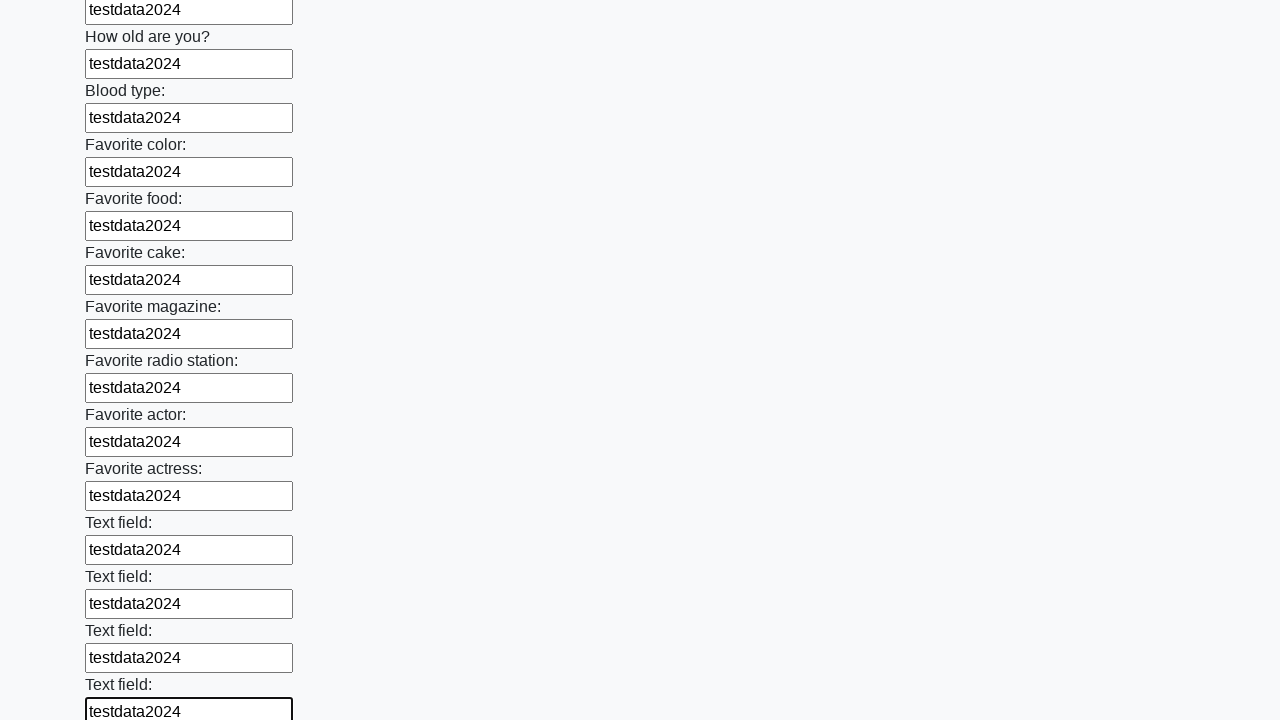

Filled input field with 'testdata2024' on input >> nth=30
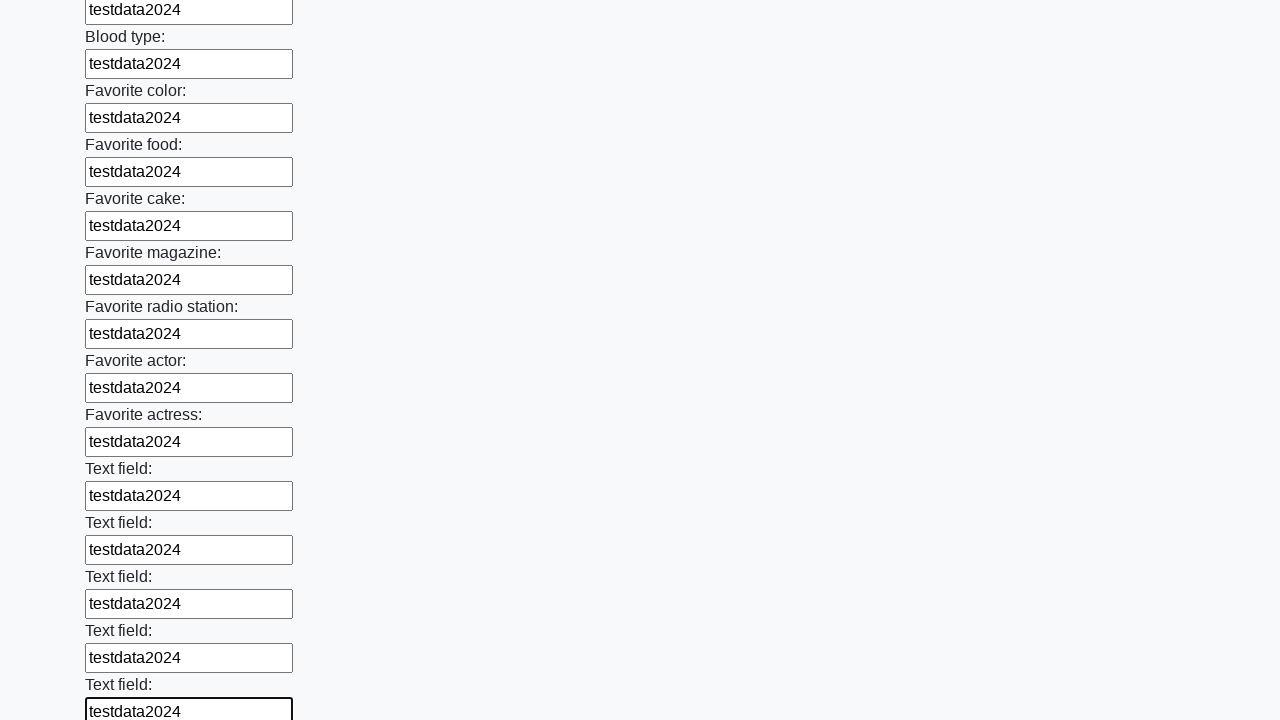

Filled input field with 'testdata2024' on input >> nth=31
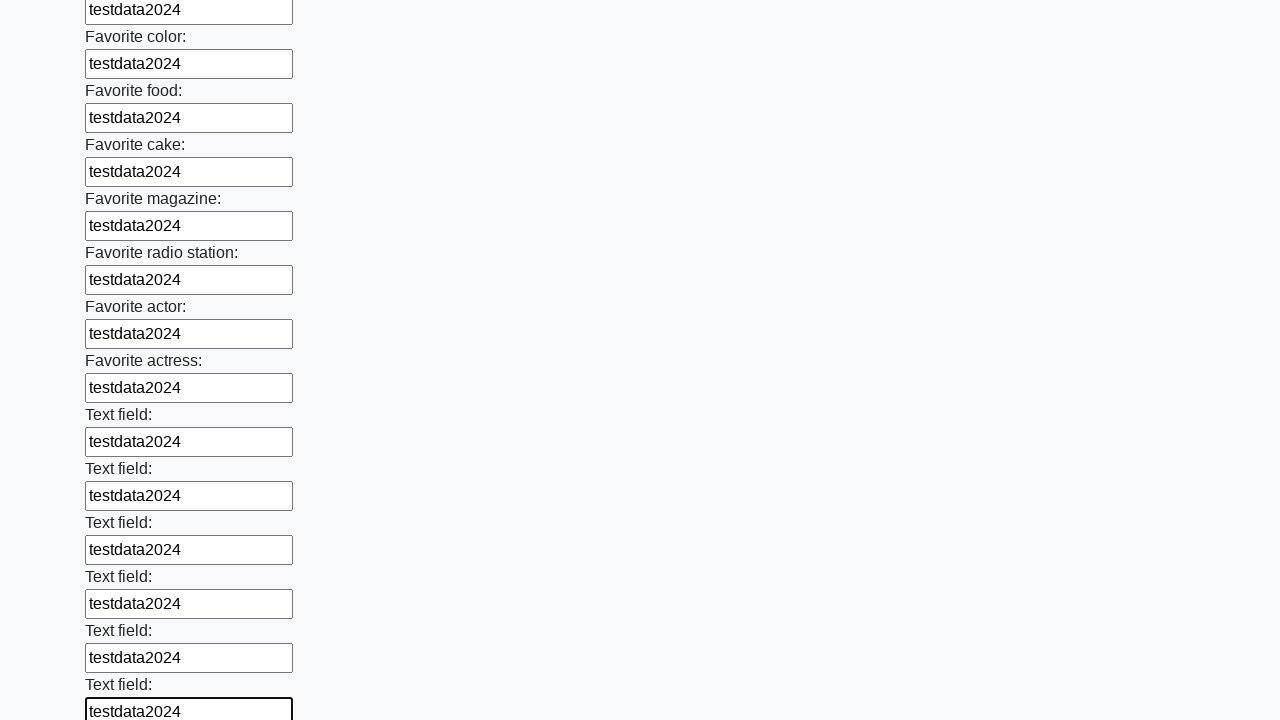

Filled input field with 'testdata2024' on input >> nth=32
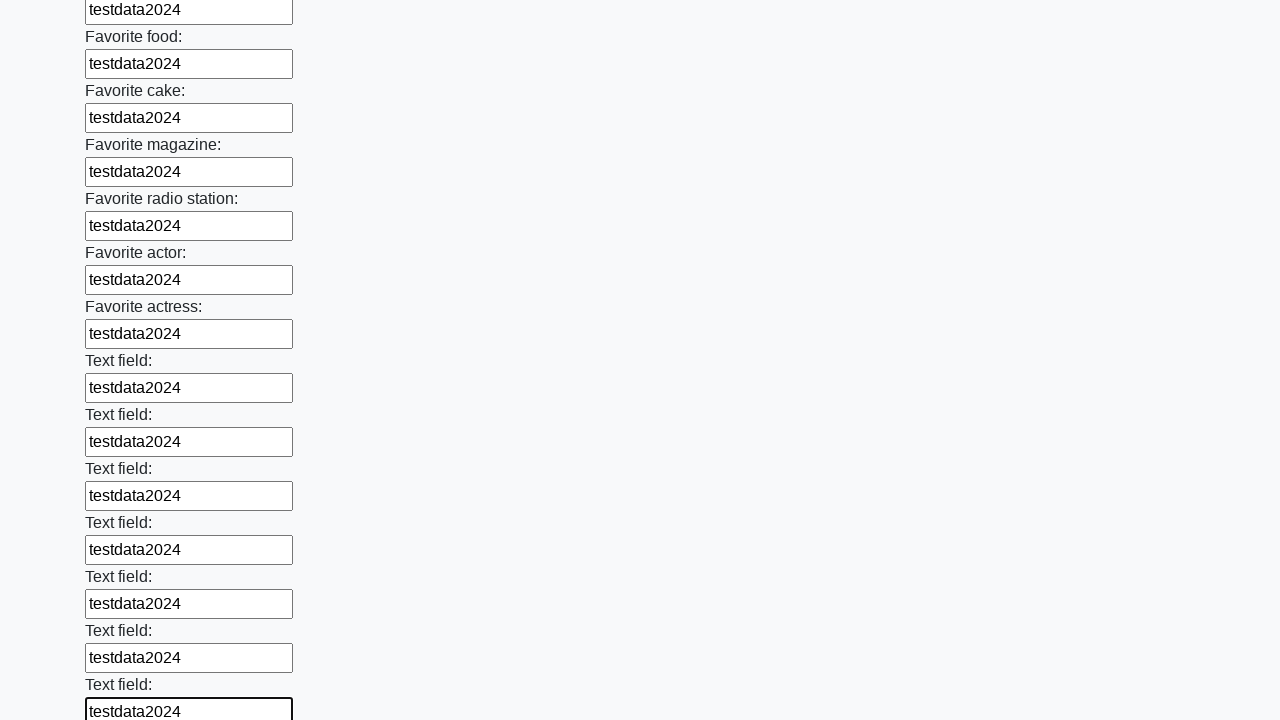

Filled input field with 'testdata2024' on input >> nth=33
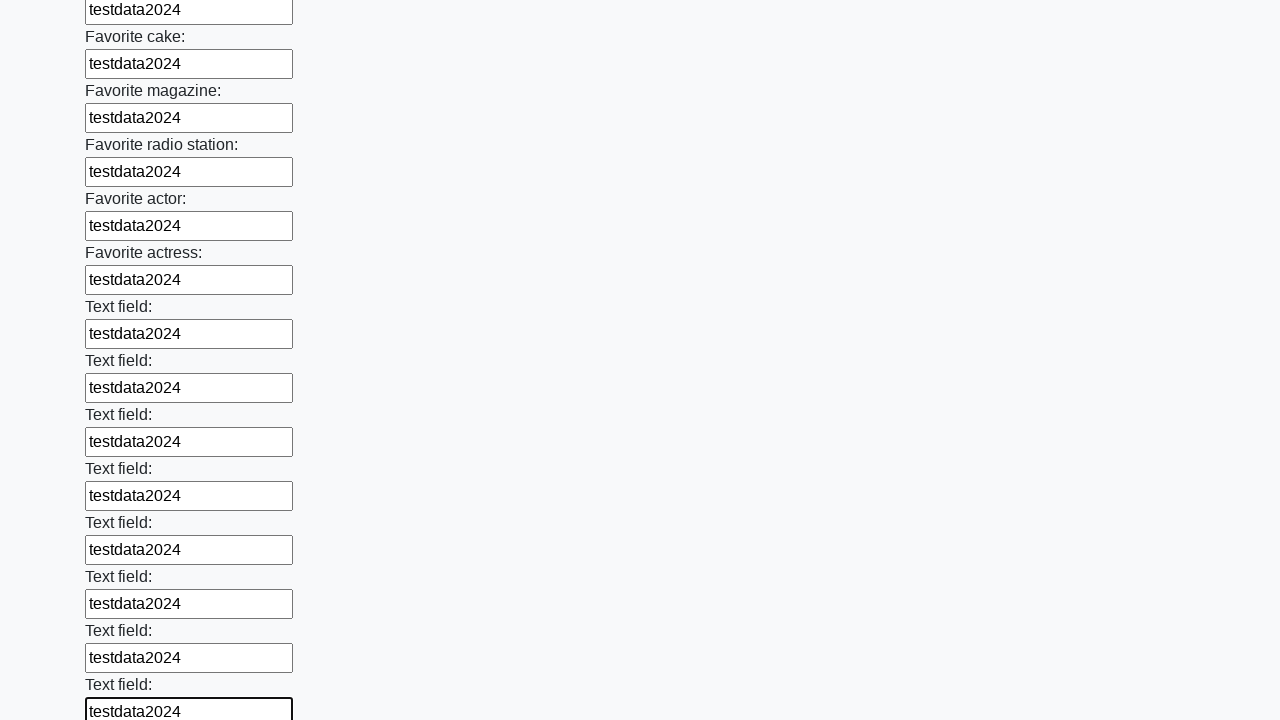

Filled input field with 'testdata2024' on input >> nth=34
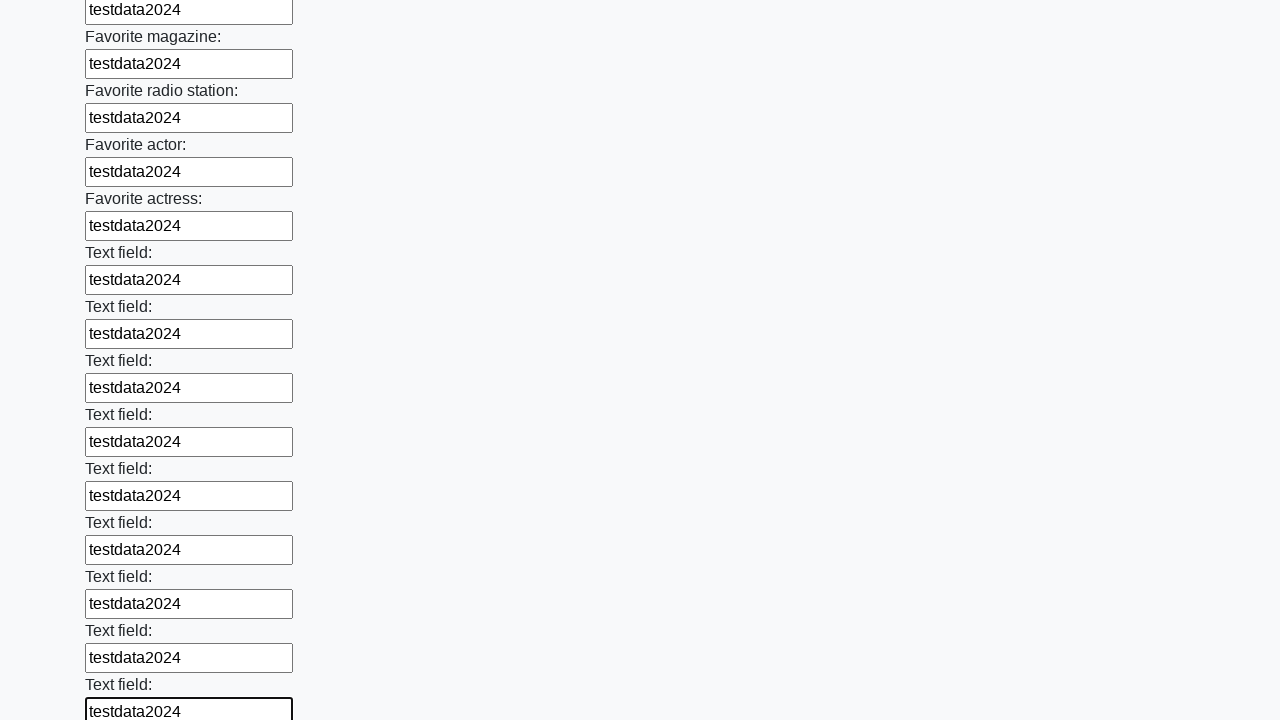

Filled input field with 'testdata2024' on input >> nth=35
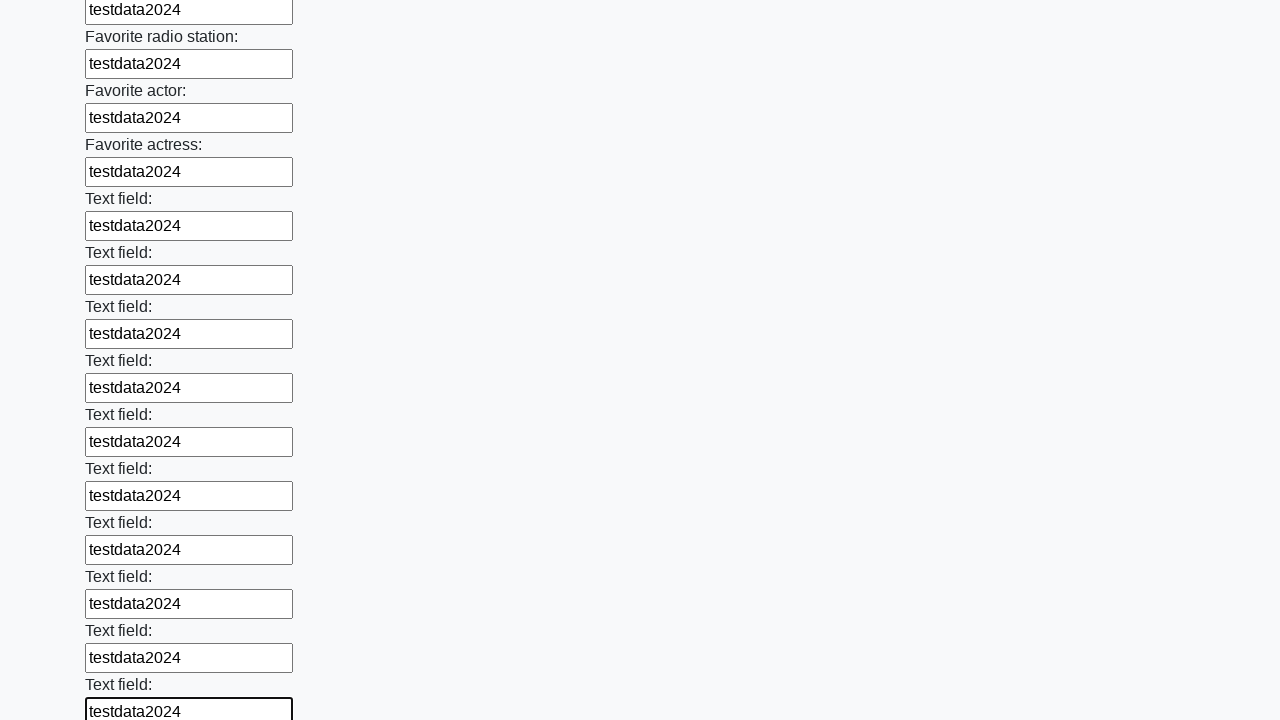

Filled input field with 'testdata2024' on input >> nth=36
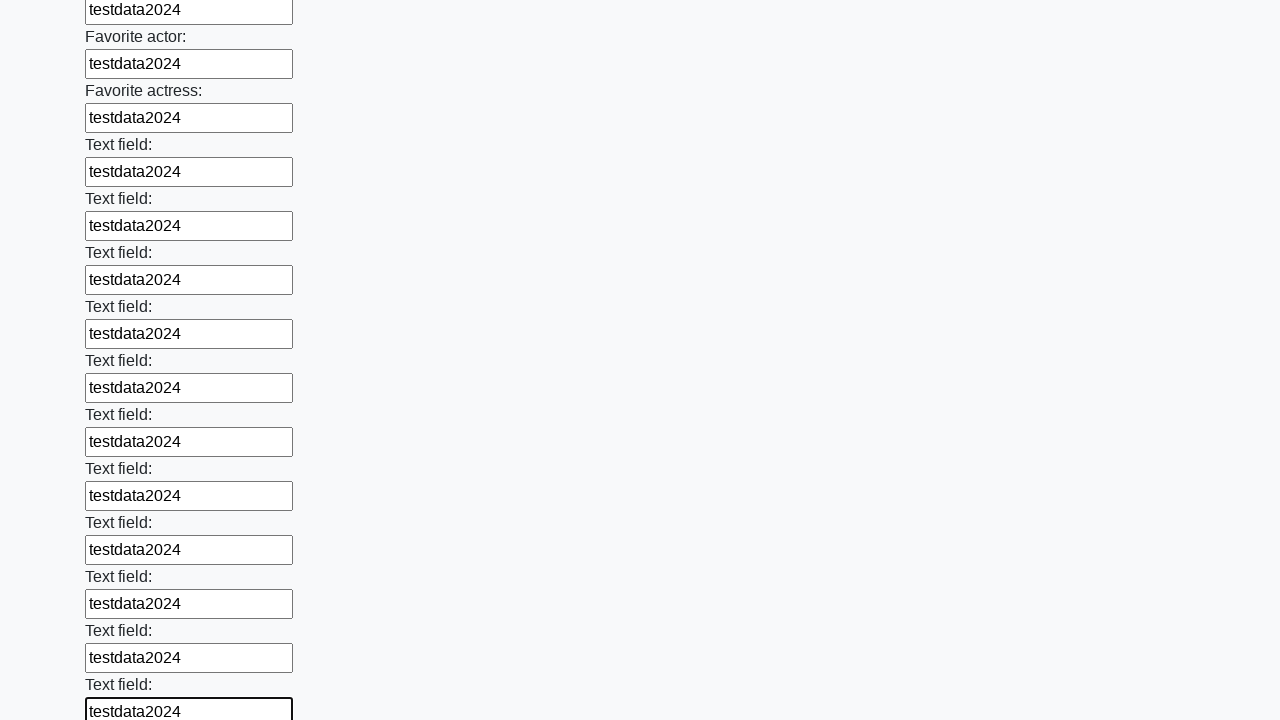

Filled input field with 'testdata2024' on input >> nth=37
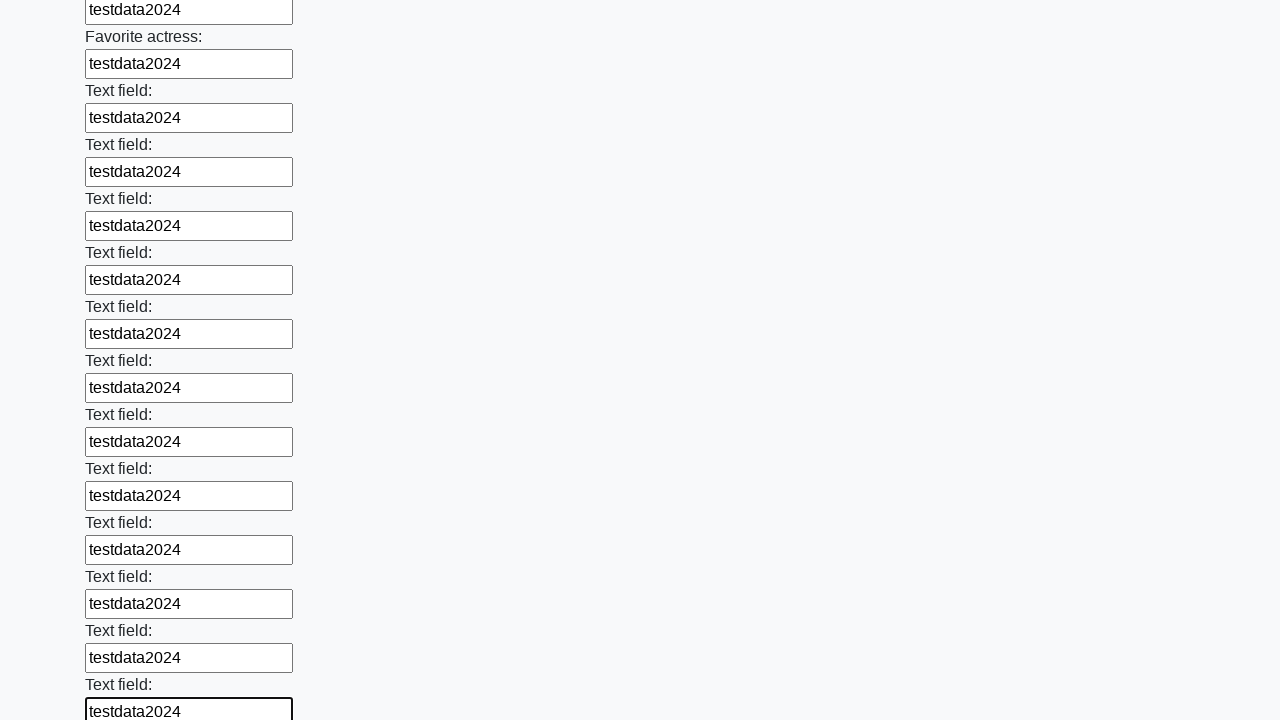

Filled input field with 'testdata2024' on input >> nth=38
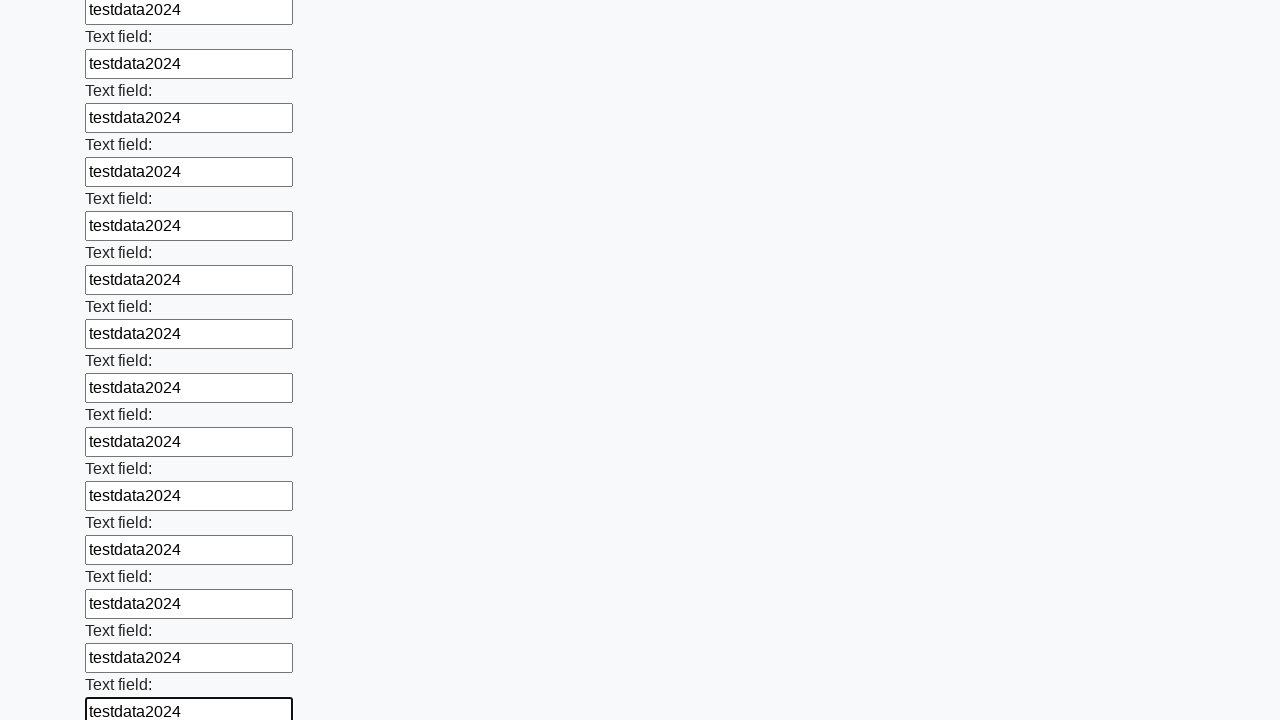

Filled input field with 'testdata2024' on input >> nth=39
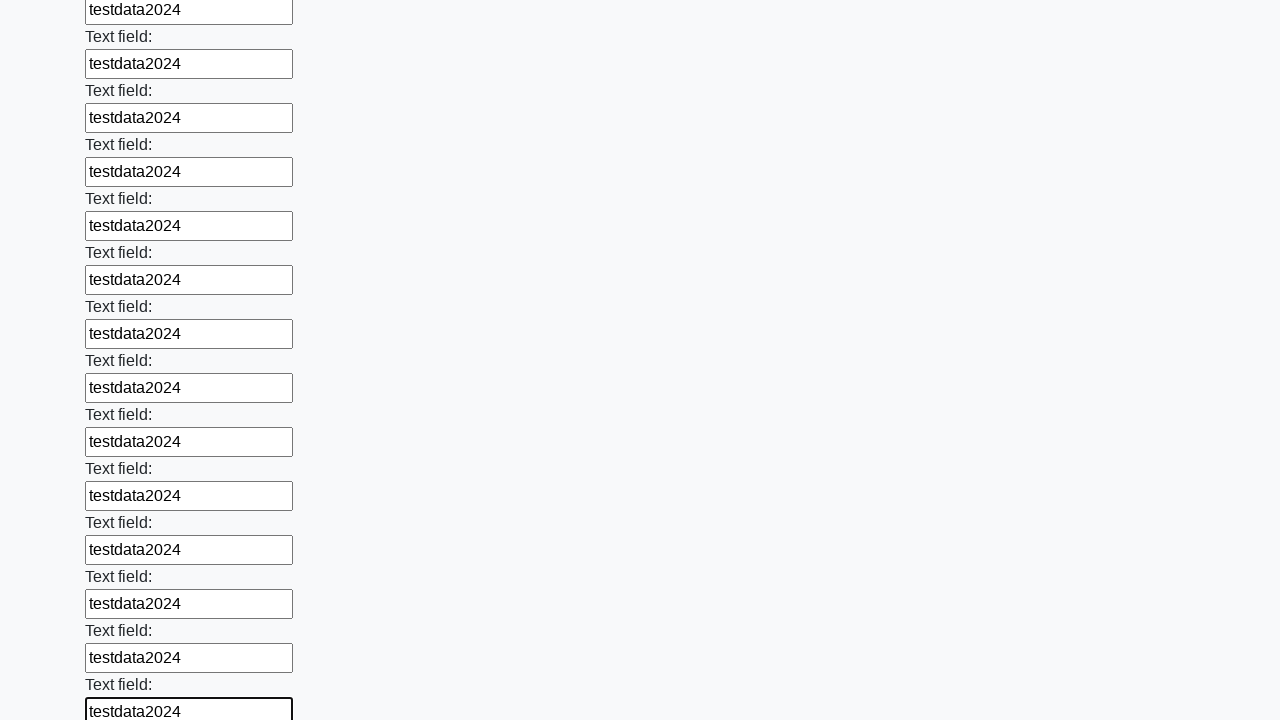

Filled input field with 'testdata2024' on input >> nth=40
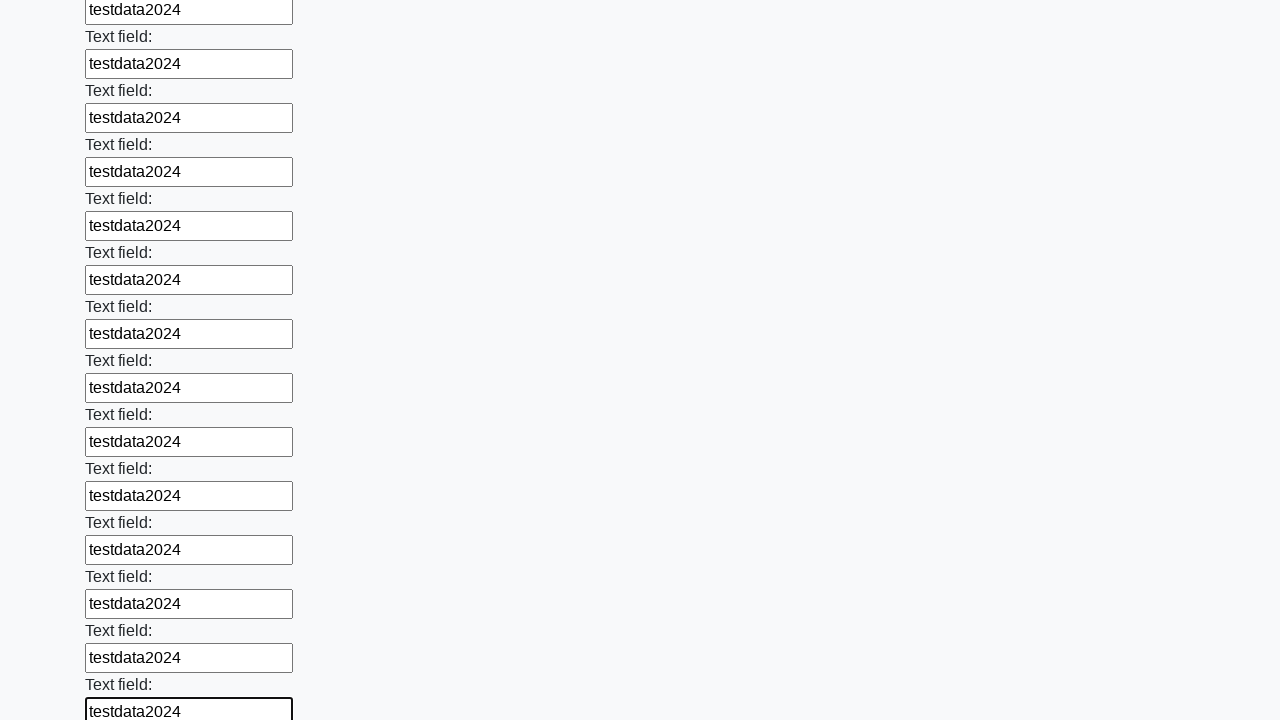

Filled input field with 'testdata2024' on input >> nth=41
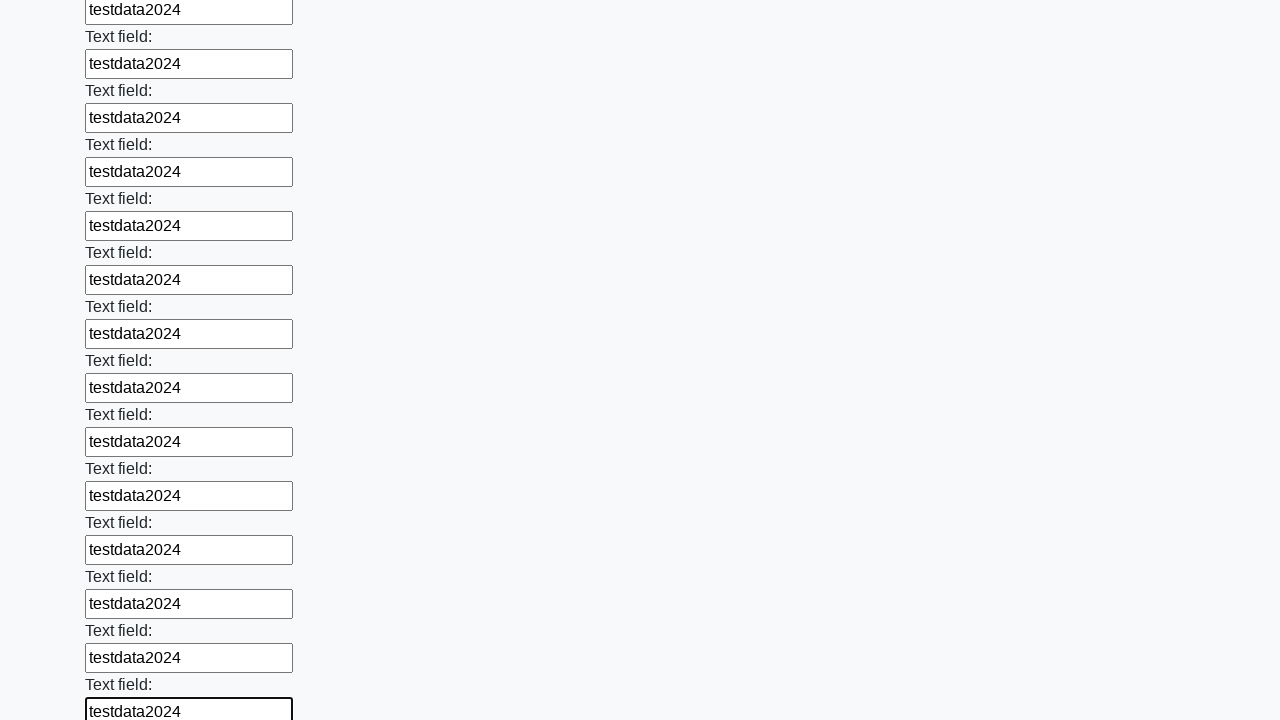

Filled input field with 'testdata2024' on input >> nth=42
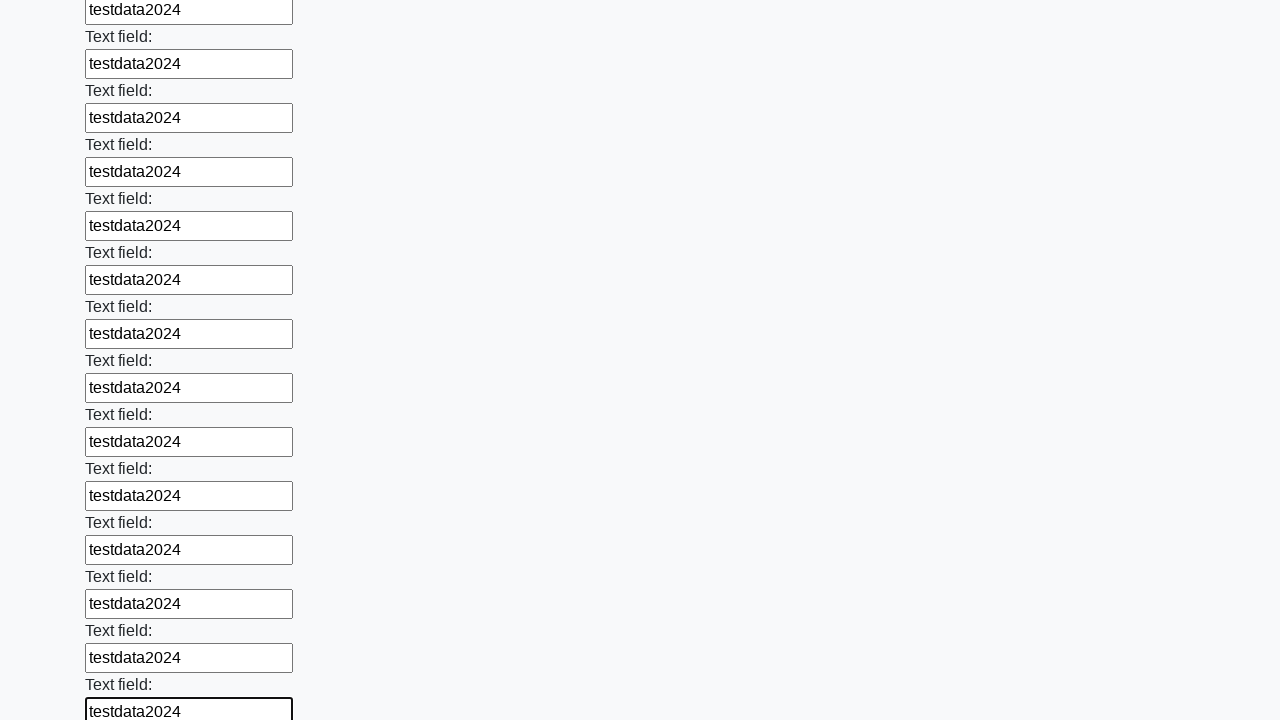

Filled input field with 'testdata2024' on input >> nth=43
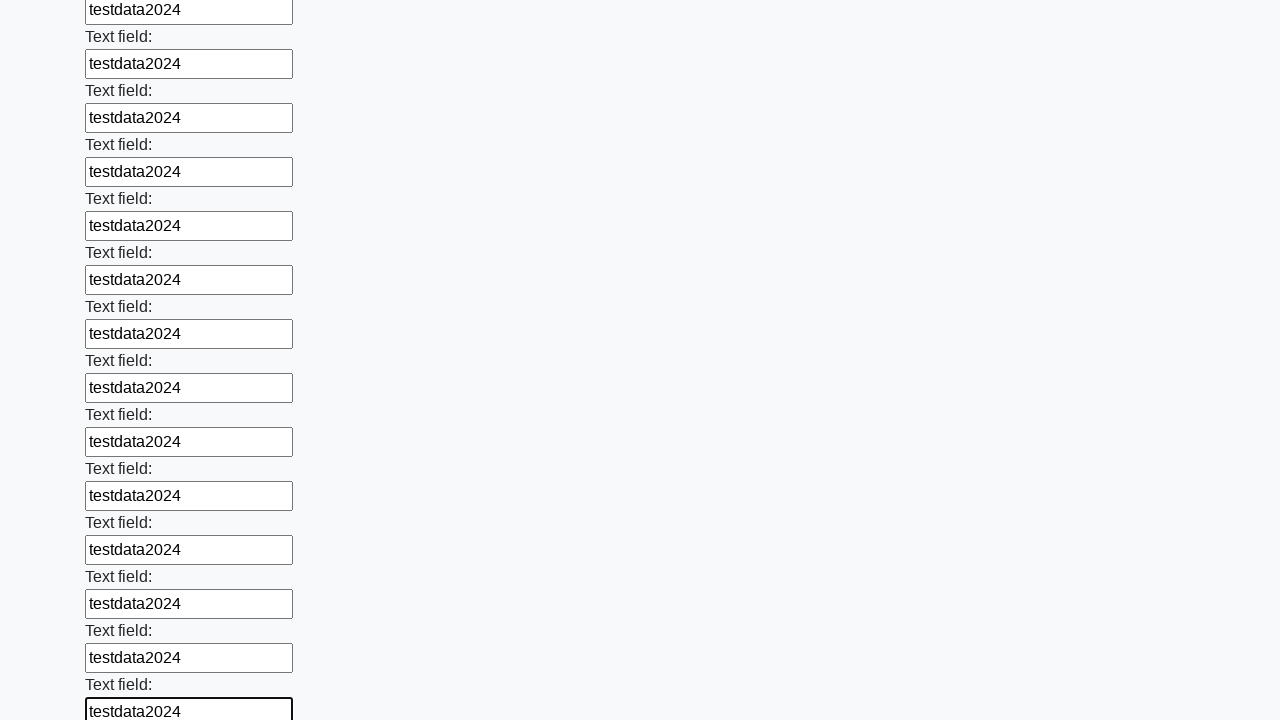

Filled input field with 'testdata2024' on input >> nth=44
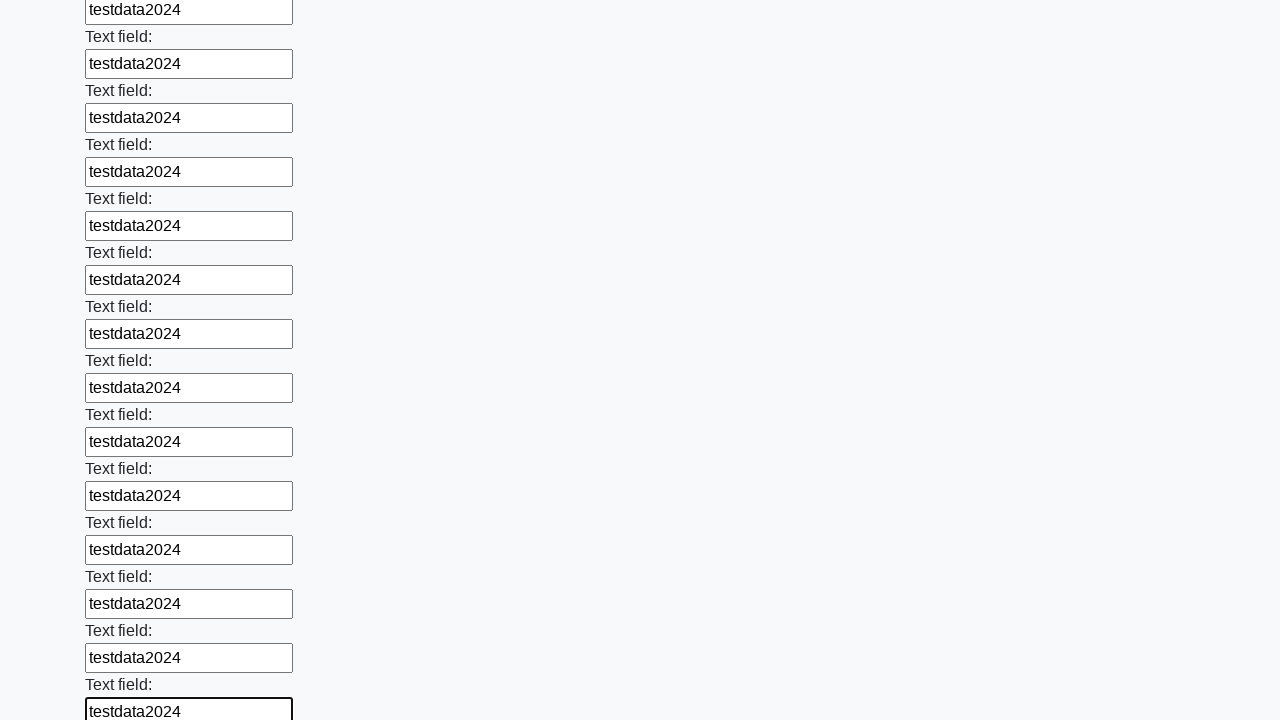

Filled input field with 'testdata2024' on input >> nth=45
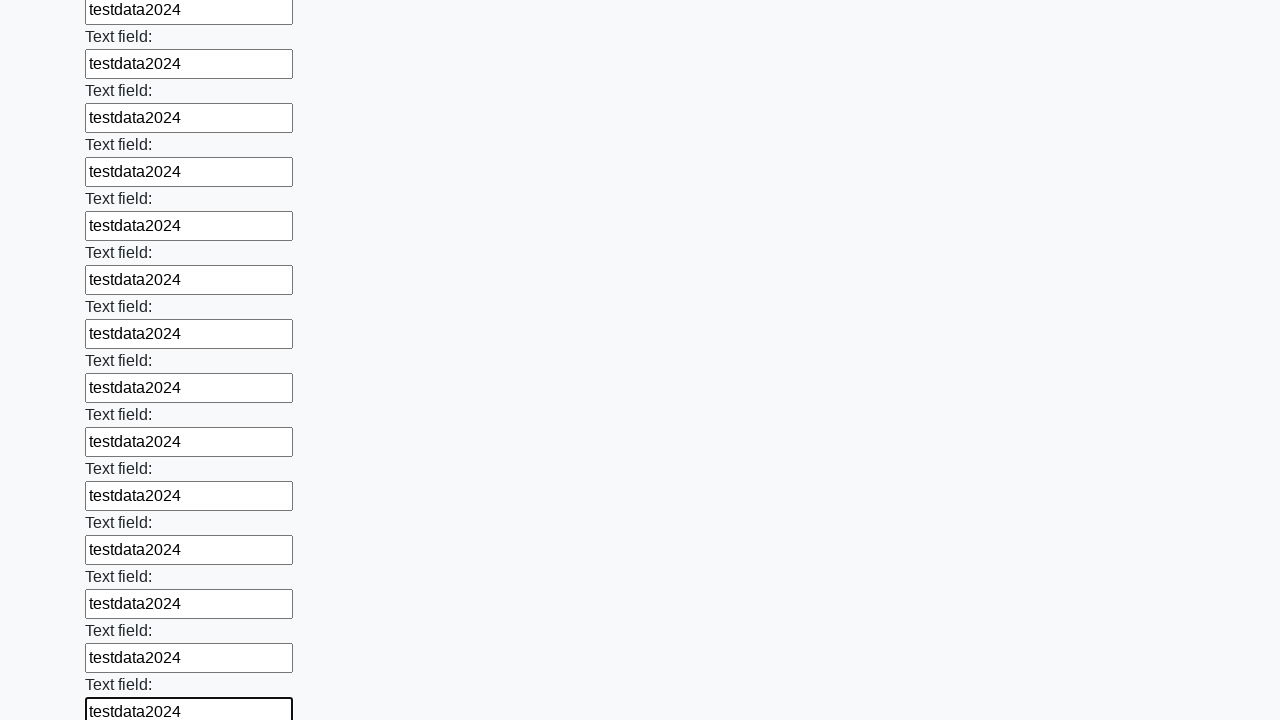

Filled input field with 'testdata2024' on input >> nth=46
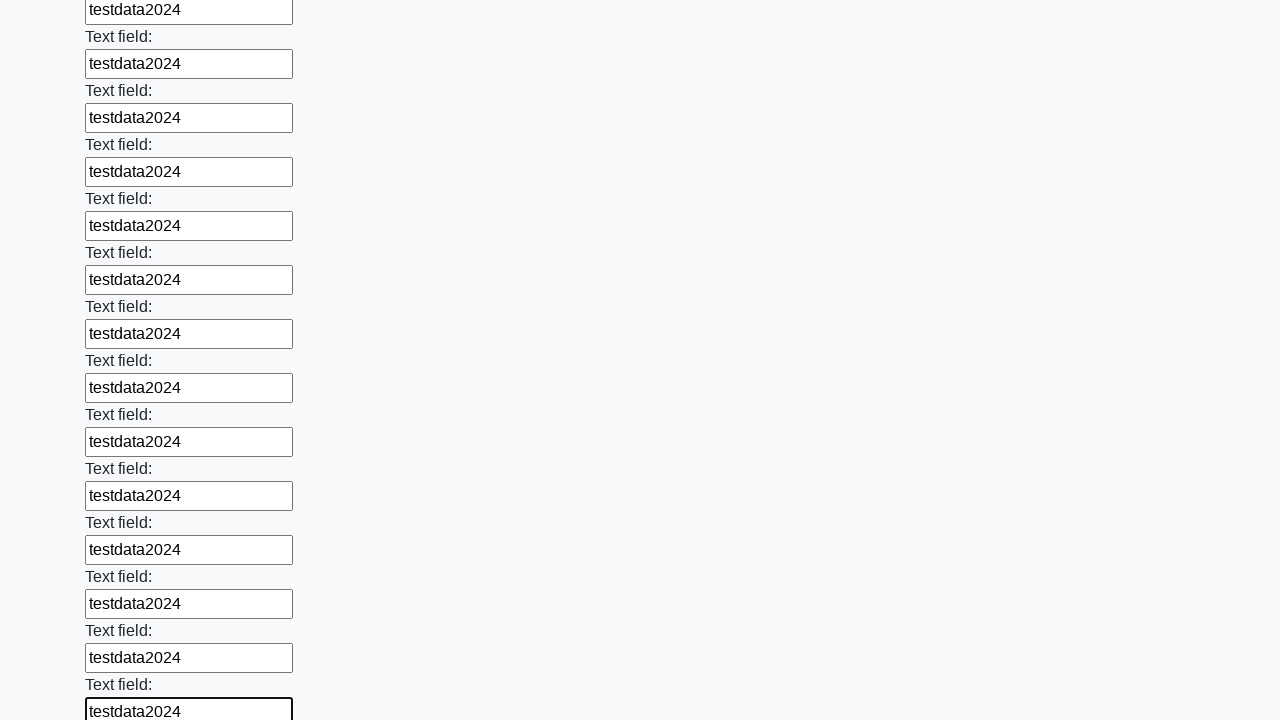

Filled input field with 'testdata2024' on input >> nth=47
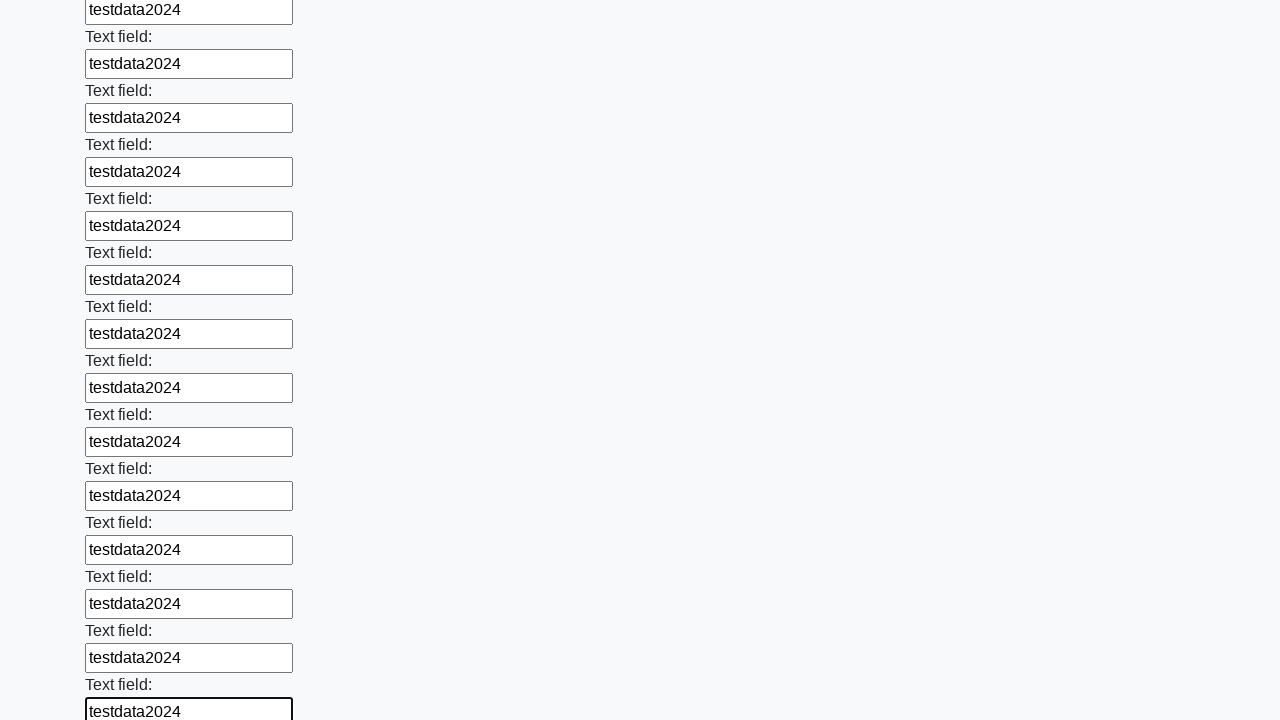

Filled input field with 'testdata2024' on input >> nth=48
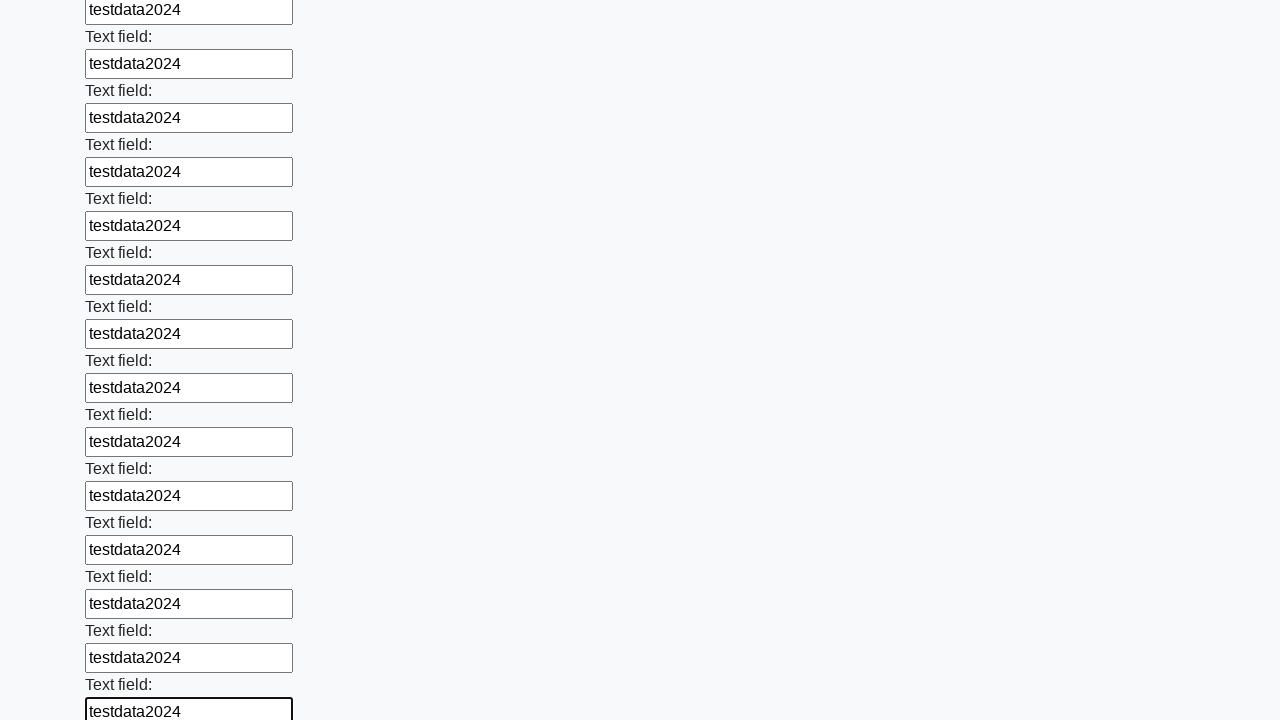

Filled input field with 'testdata2024' on input >> nth=49
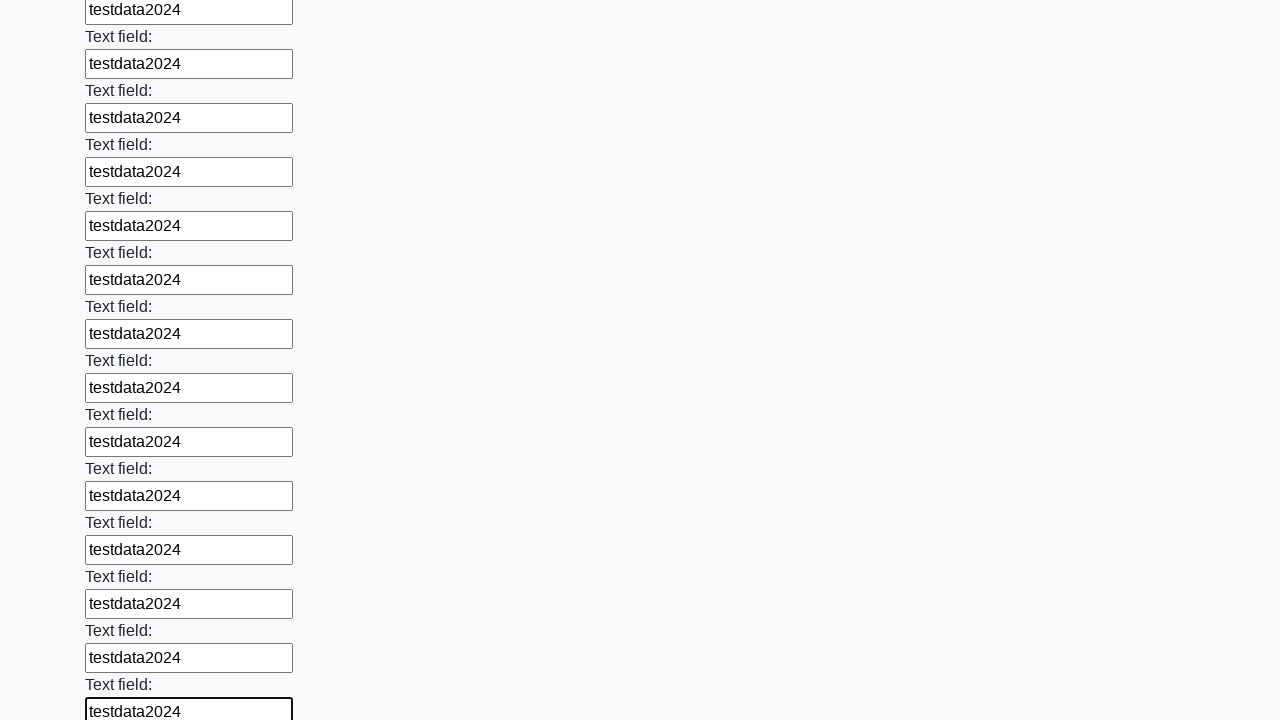

Filled input field with 'testdata2024' on input >> nth=50
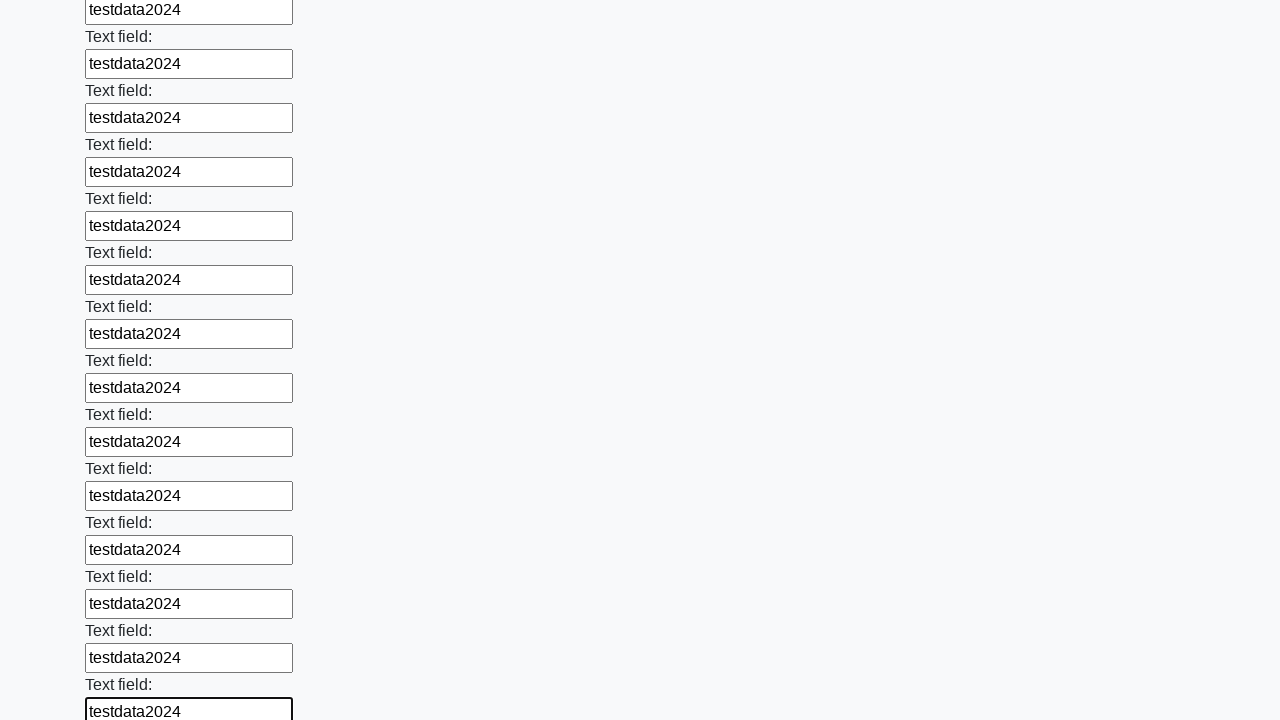

Filled input field with 'testdata2024' on input >> nth=51
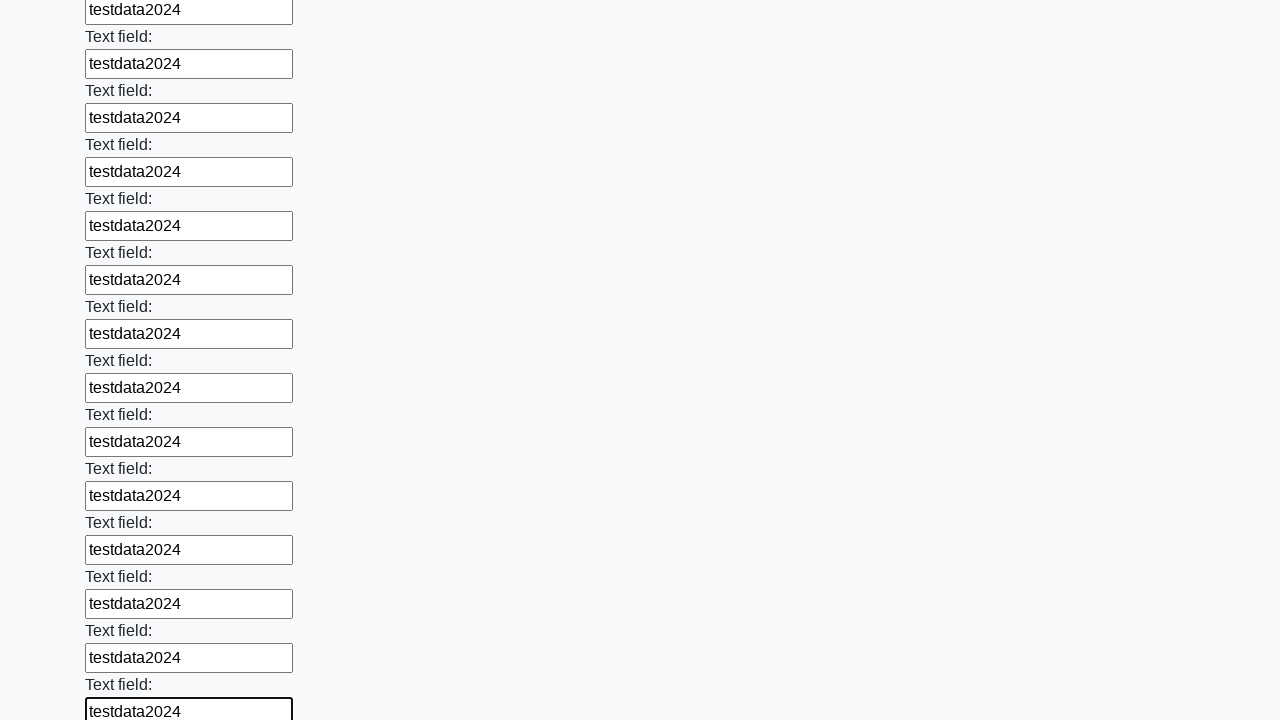

Filled input field with 'testdata2024' on input >> nth=52
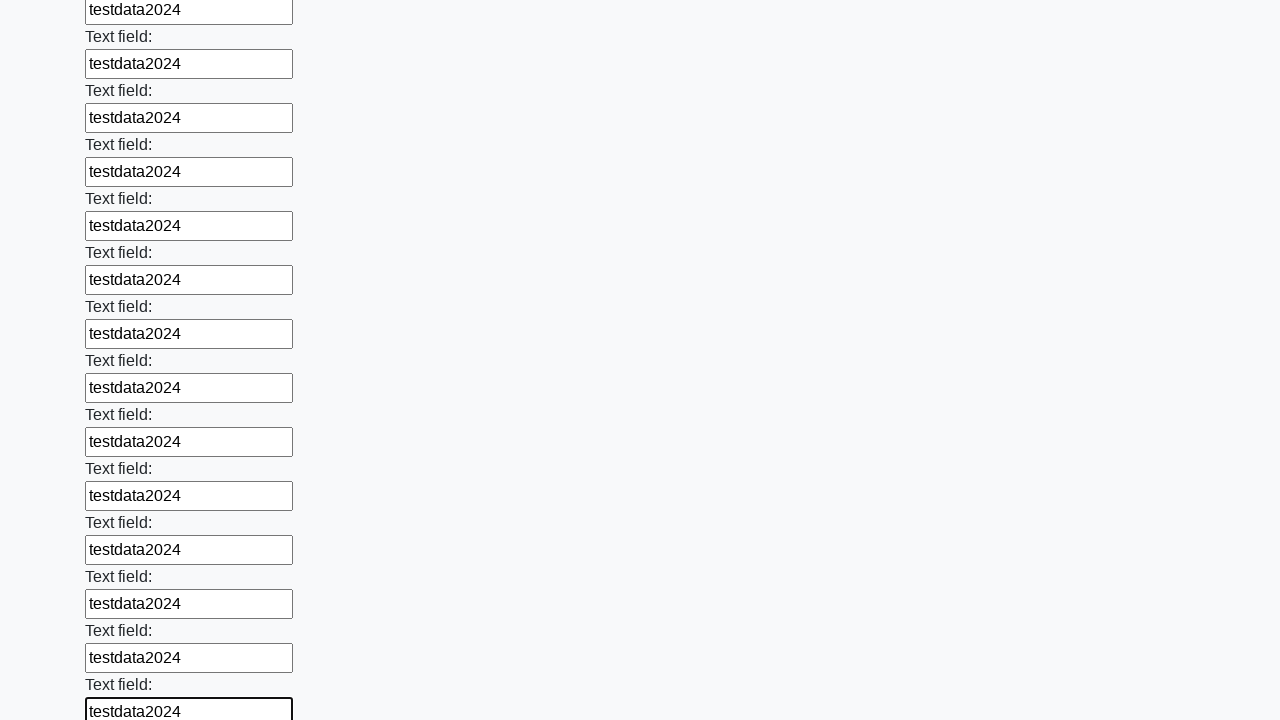

Filled input field with 'testdata2024' on input >> nth=53
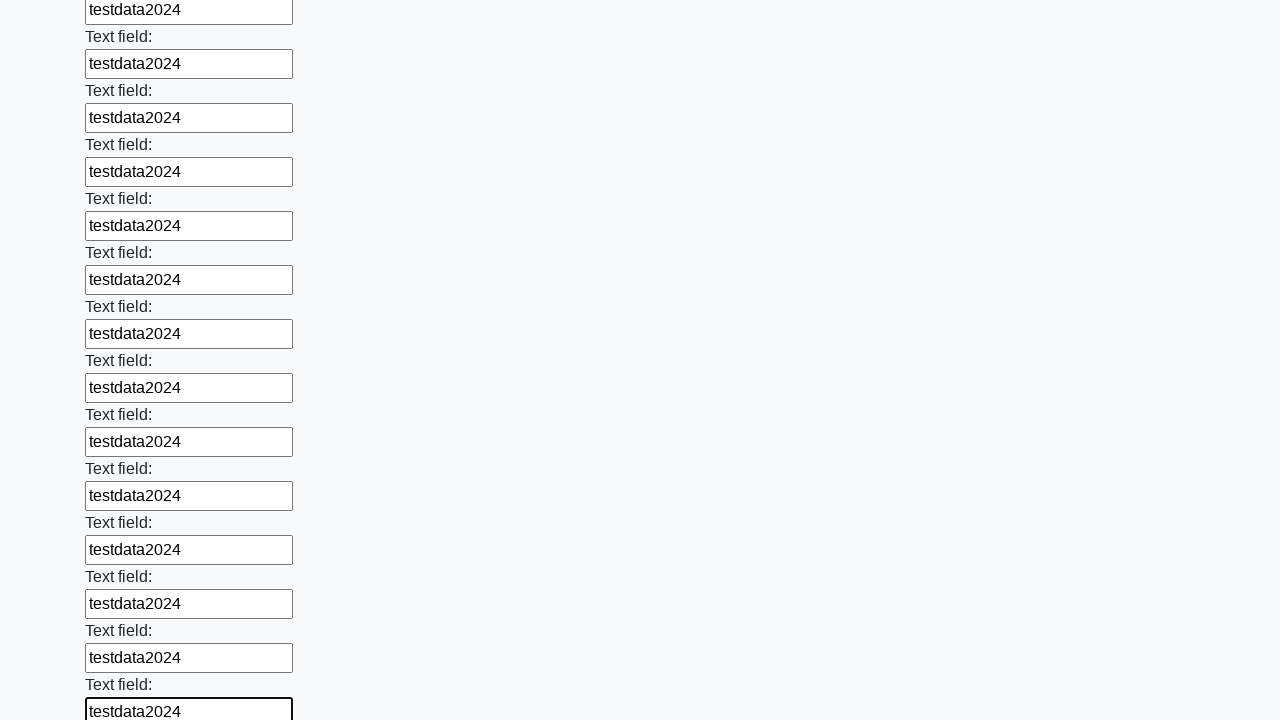

Filled input field with 'testdata2024' on input >> nth=54
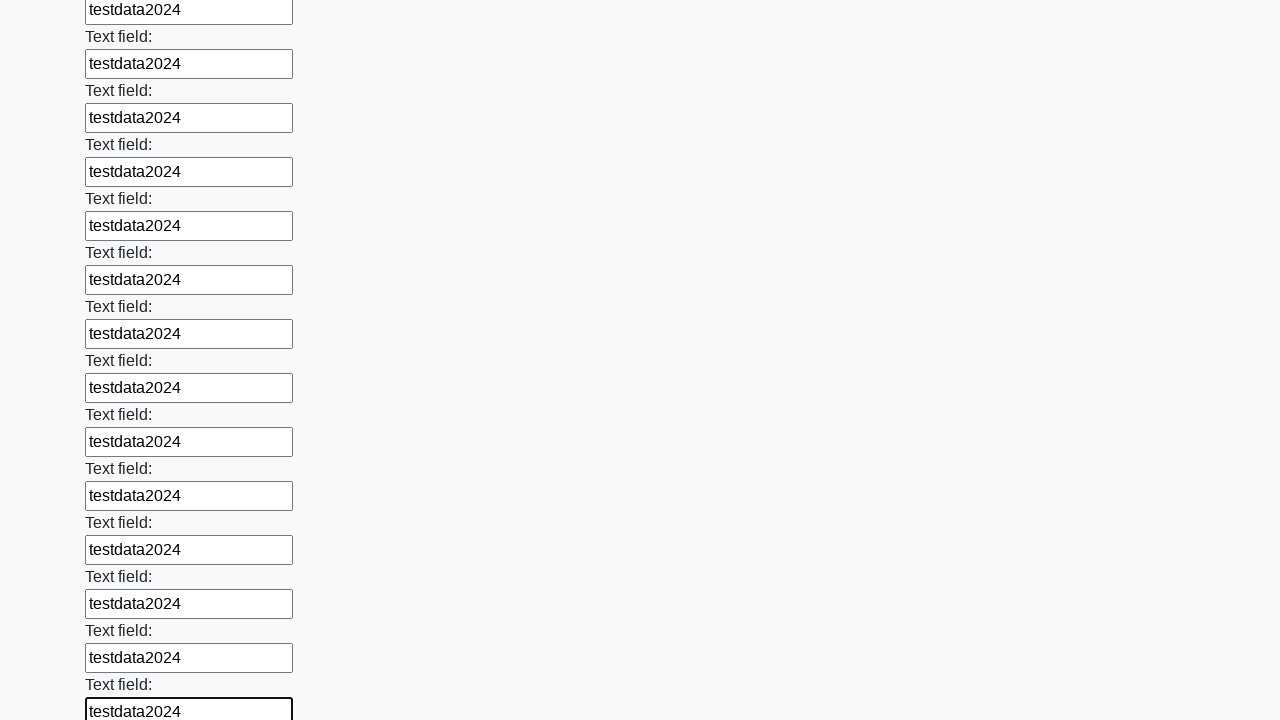

Filled input field with 'testdata2024' on input >> nth=55
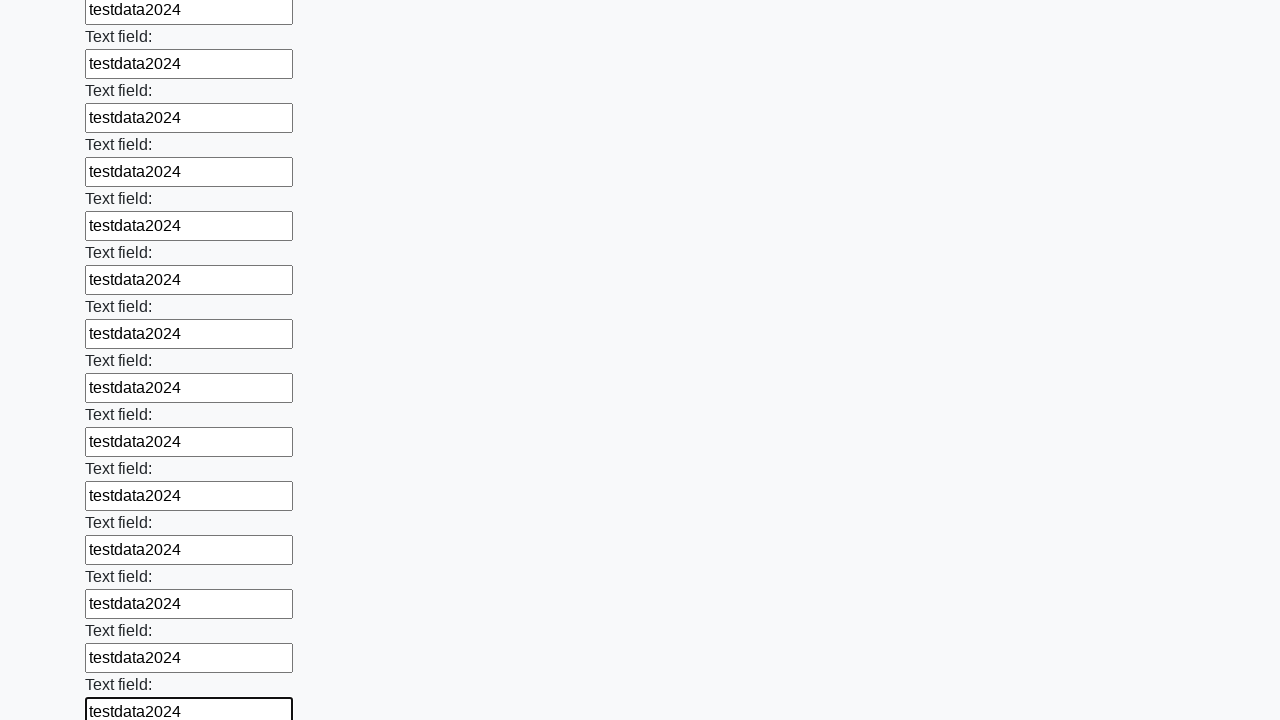

Filled input field with 'testdata2024' on input >> nth=56
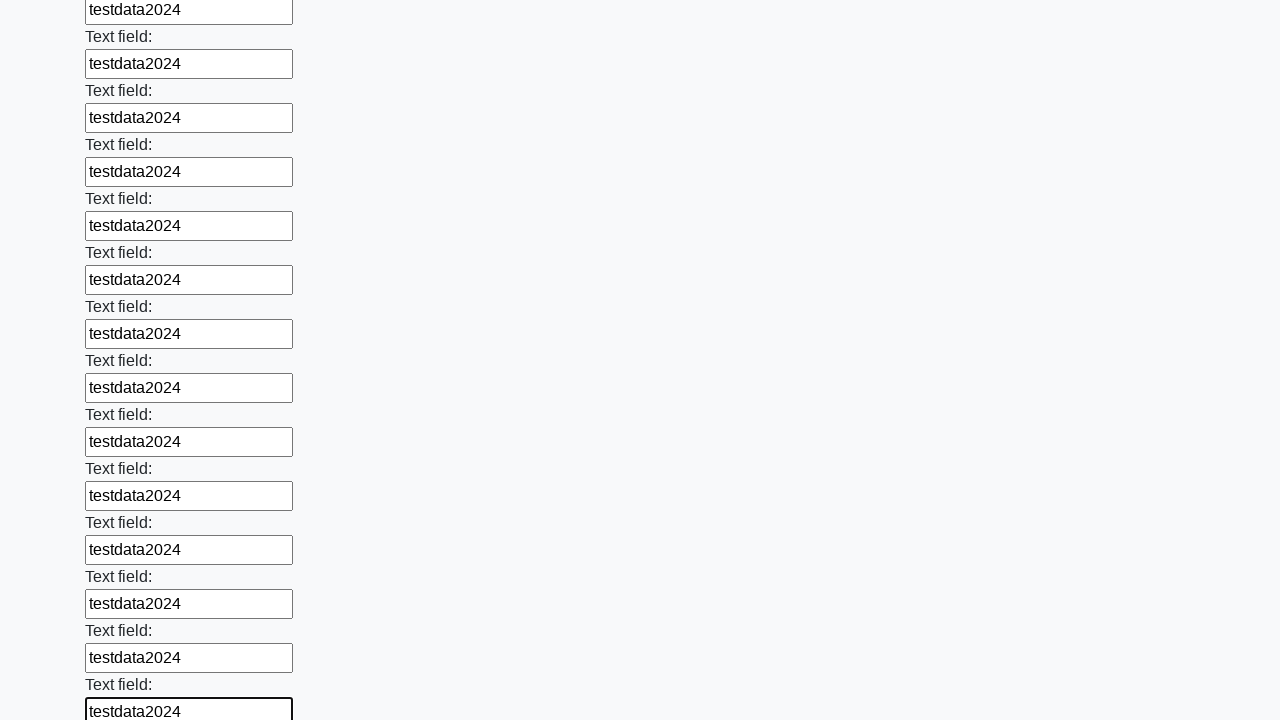

Filled input field with 'testdata2024' on input >> nth=57
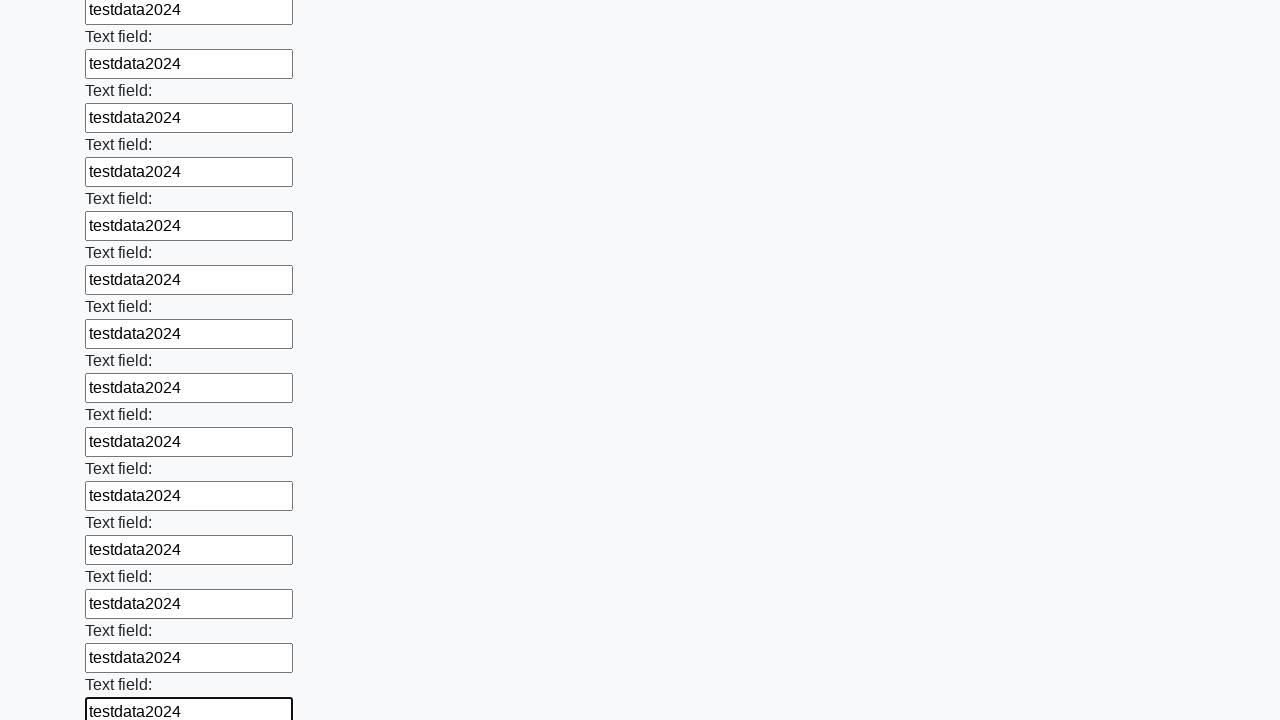

Filled input field with 'testdata2024' on input >> nth=58
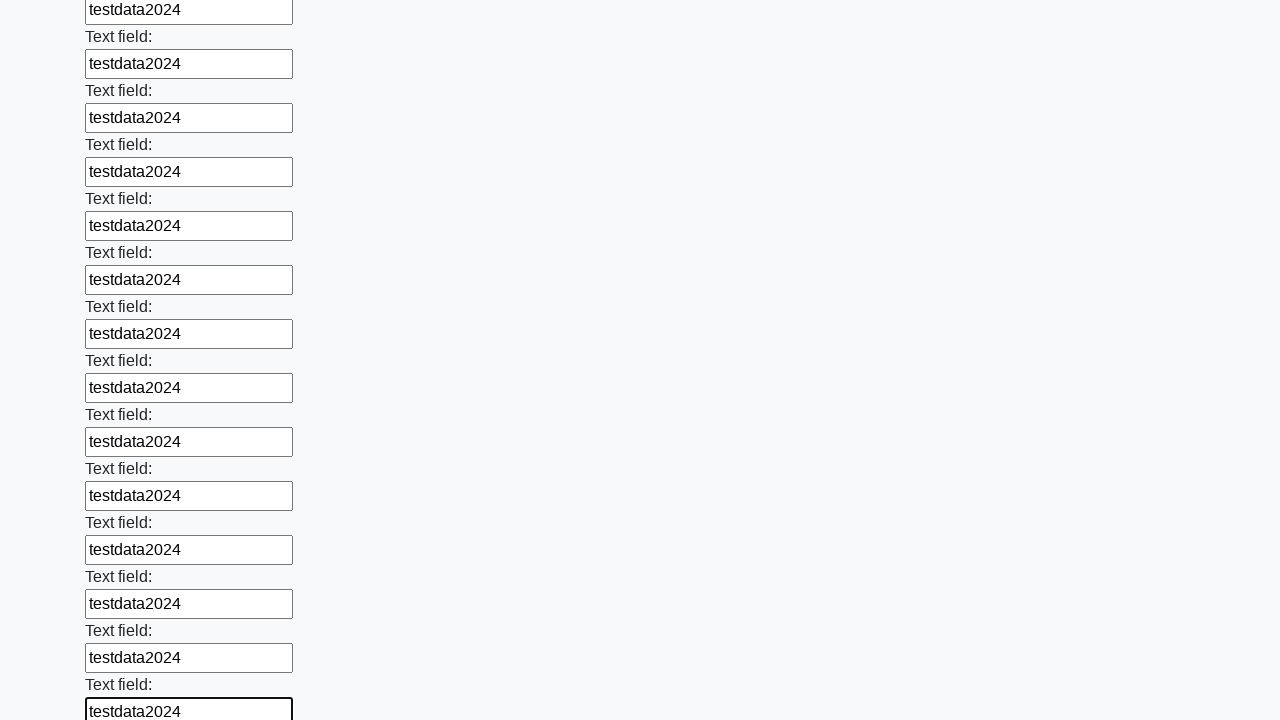

Filled input field with 'testdata2024' on input >> nth=59
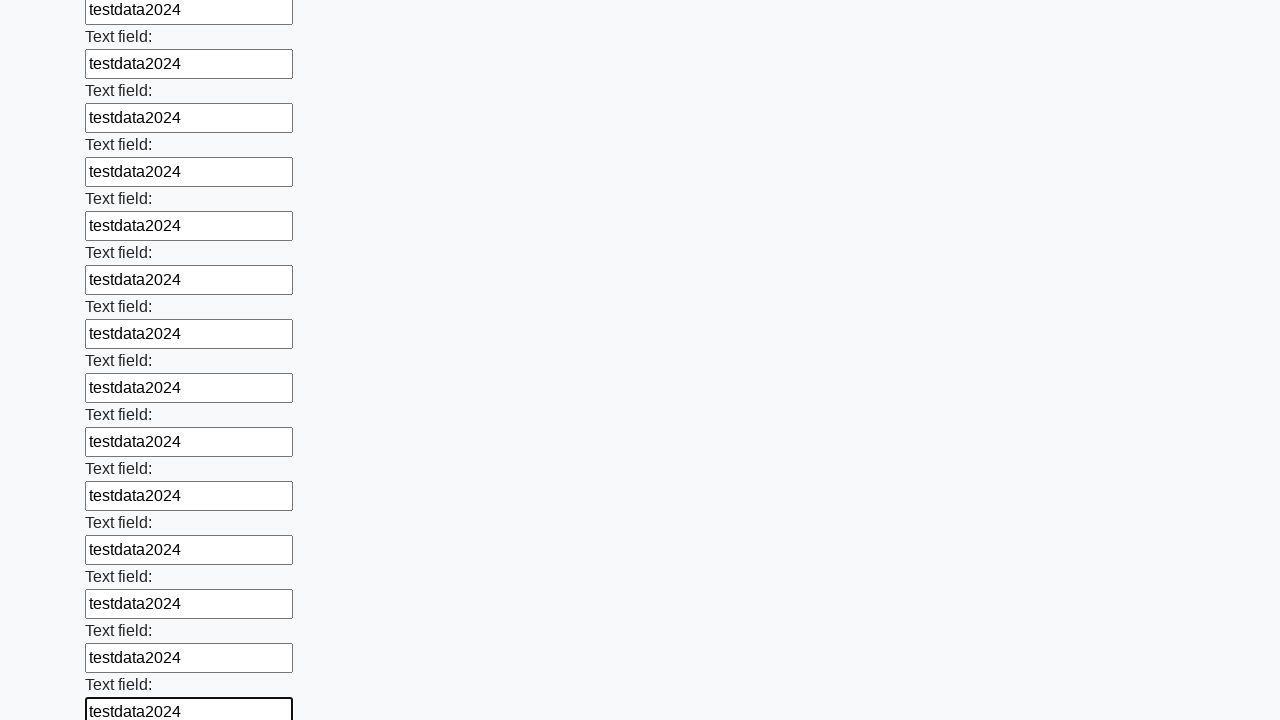

Filled input field with 'testdata2024' on input >> nth=60
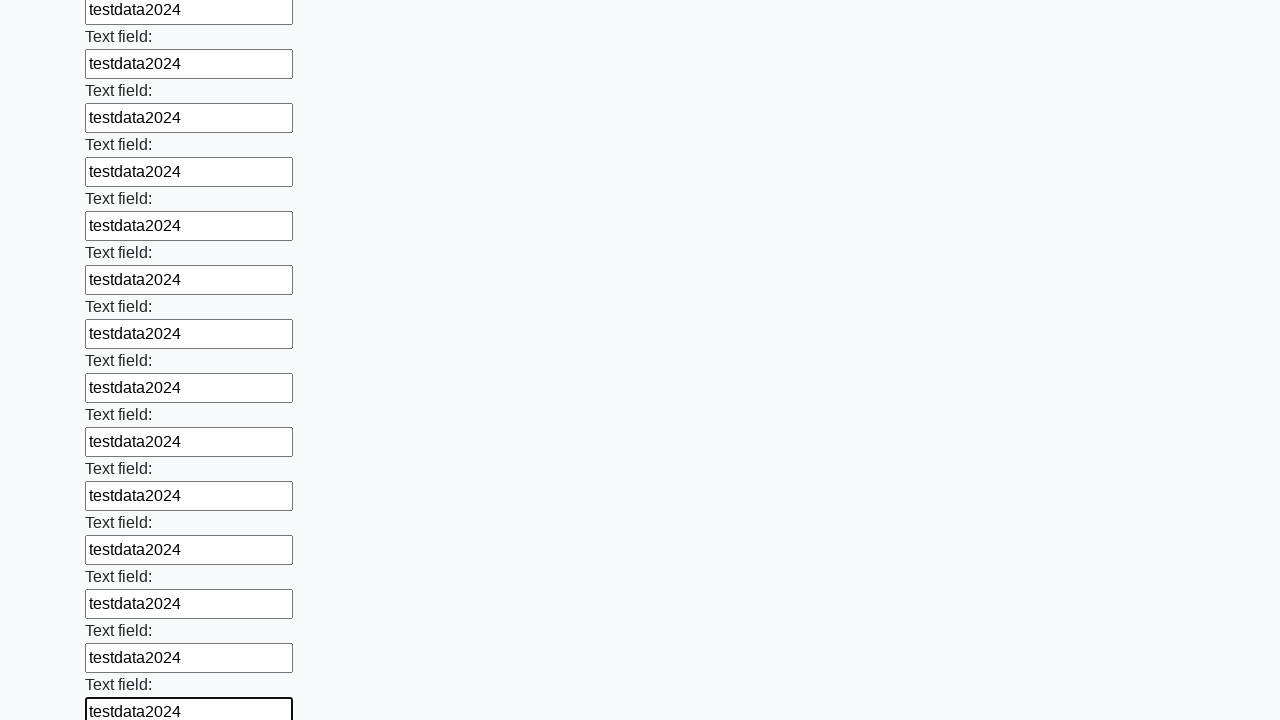

Filled input field with 'testdata2024' on input >> nth=61
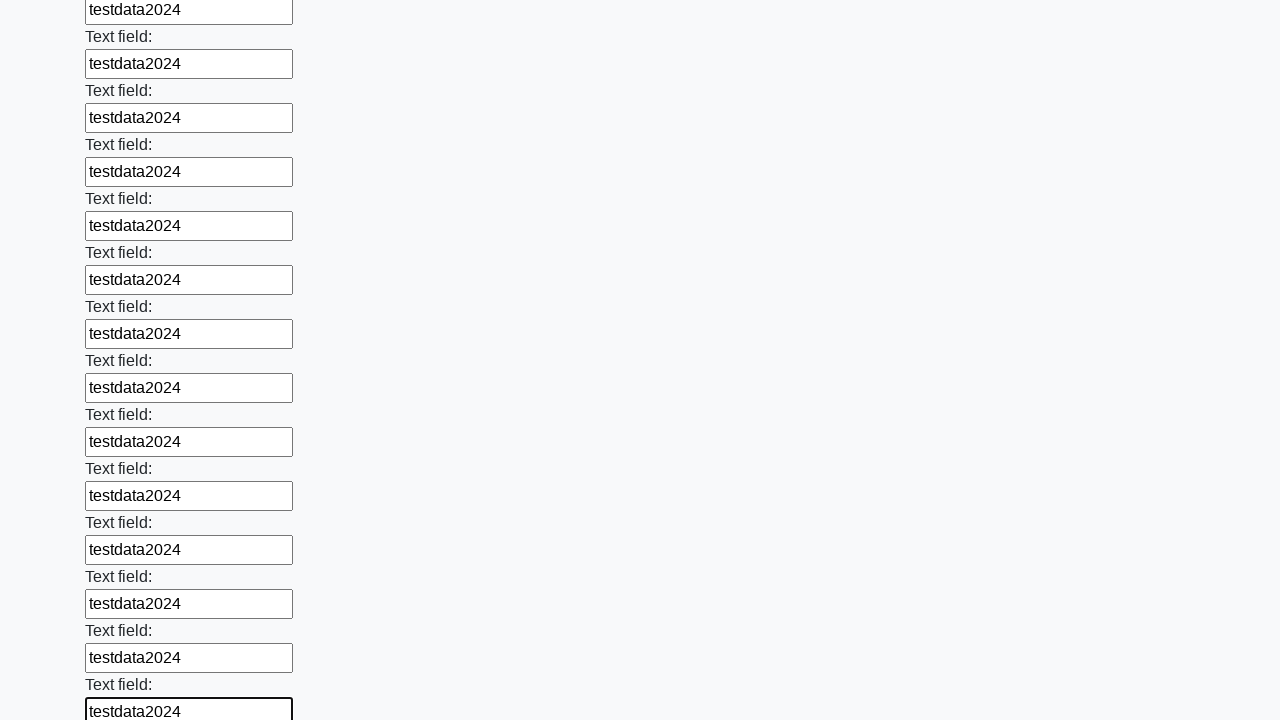

Filled input field with 'testdata2024' on input >> nth=62
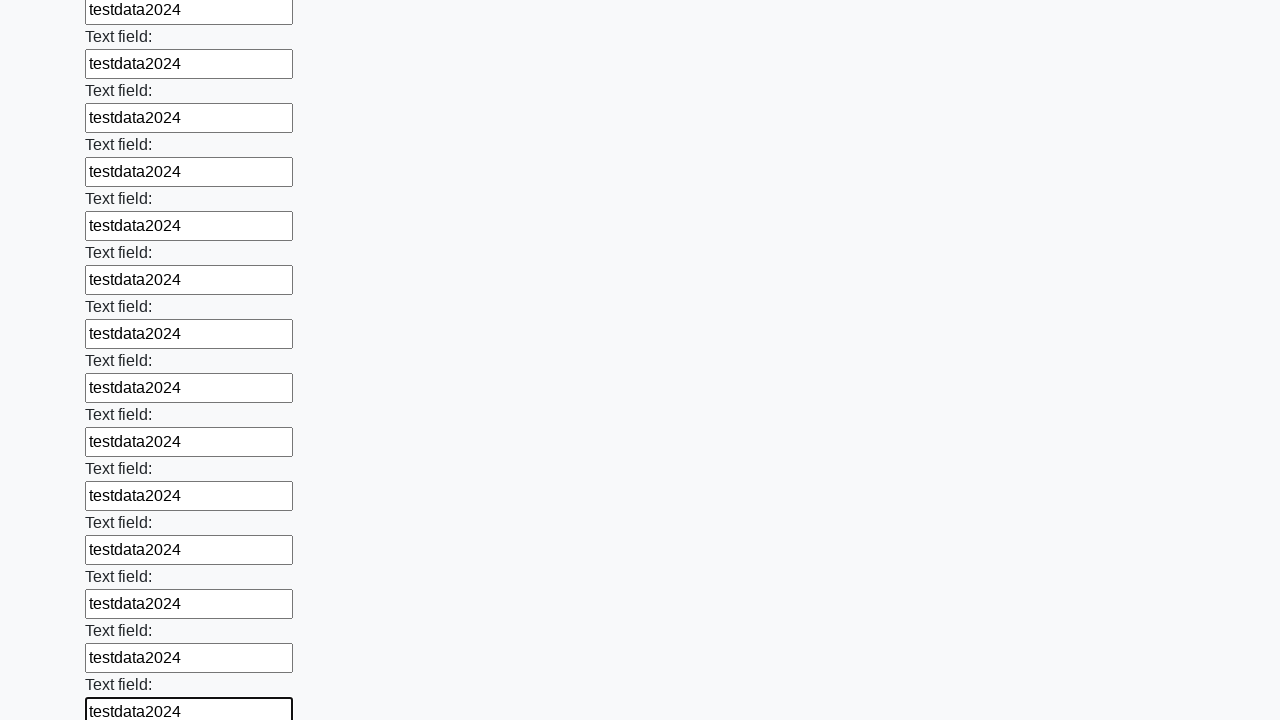

Filled input field with 'testdata2024' on input >> nth=63
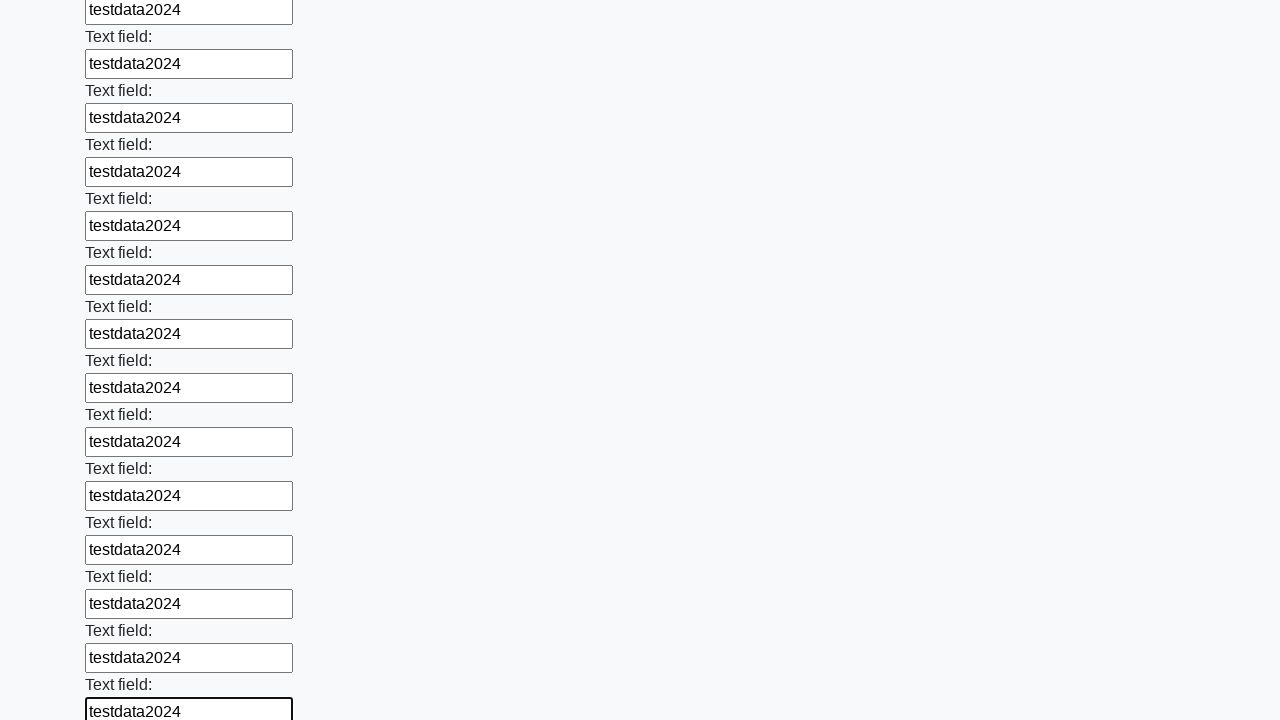

Filled input field with 'testdata2024' on input >> nth=64
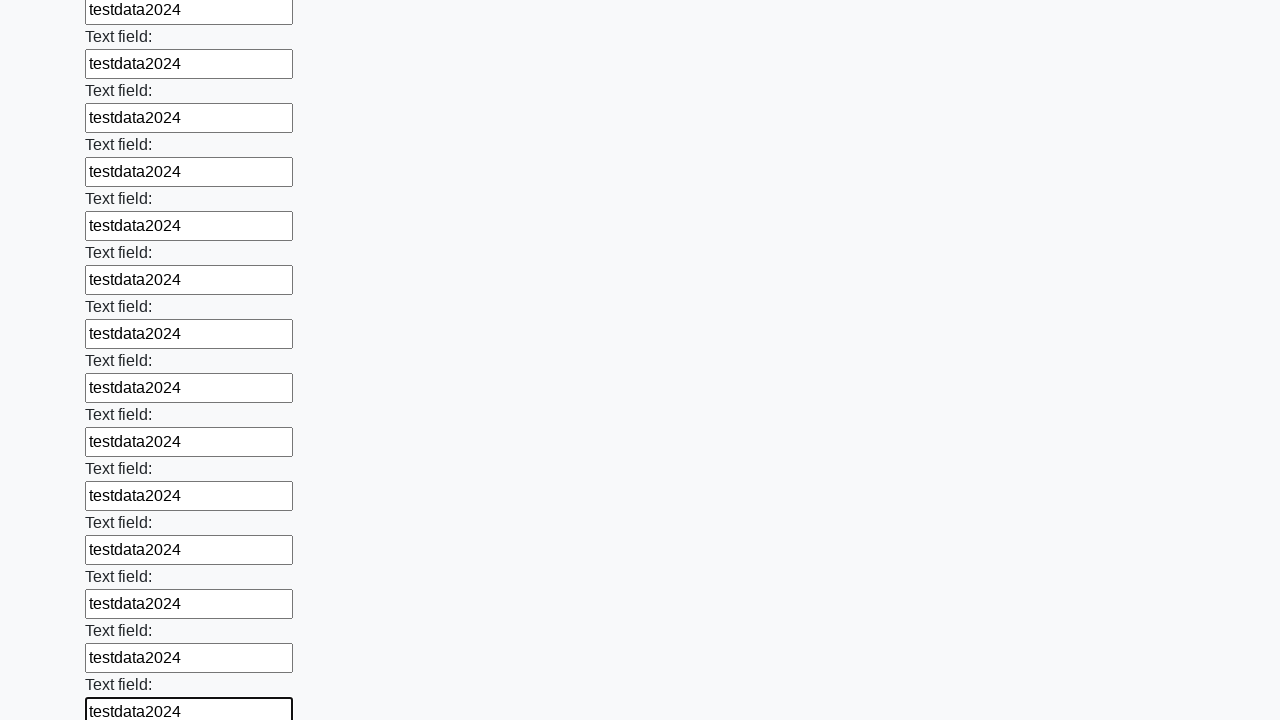

Filled input field with 'testdata2024' on input >> nth=65
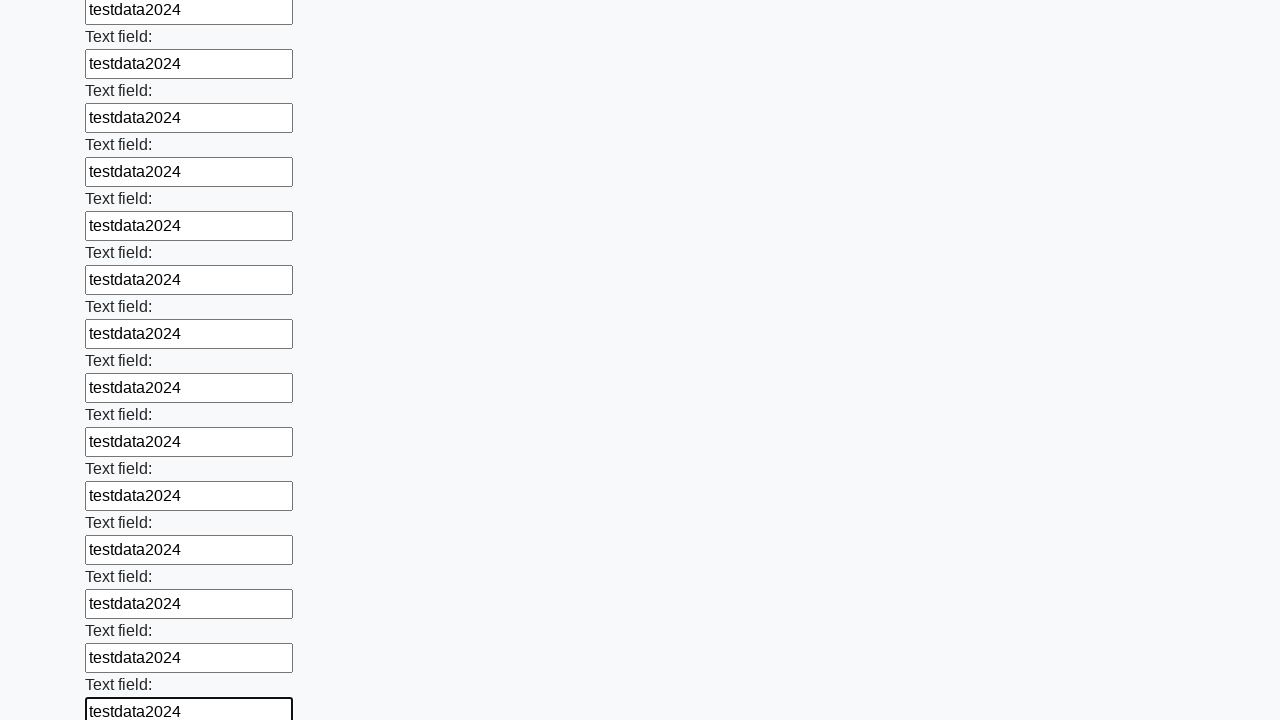

Filled input field with 'testdata2024' on input >> nth=66
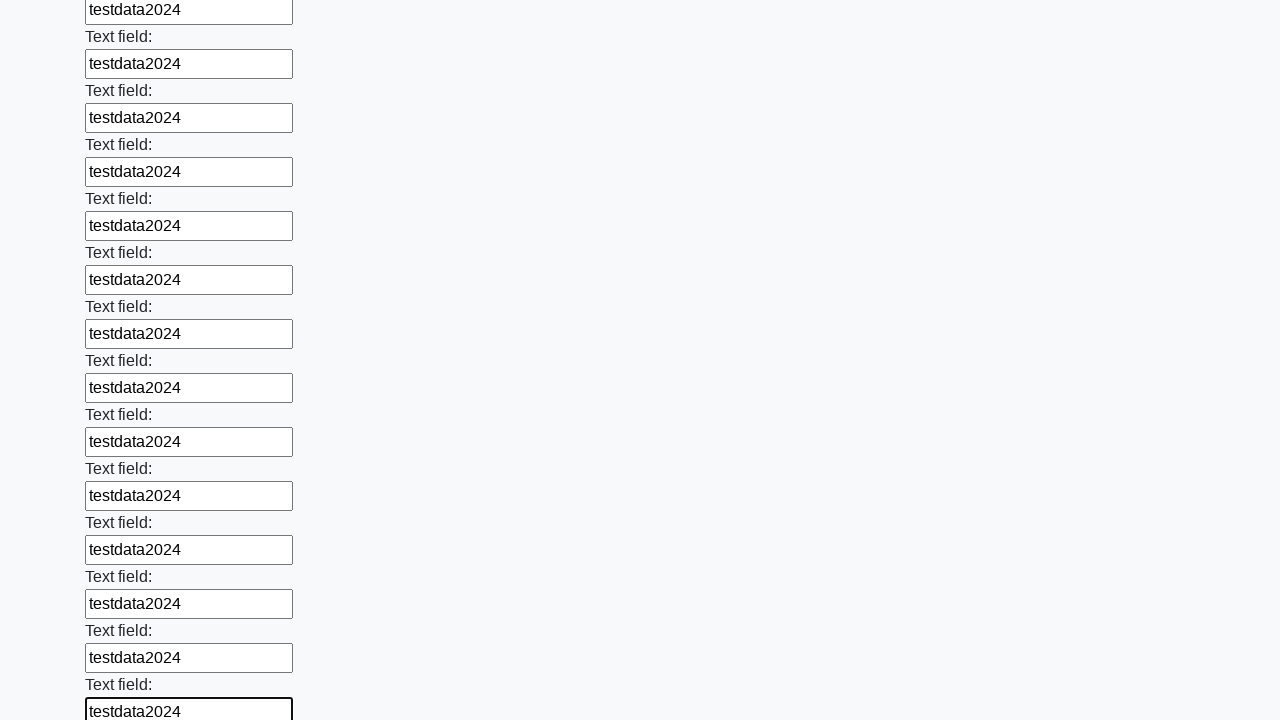

Filled input field with 'testdata2024' on input >> nth=67
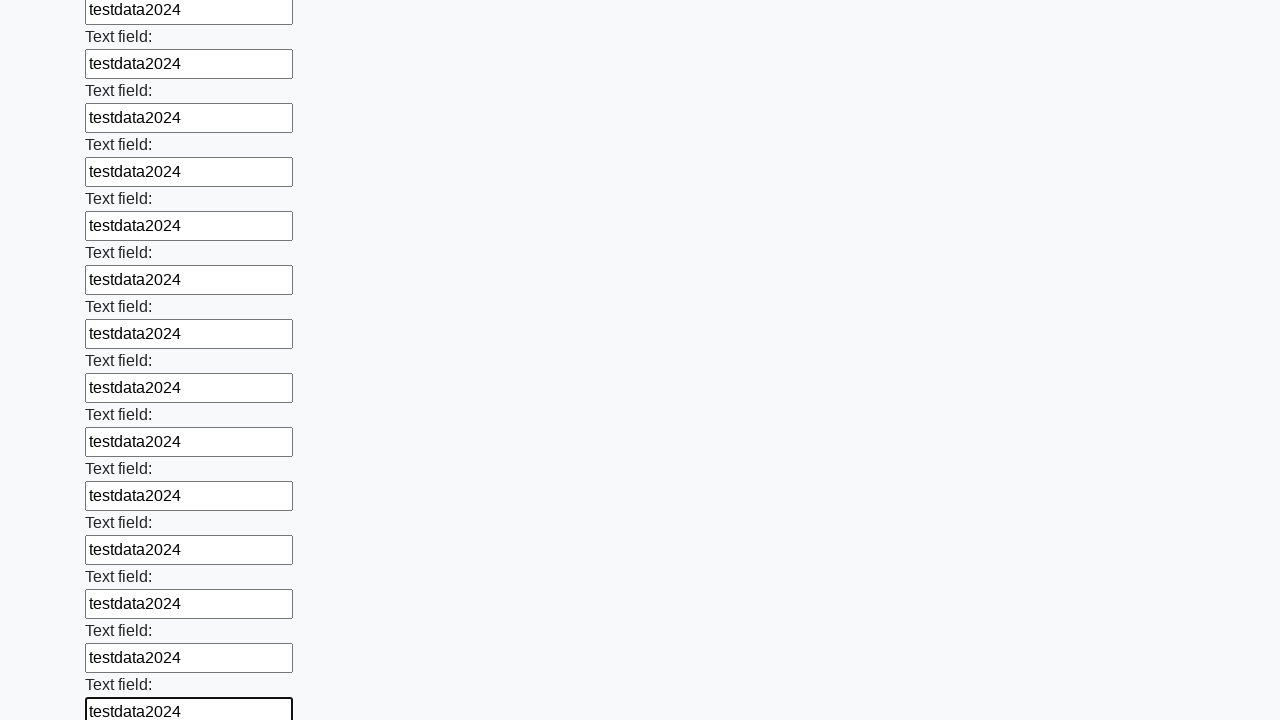

Filled input field with 'testdata2024' on input >> nth=68
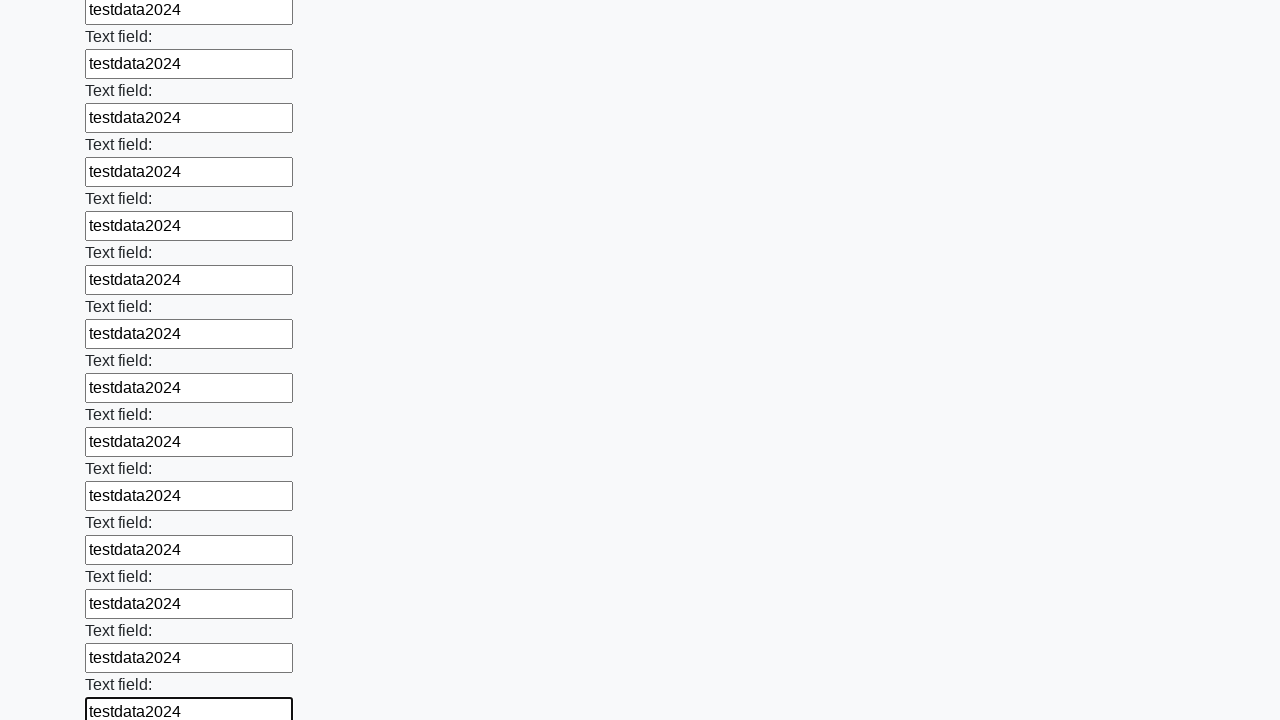

Filled input field with 'testdata2024' on input >> nth=69
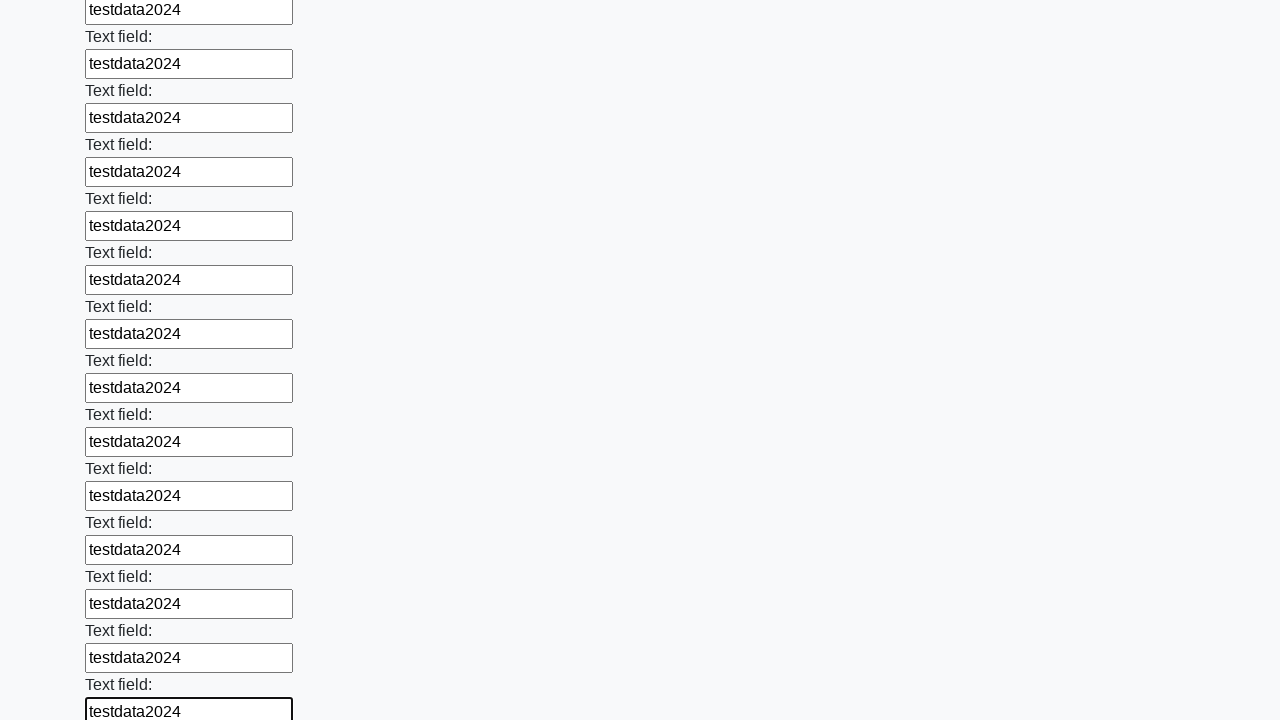

Filled input field with 'testdata2024' on input >> nth=70
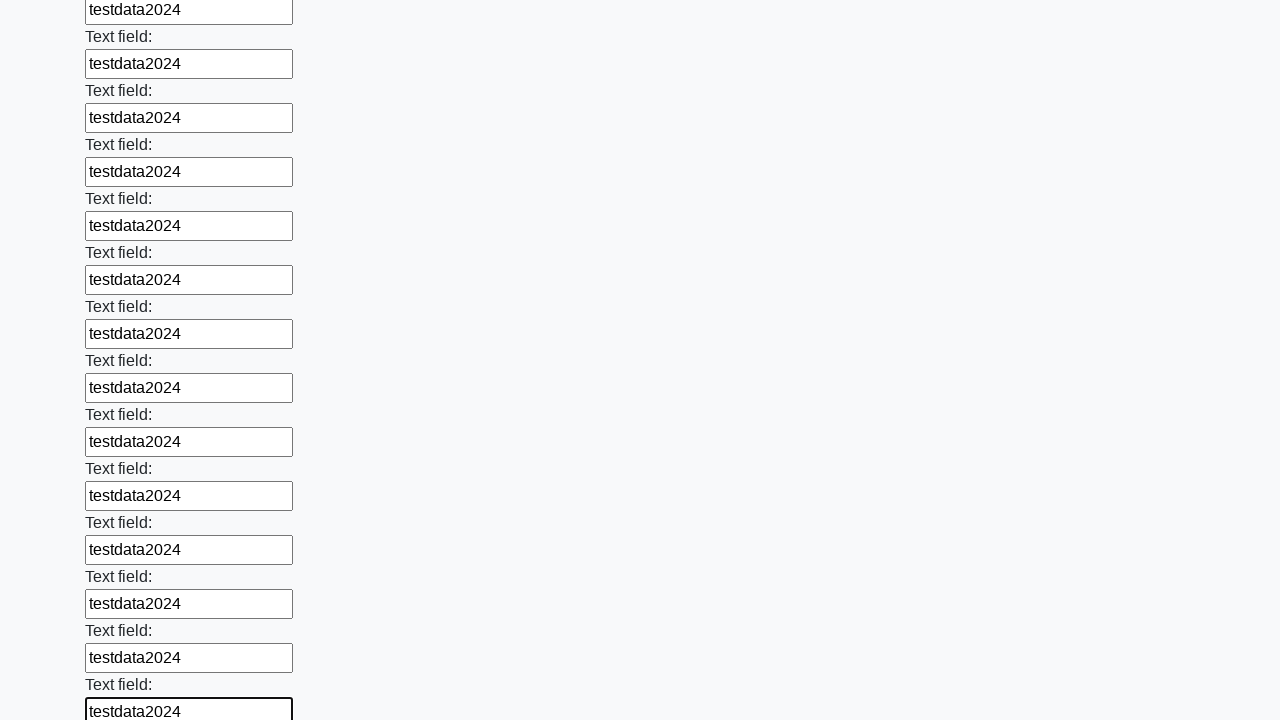

Filled input field with 'testdata2024' on input >> nth=71
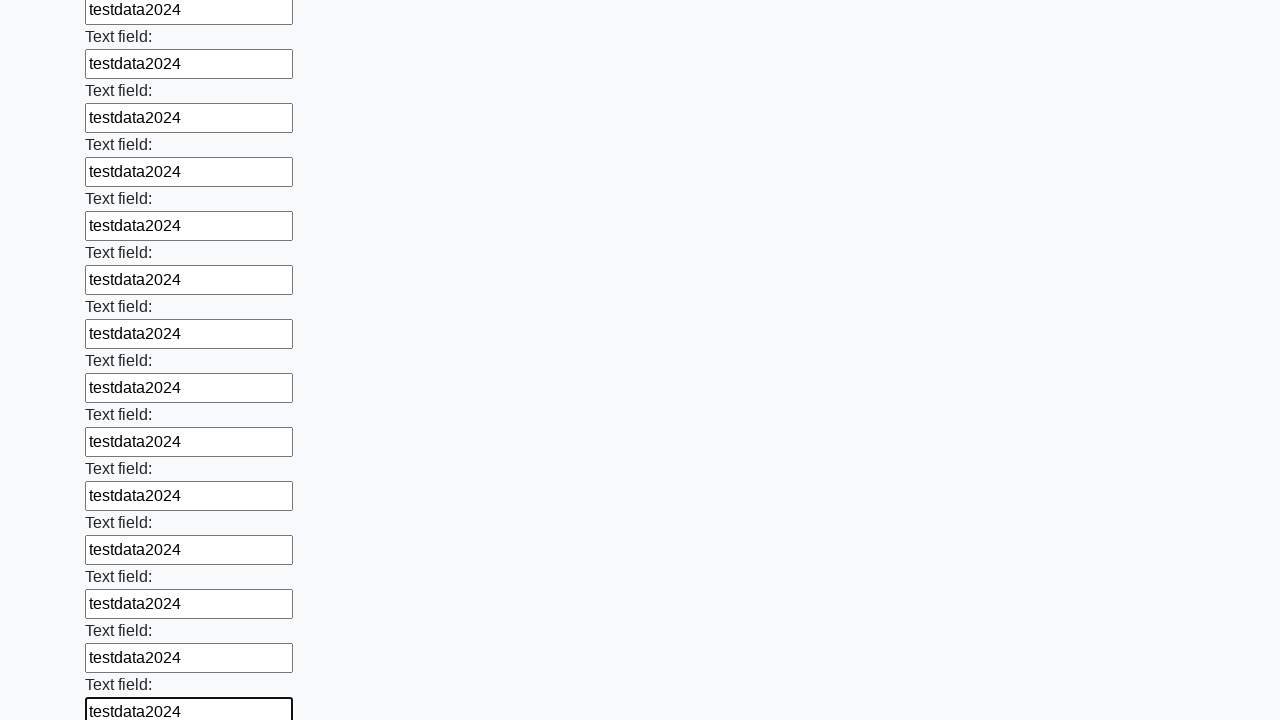

Filled input field with 'testdata2024' on input >> nth=72
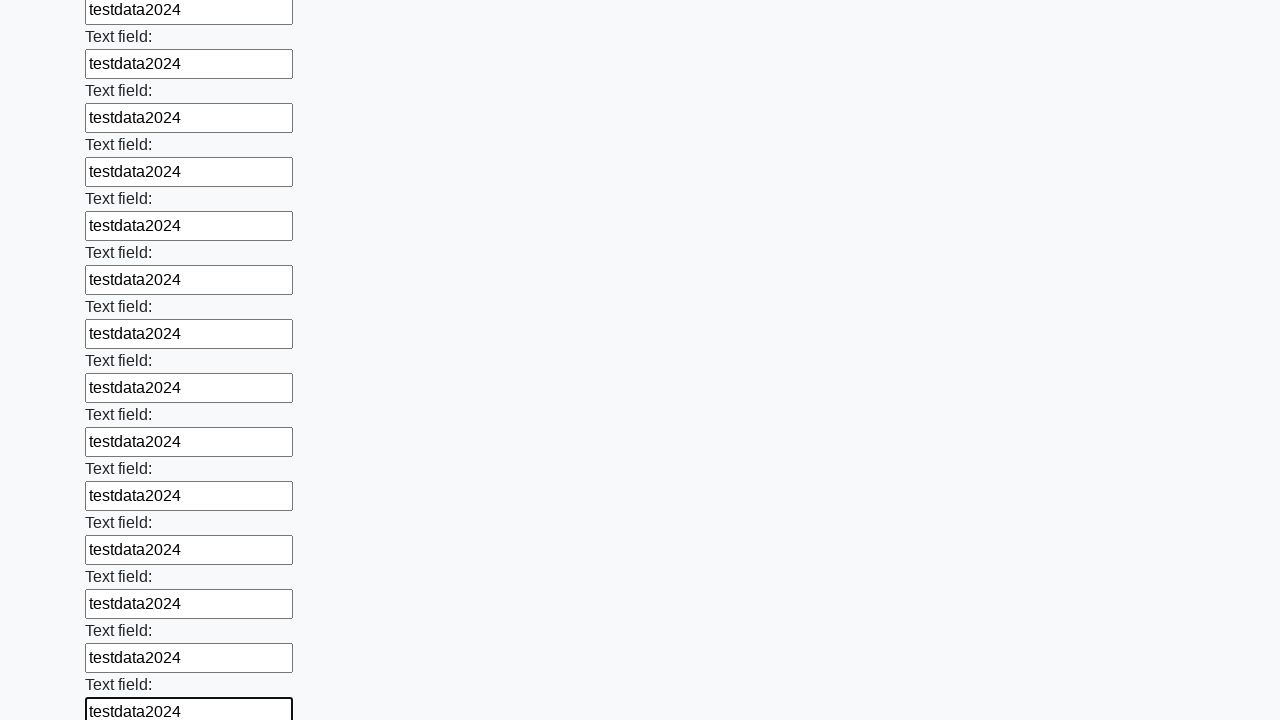

Filled input field with 'testdata2024' on input >> nth=73
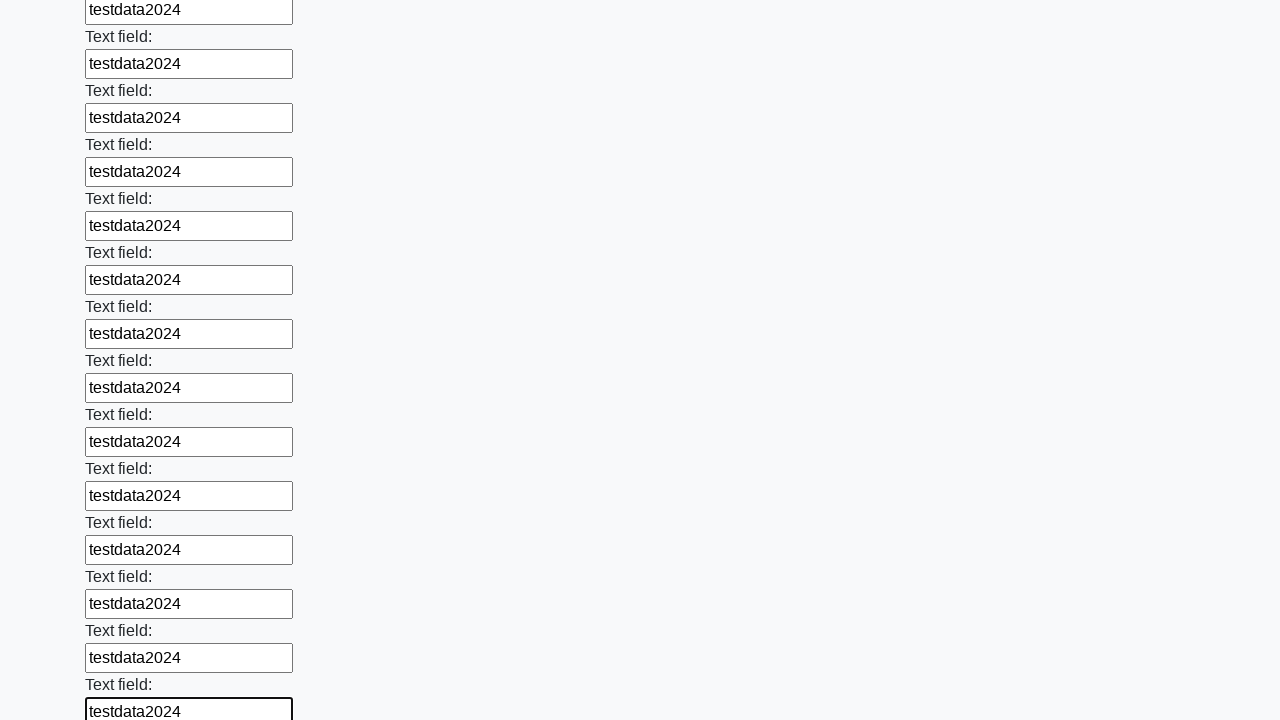

Filled input field with 'testdata2024' on input >> nth=74
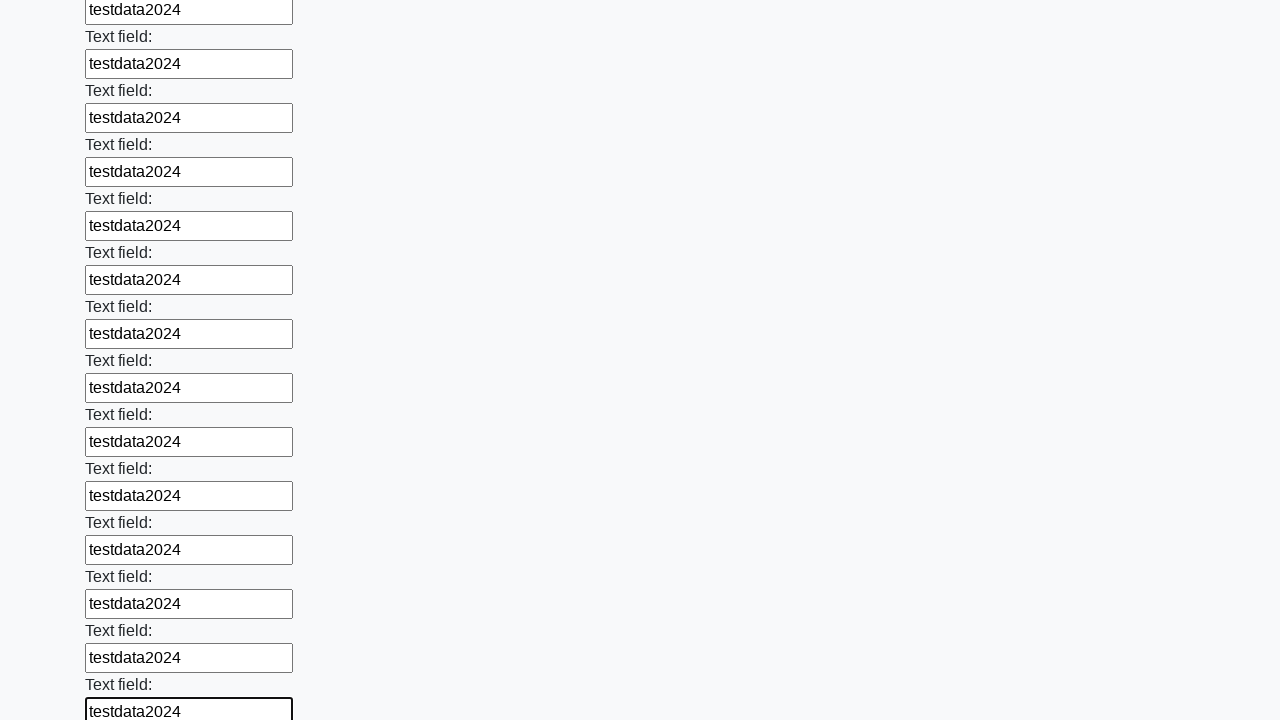

Filled input field with 'testdata2024' on input >> nth=75
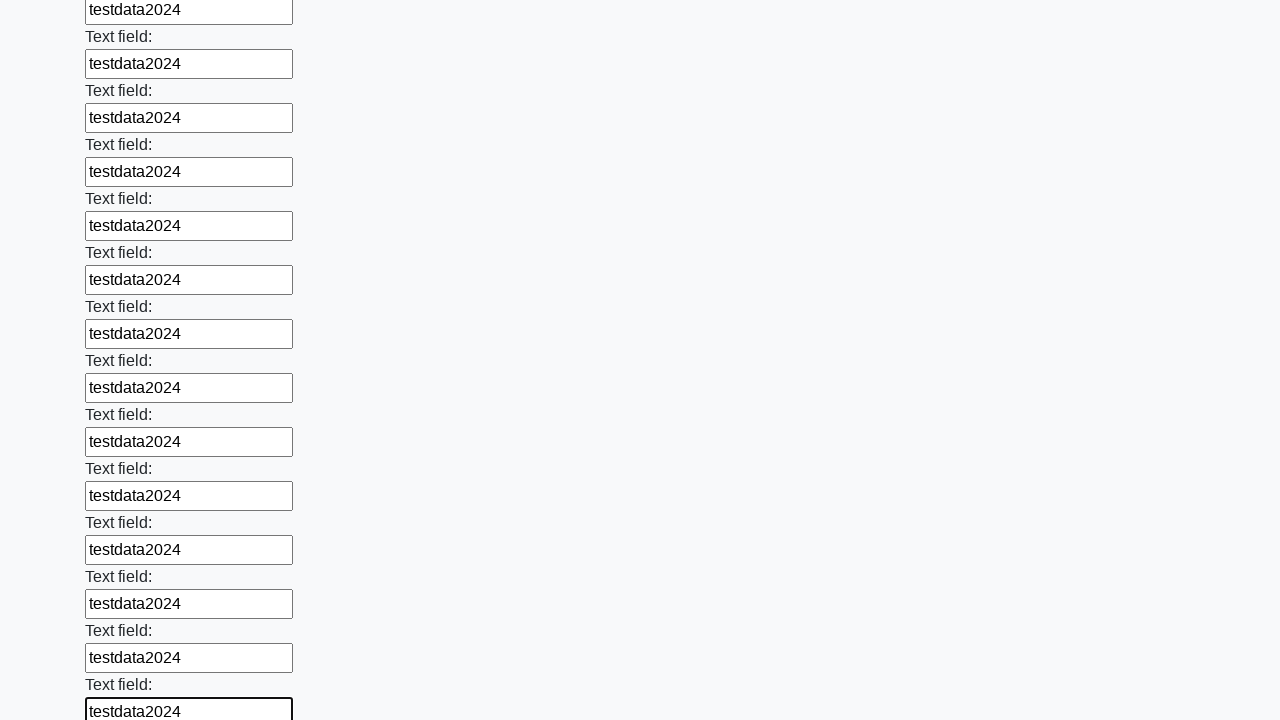

Filled input field with 'testdata2024' on input >> nth=76
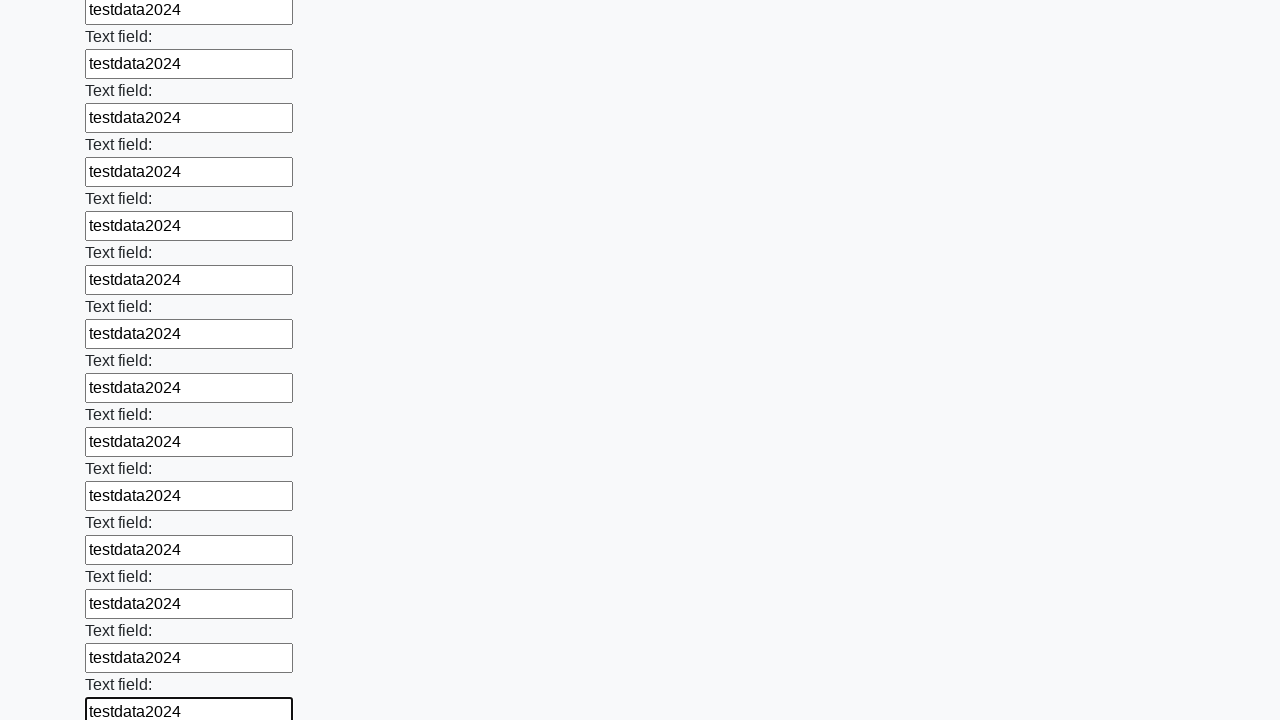

Filled input field with 'testdata2024' on input >> nth=77
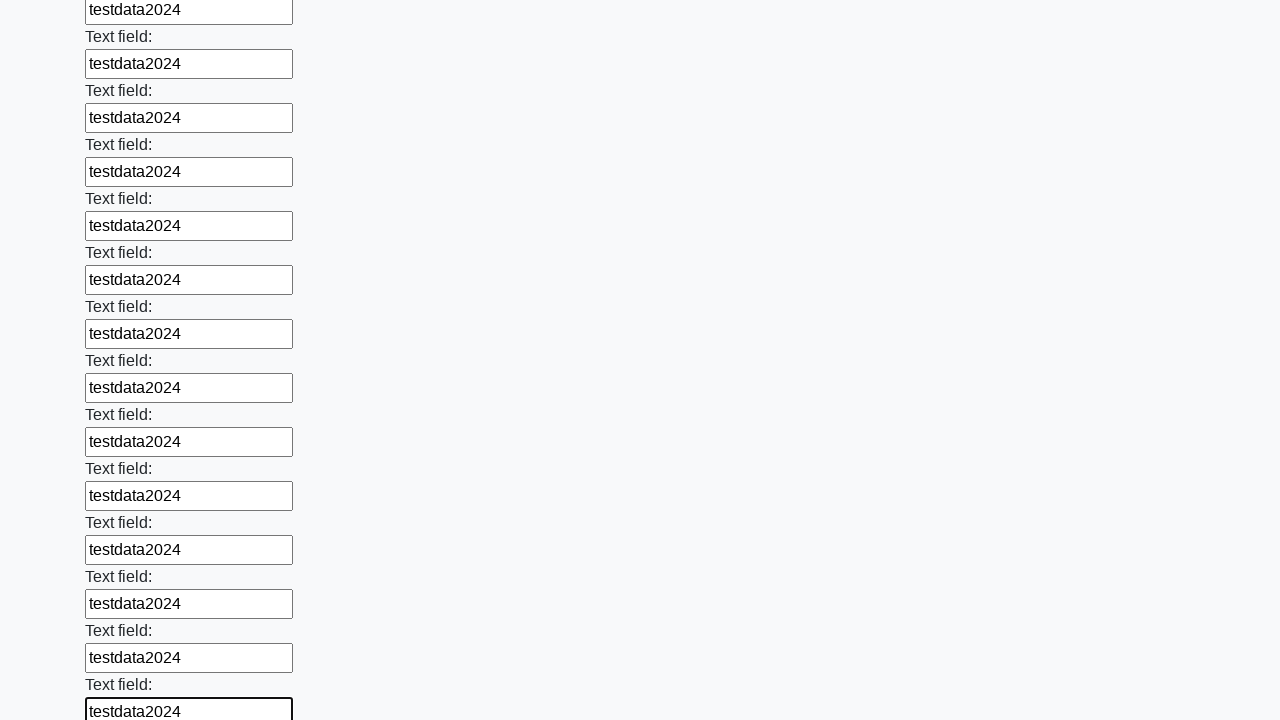

Filled input field with 'testdata2024' on input >> nth=78
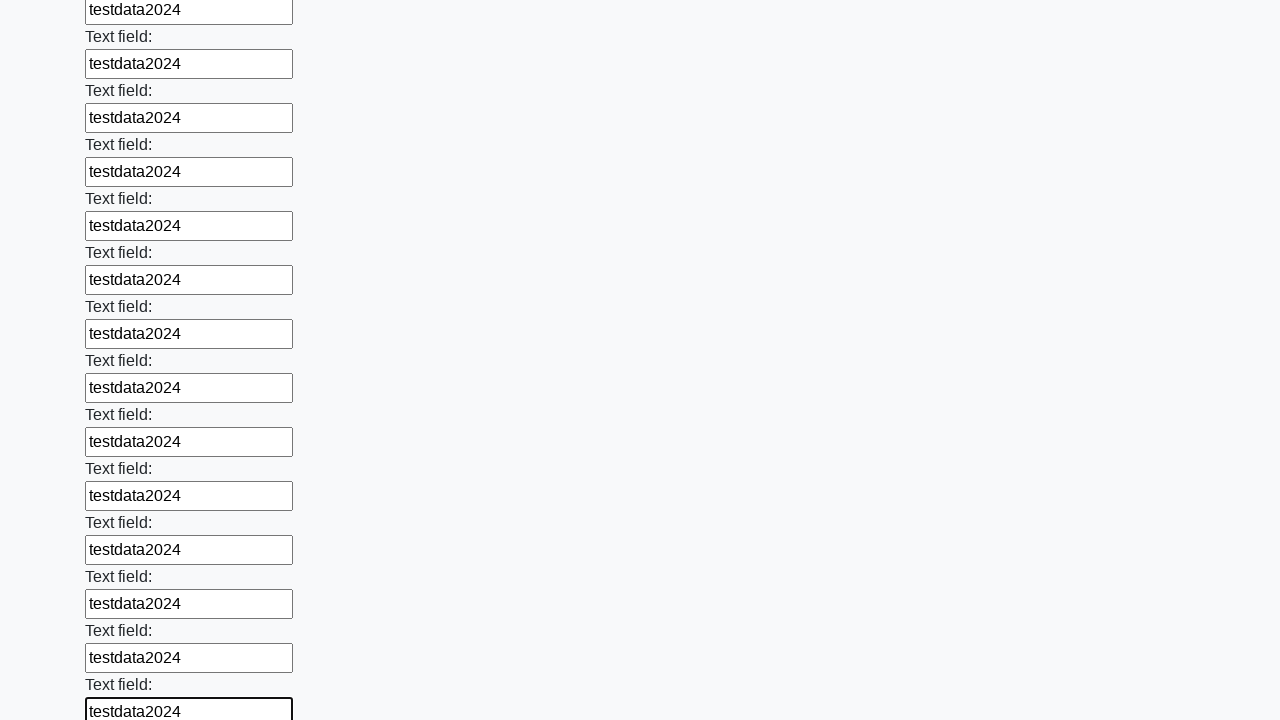

Filled input field with 'testdata2024' on input >> nth=79
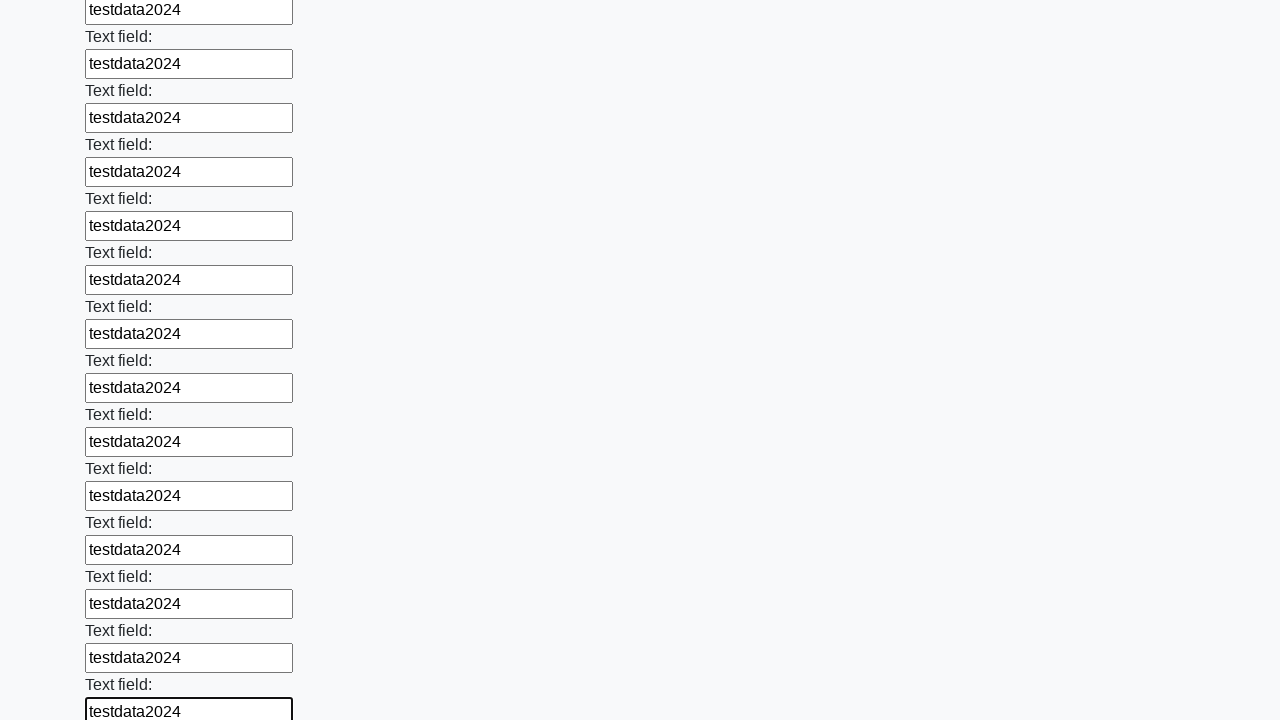

Filled input field with 'testdata2024' on input >> nth=80
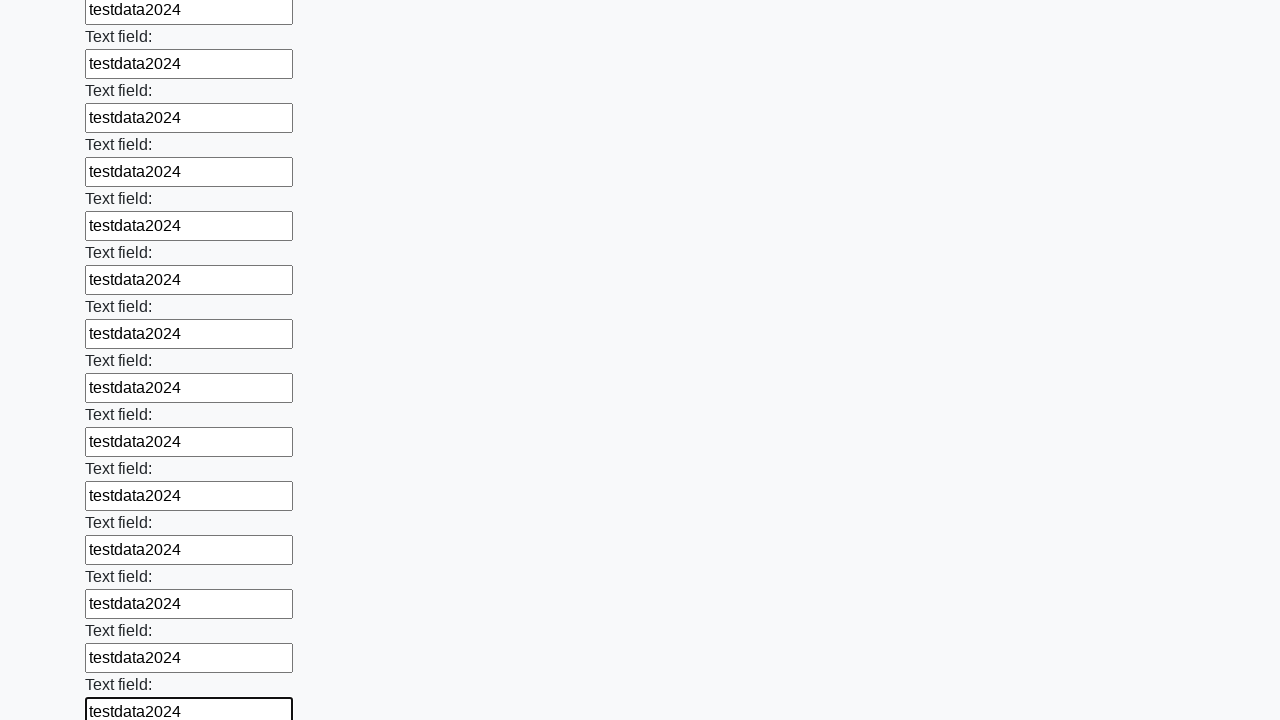

Filled input field with 'testdata2024' on input >> nth=81
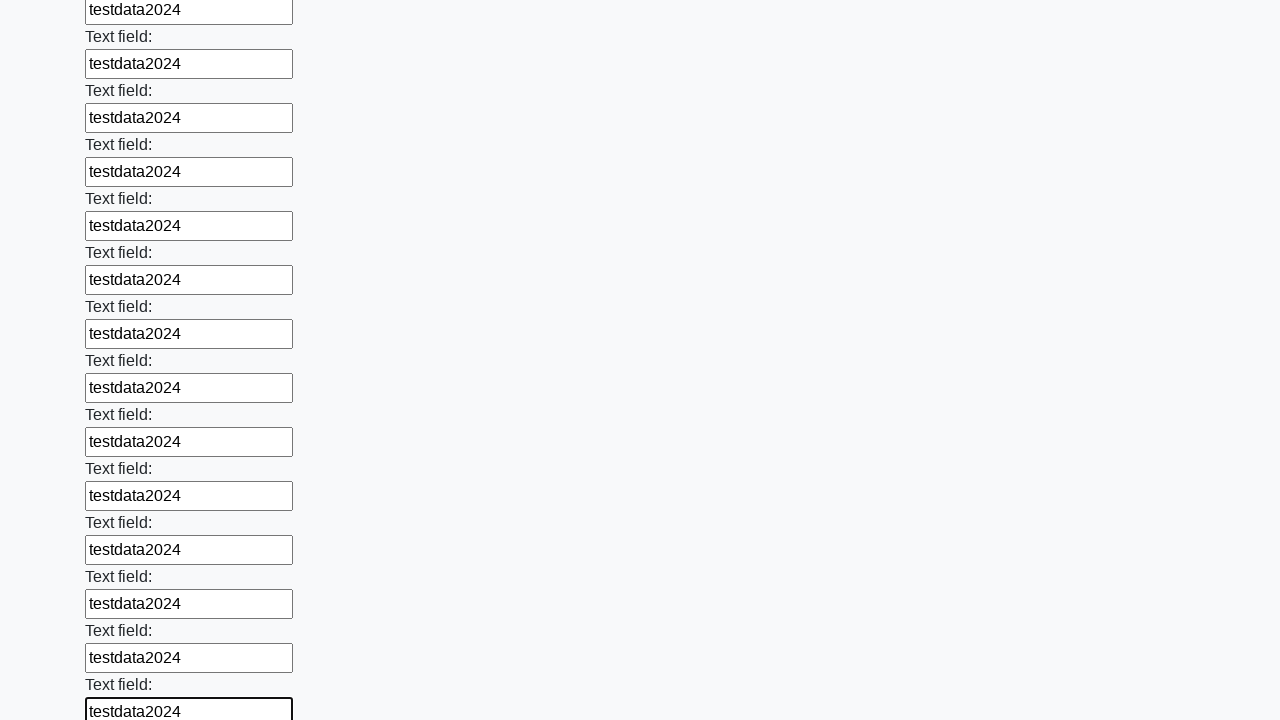

Filled input field with 'testdata2024' on input >> nth=82
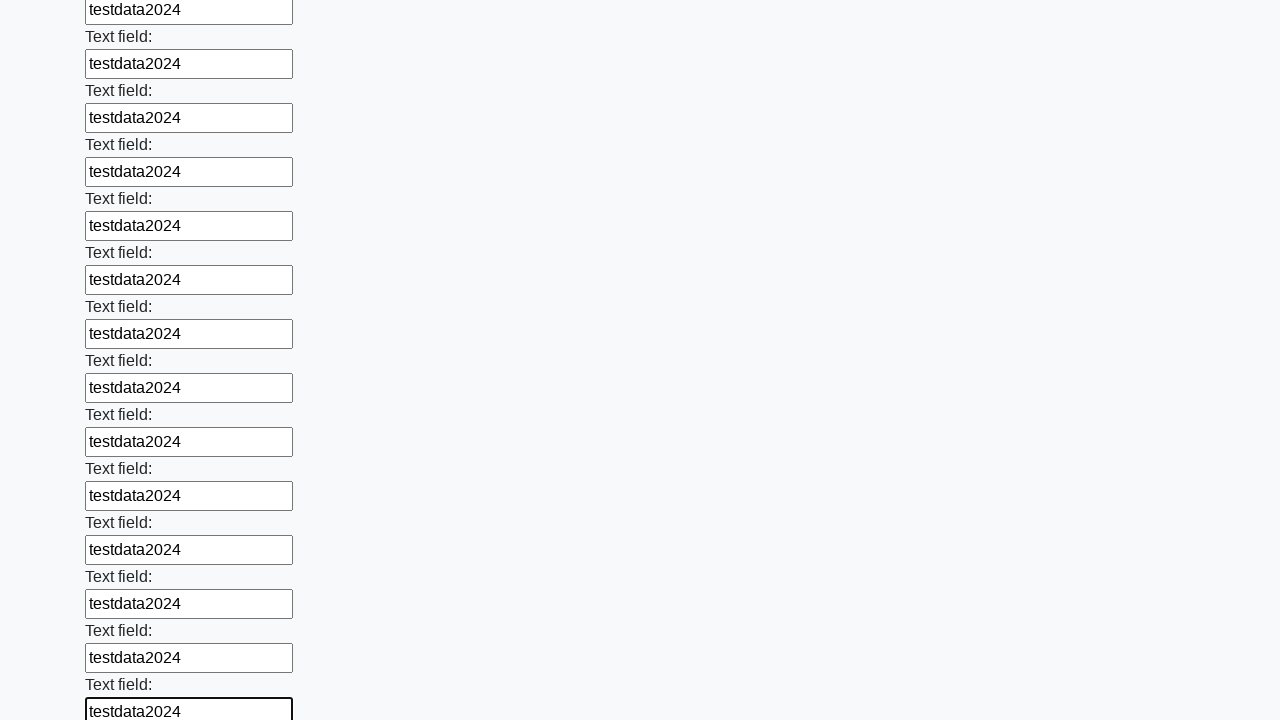

Filled input field with 'testdata2024' on input >> nth=83
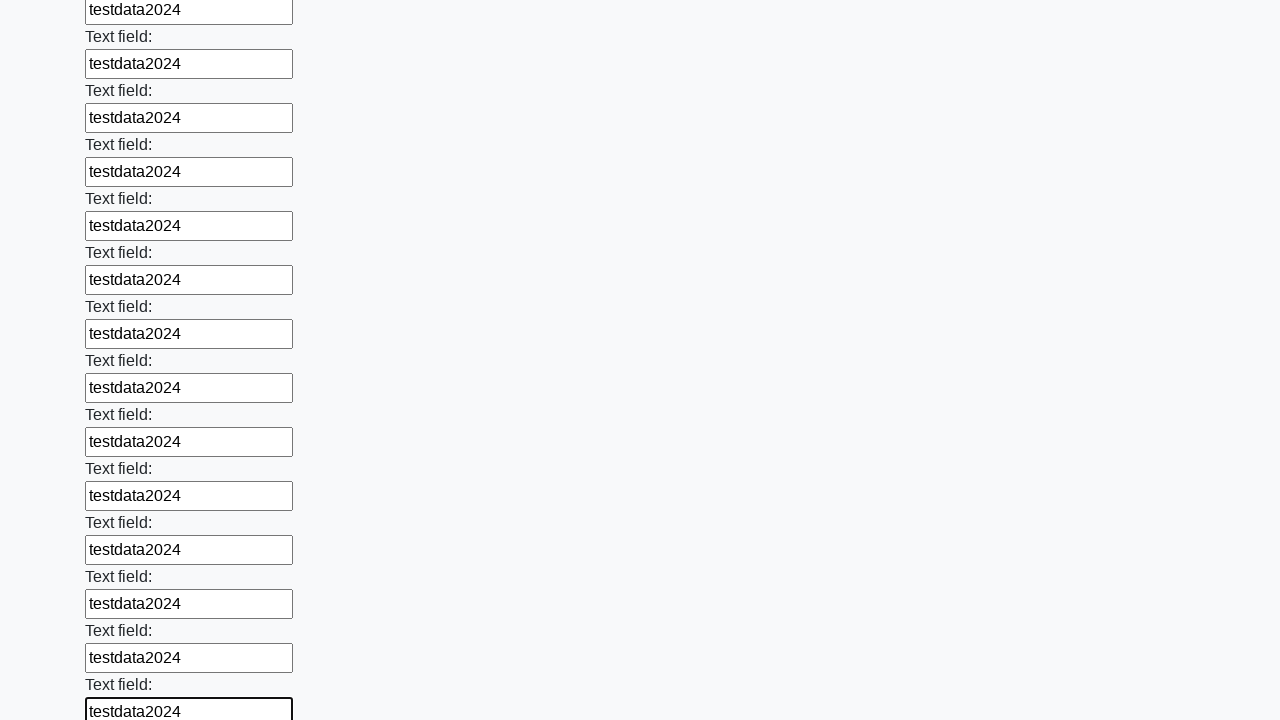

Filled input field with 'testdata2024' on input >> nth=84
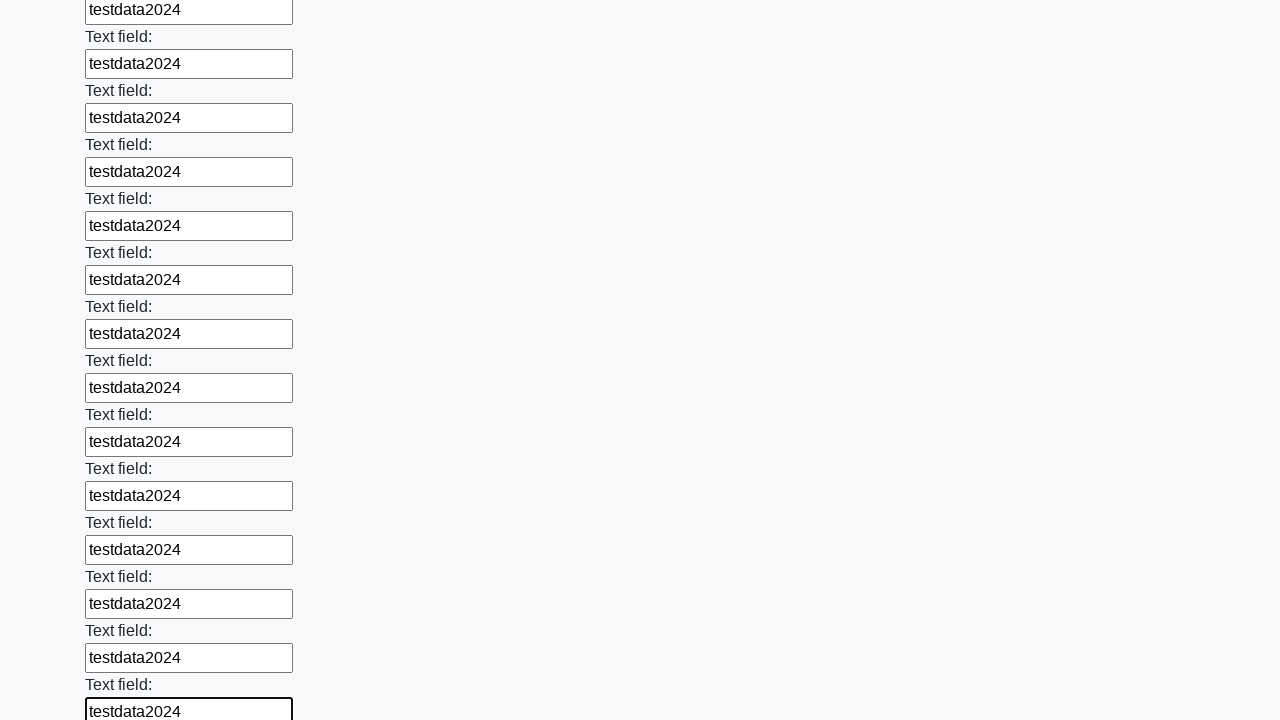

Filled input field with 'testdata2024' on input >> nth=85
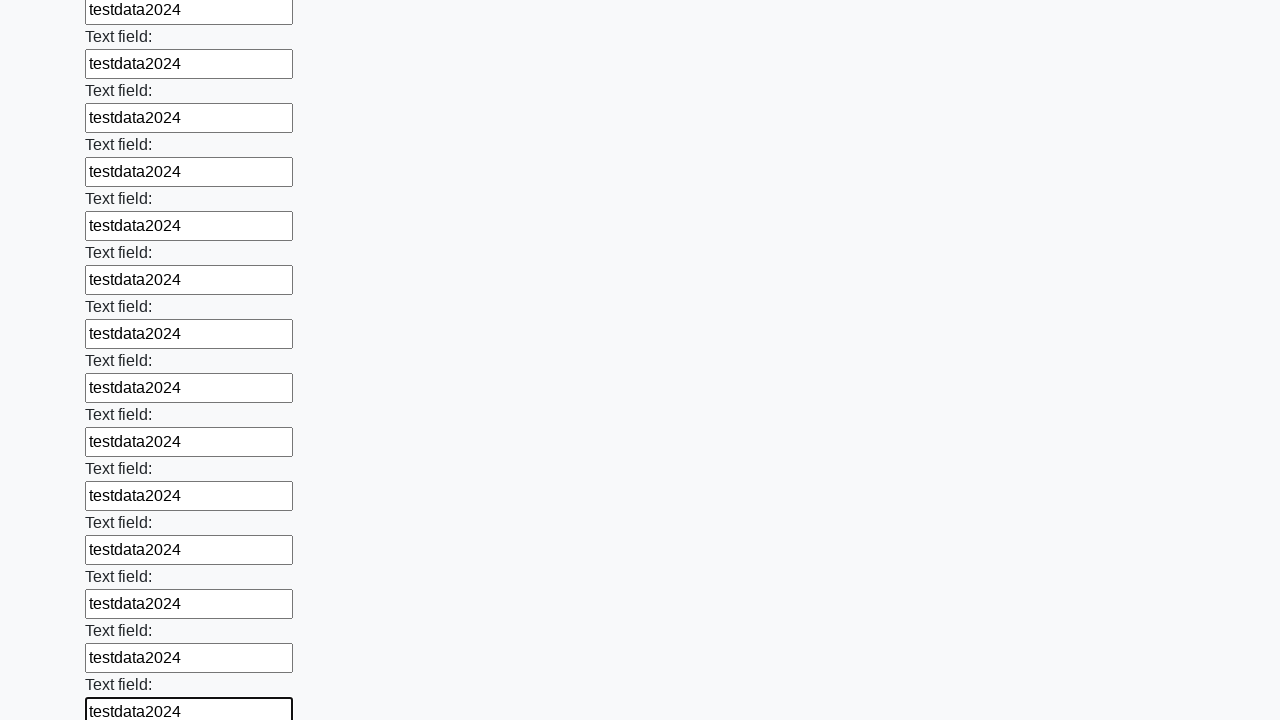

Filled input field with 'testdata2024' on input >> nth=86
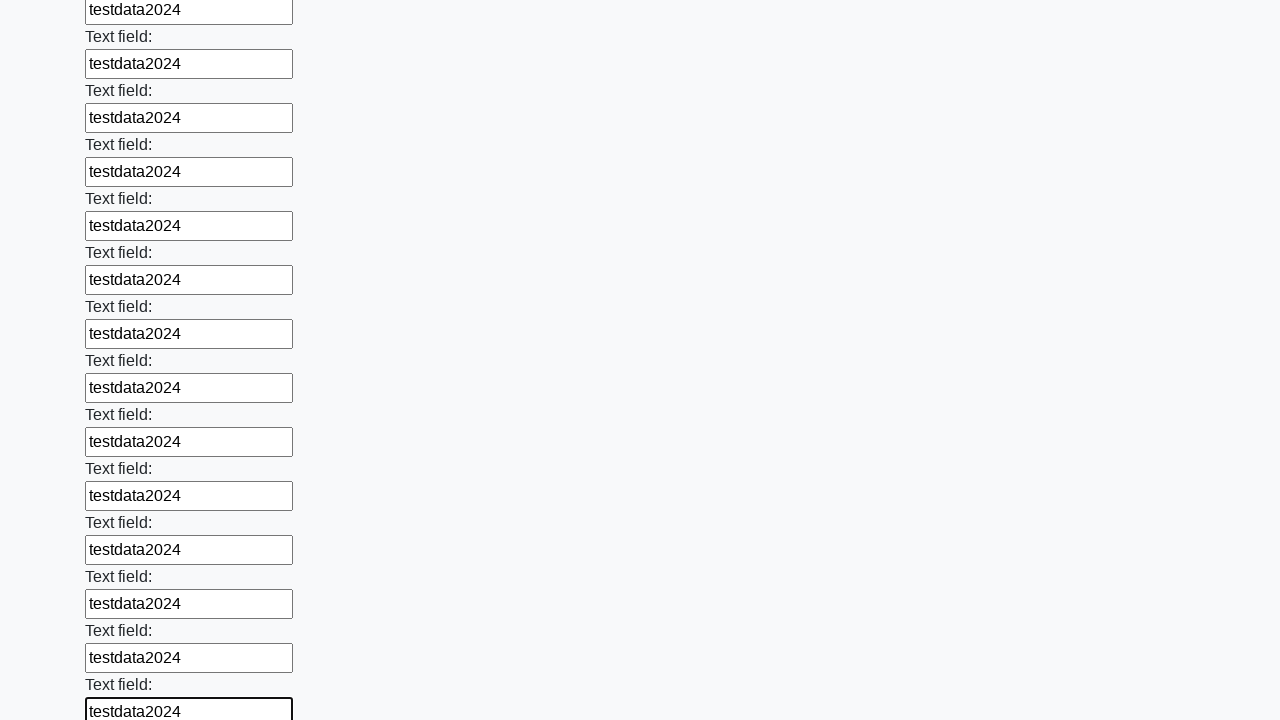

Filled input field with 'testdata2024' on input >> nth=87
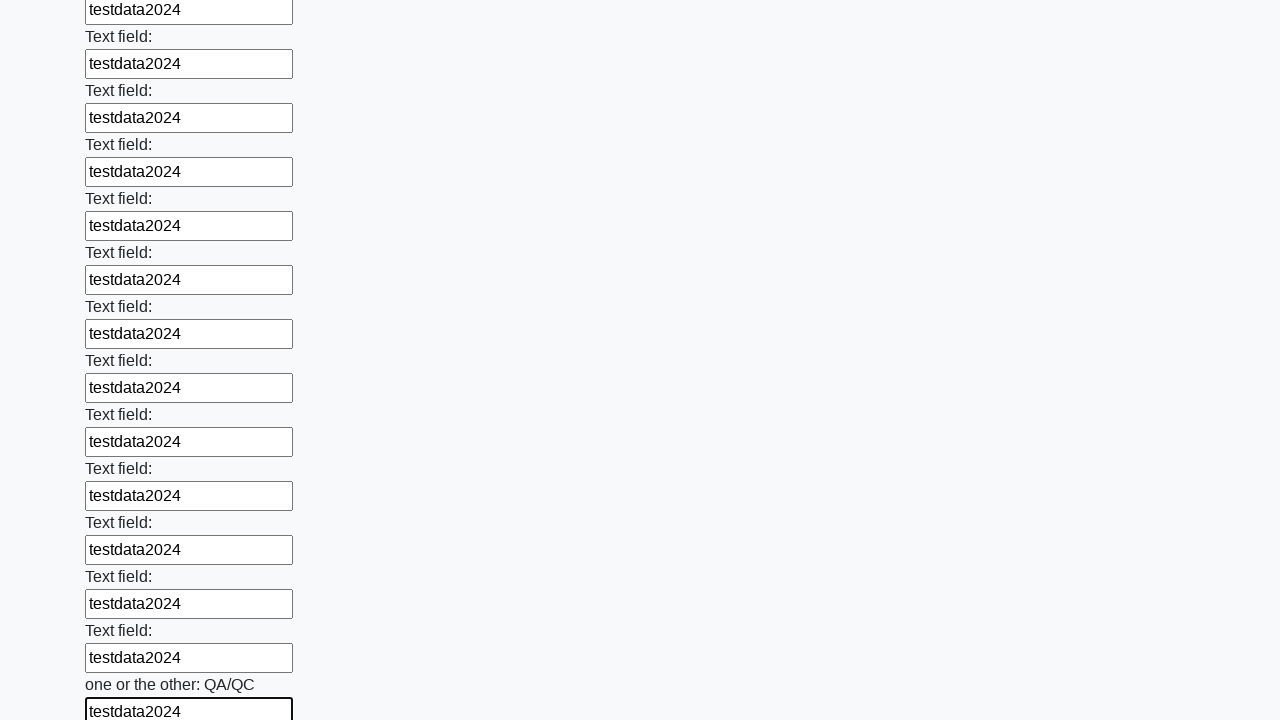

Filled input field with 'testdata2024' on input >> nth=88
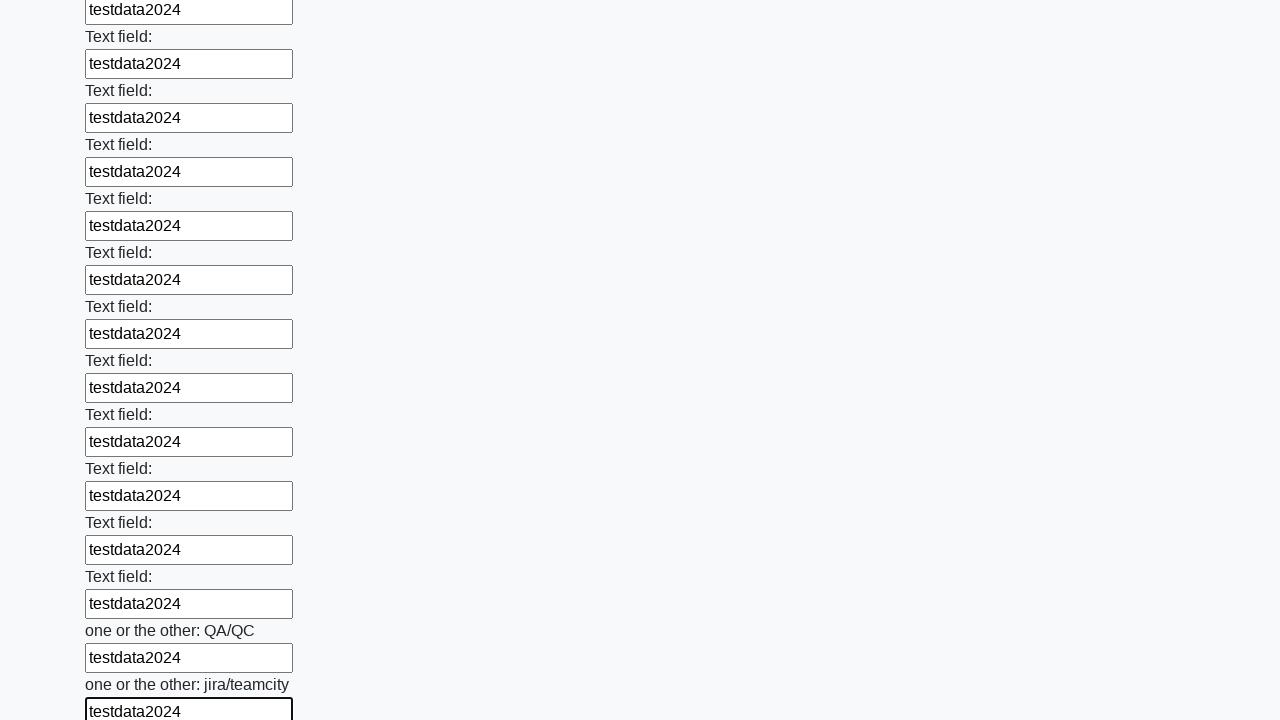

Filled input field with 'testdata2024' on input >> nth=89
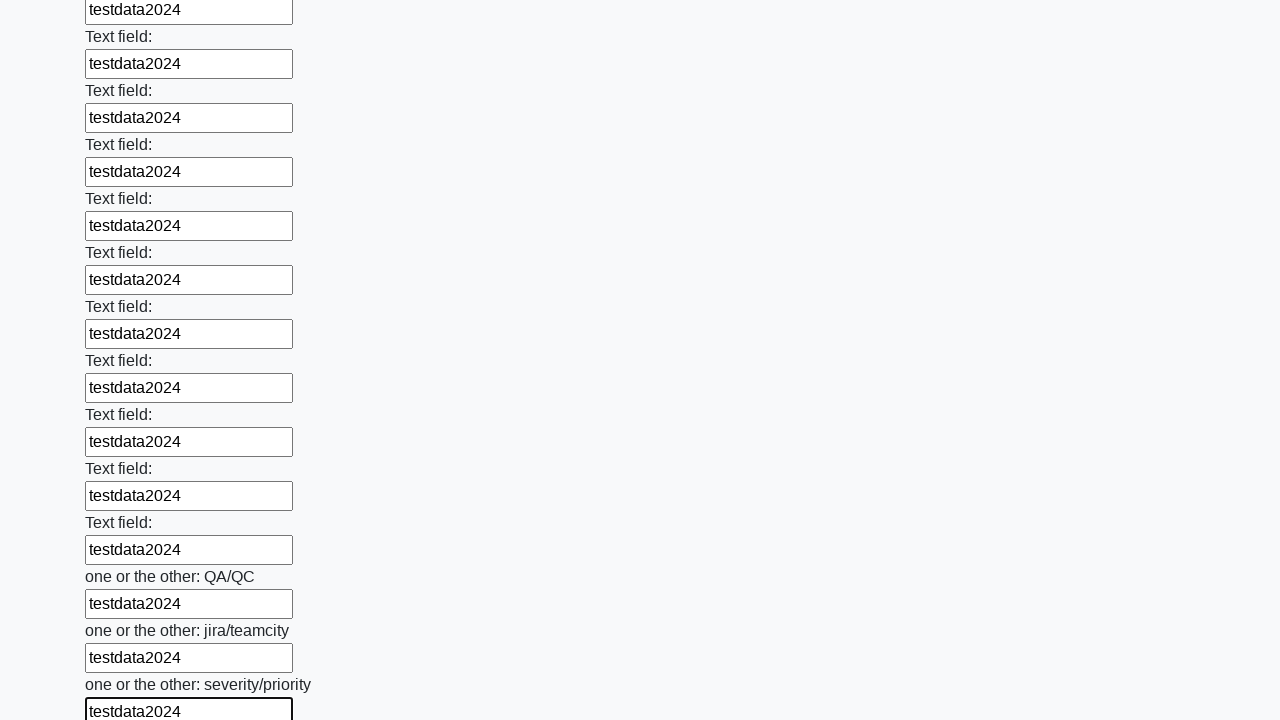

Filled input field with 'testdata2024' on input >> nth=90
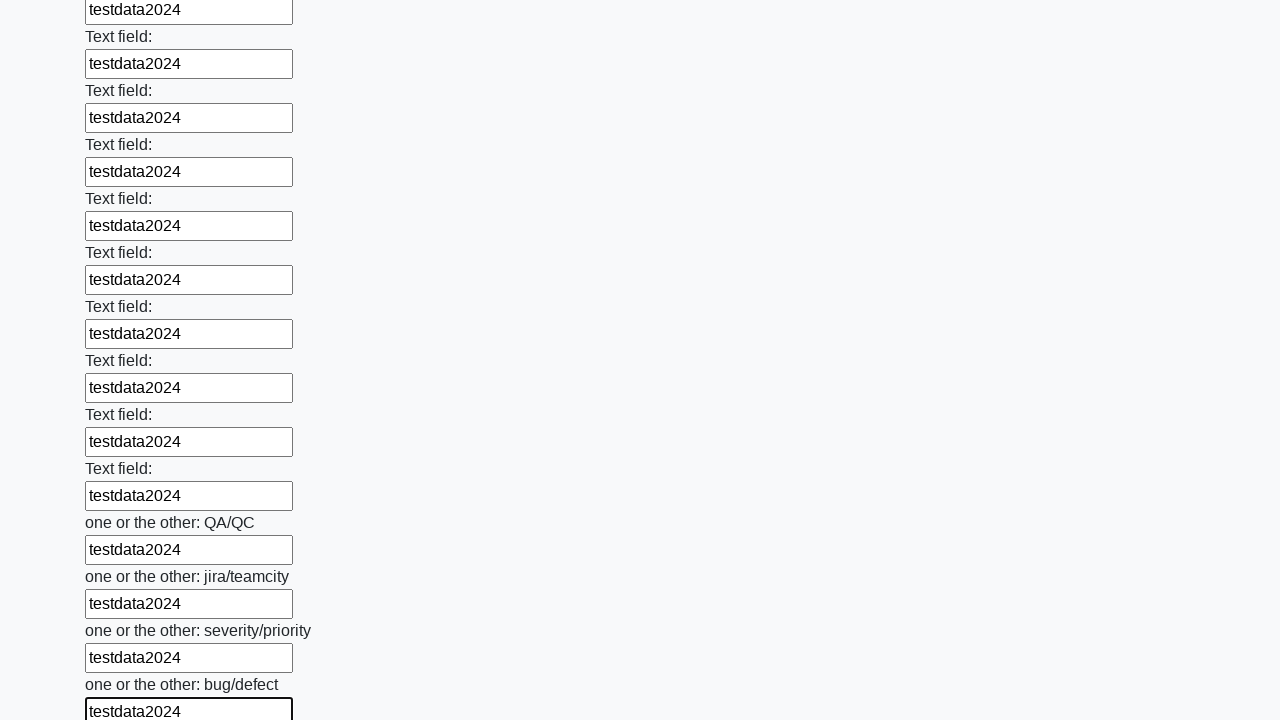

Filled input field with 'testdata2024' on input >> nth=91
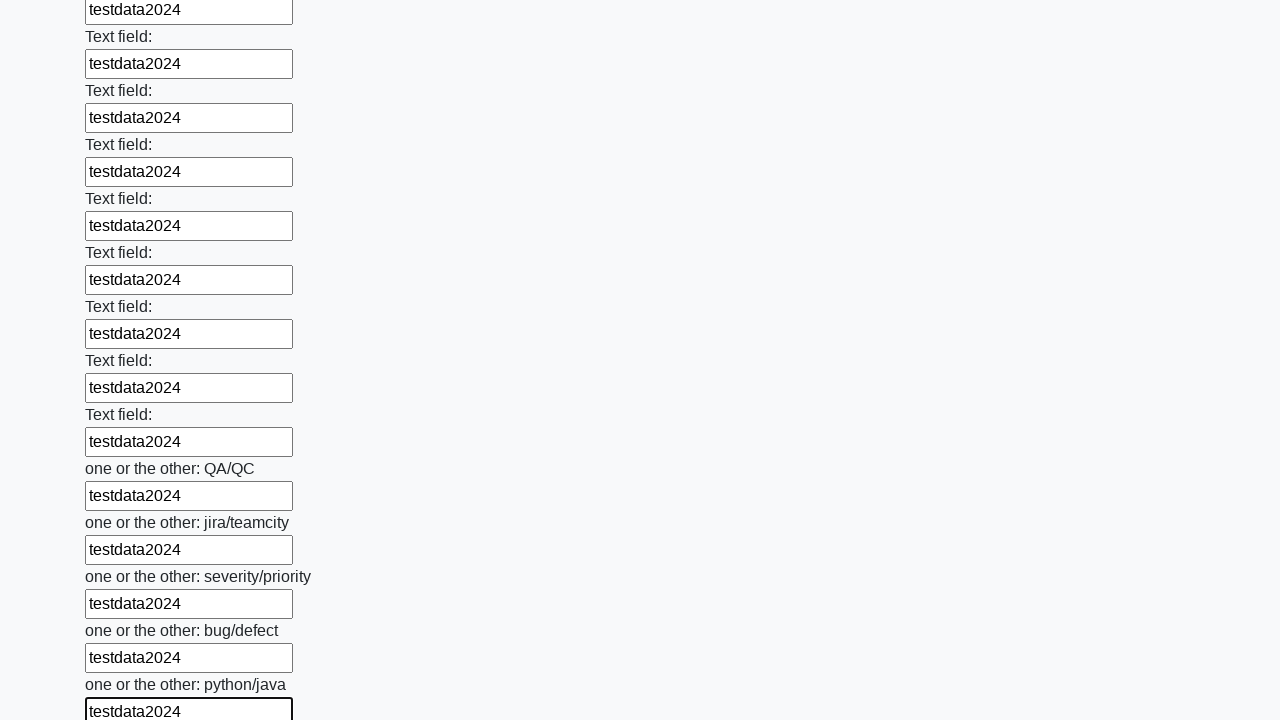

Filled input field with 'testdata2024' on input >> nth=92
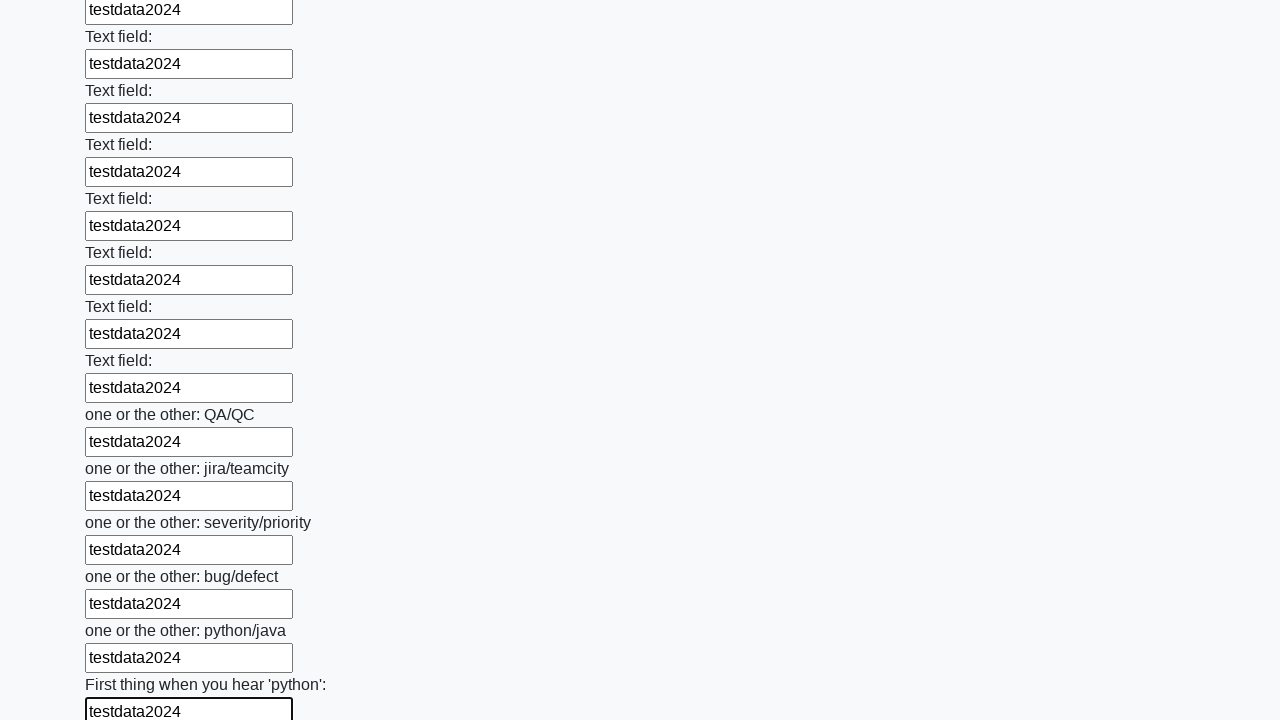

Filled input field with 'testdata2024' on input >> nth=93
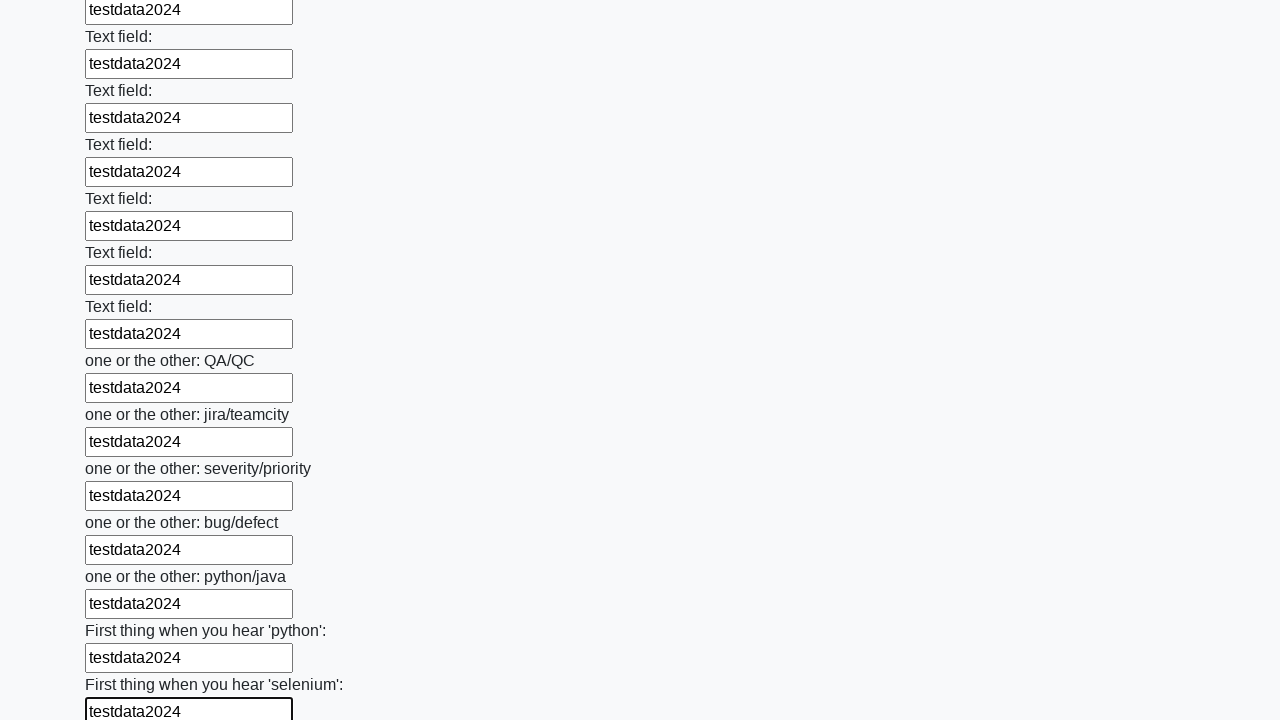

Filled input field with 'testdata2024' on input >> nth=94
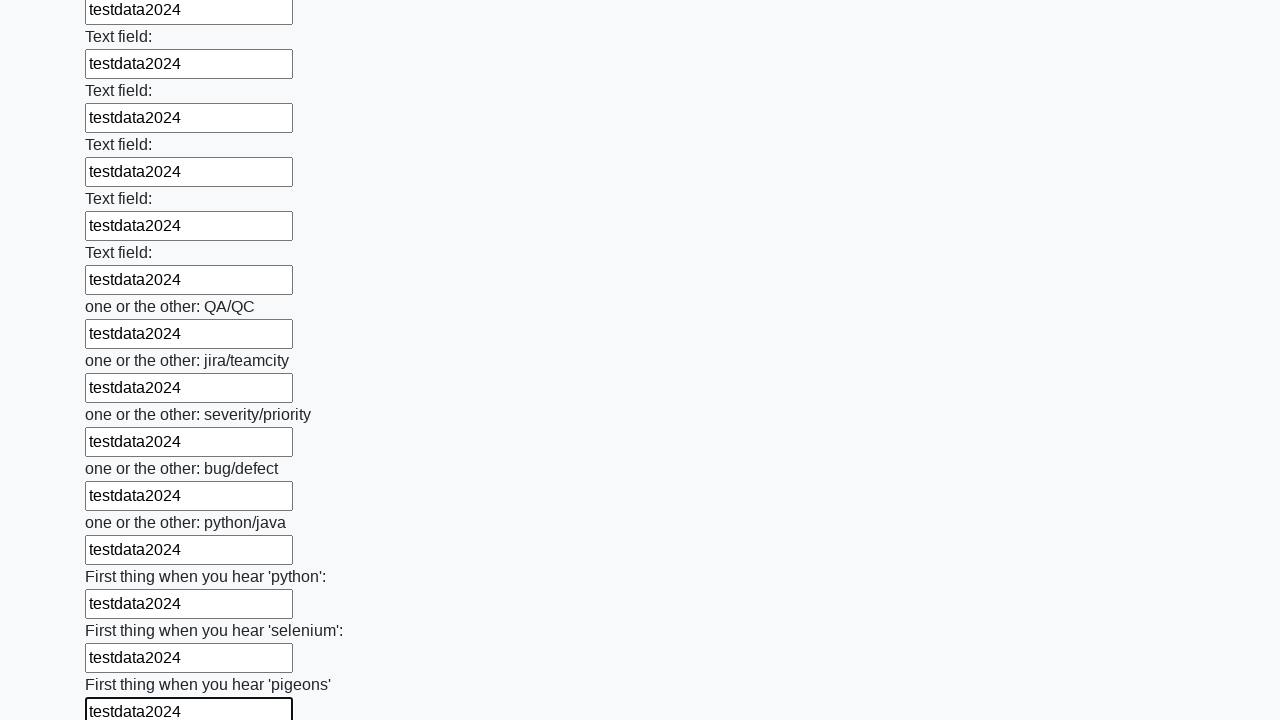

Filled input field with 'testdata2024' on input >> nth=95
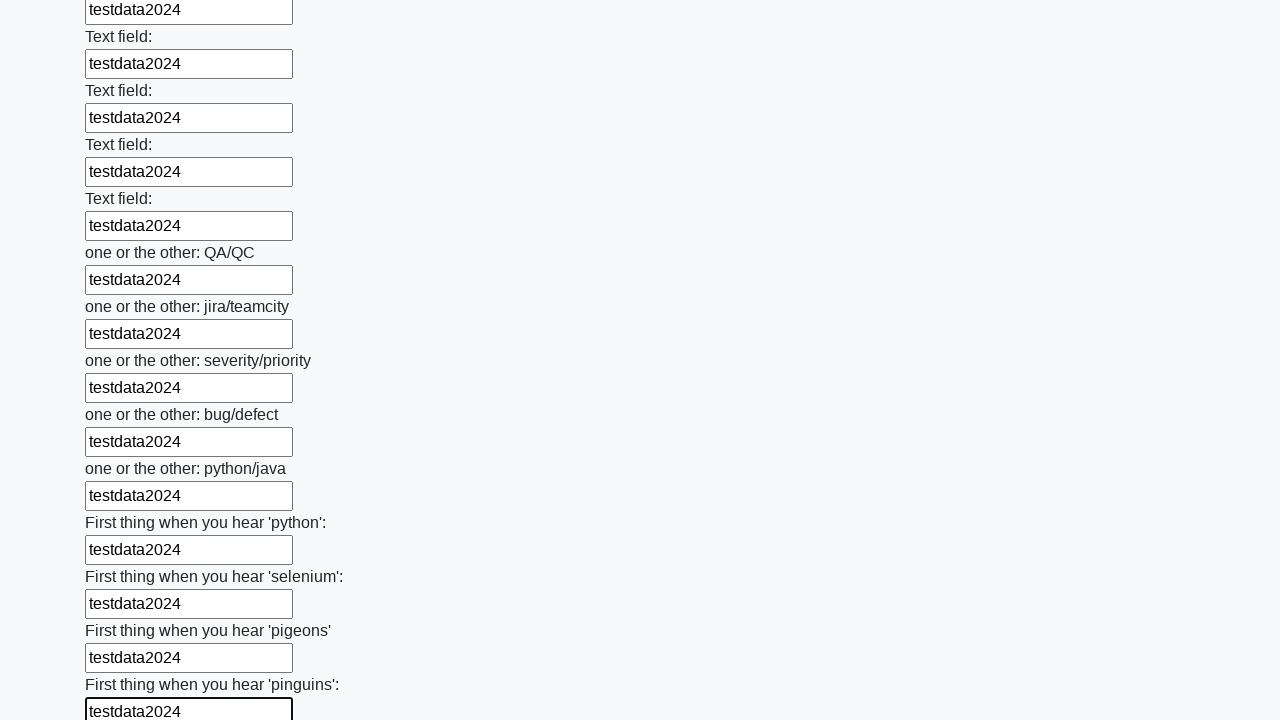

Filled input field with 'testdata2024' on input >> nth=96
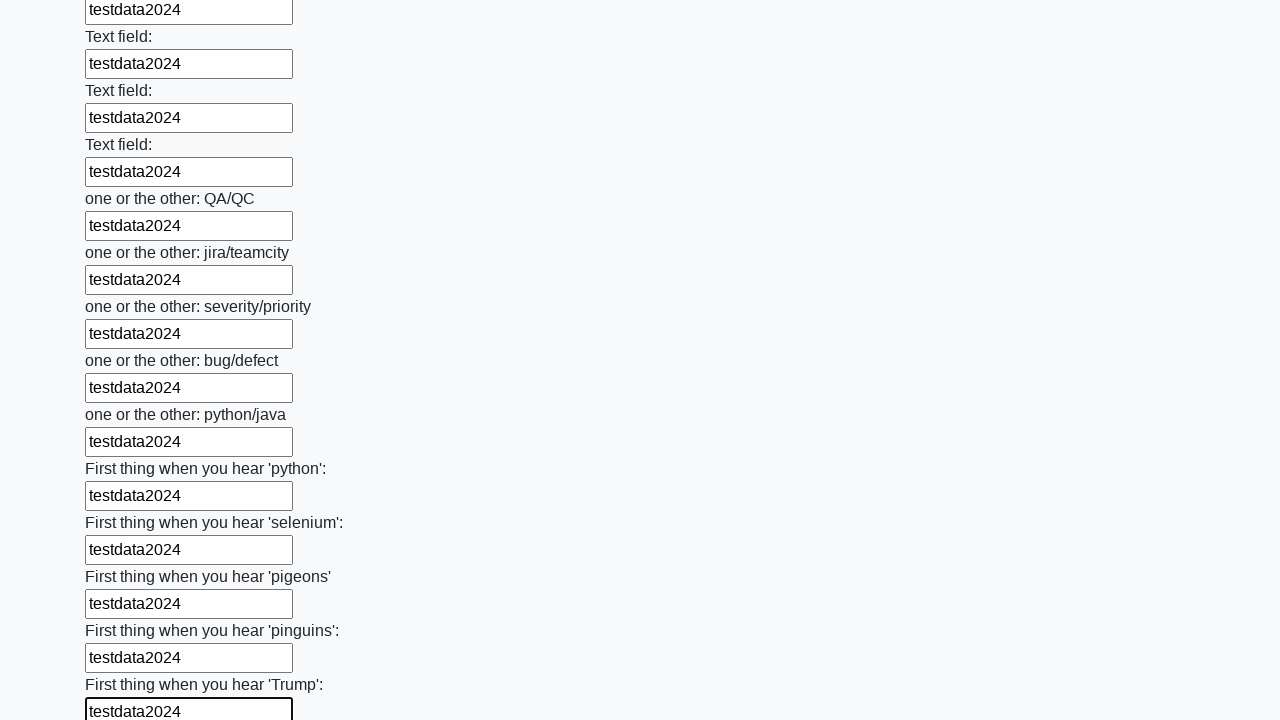

Filled input field with 'testdata2024' on input >> nth=97
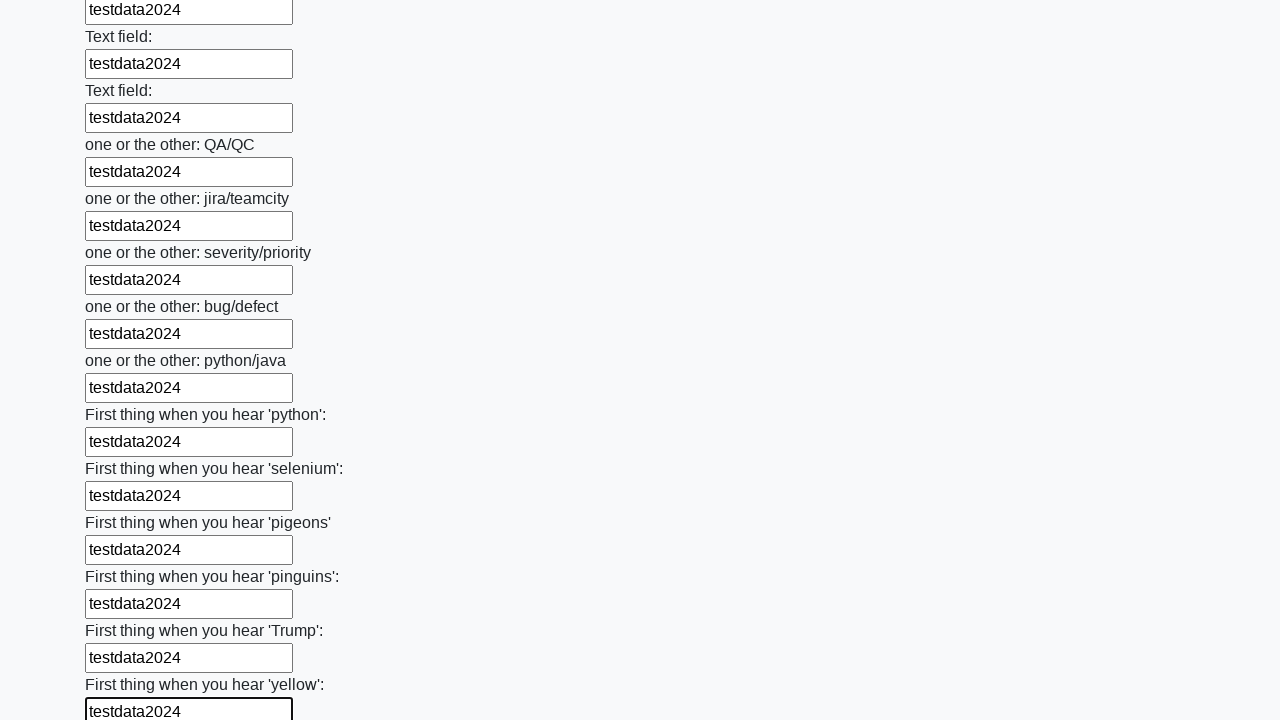

Filled input field with 'testdata2024' on input >> nth=98
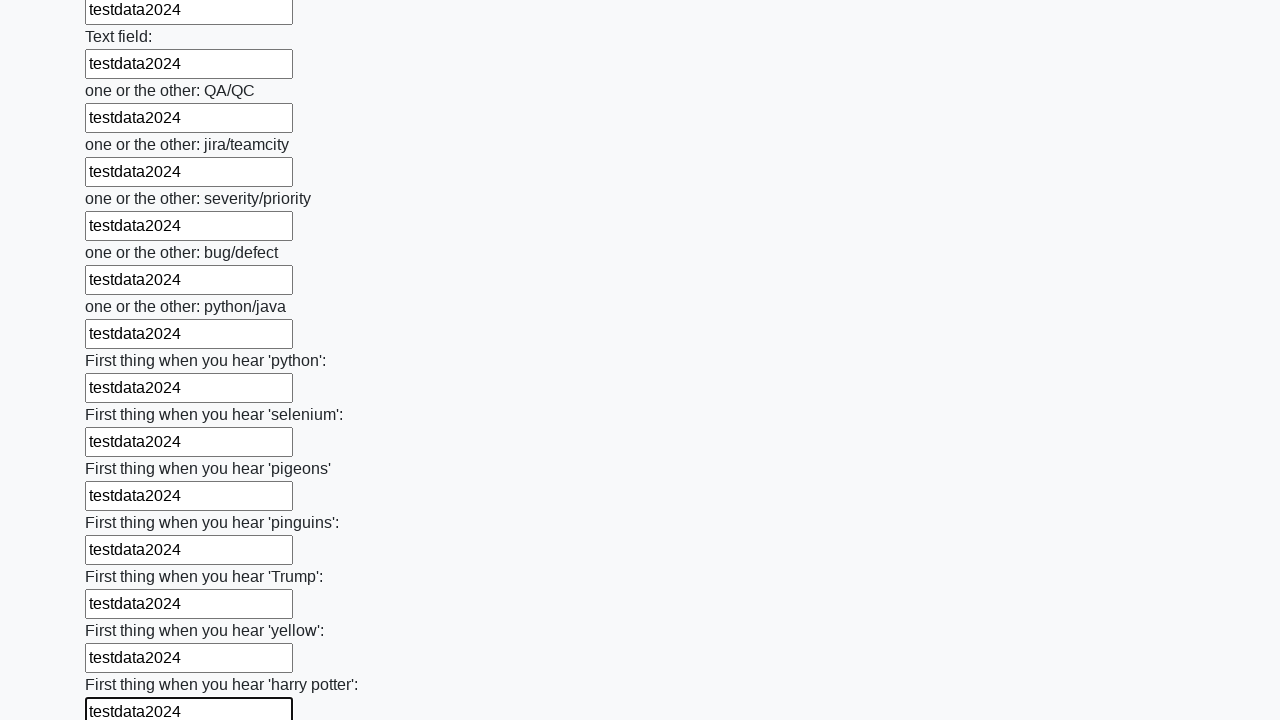

Filled input field with 'testdata2024' on input >> nth=99
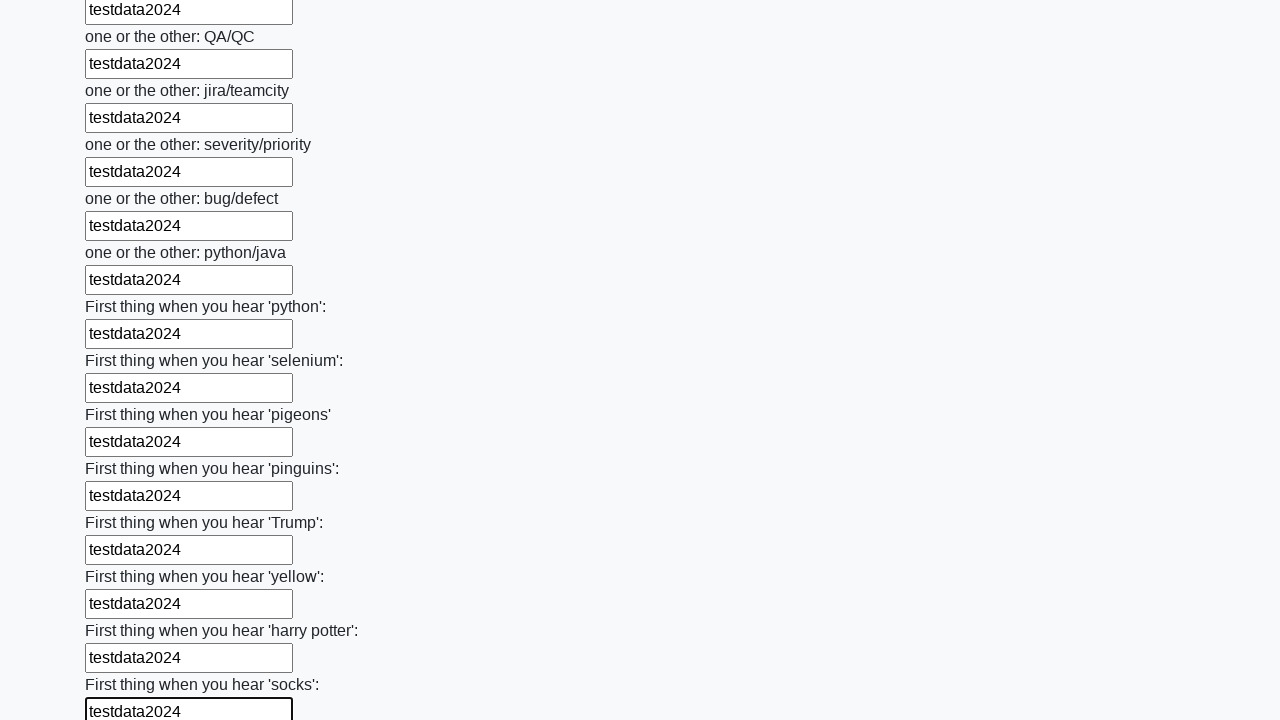

Clicked the form submit button at (123, 611) on button.btn
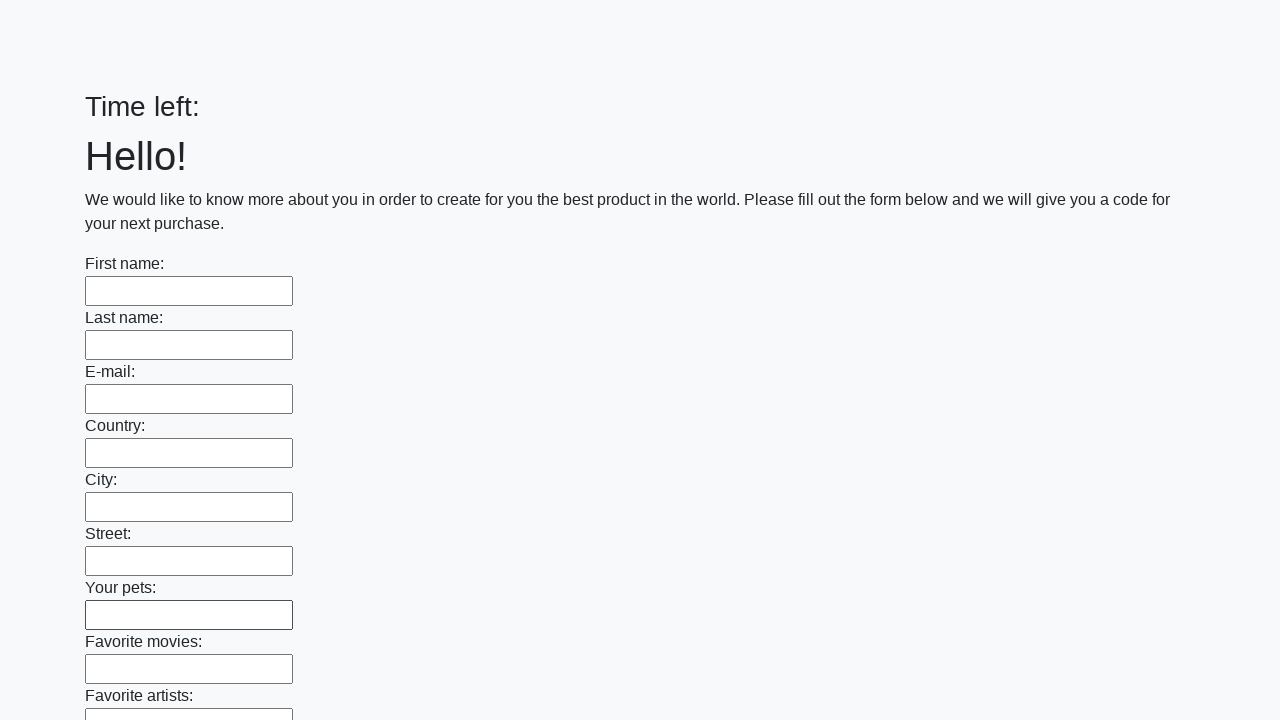

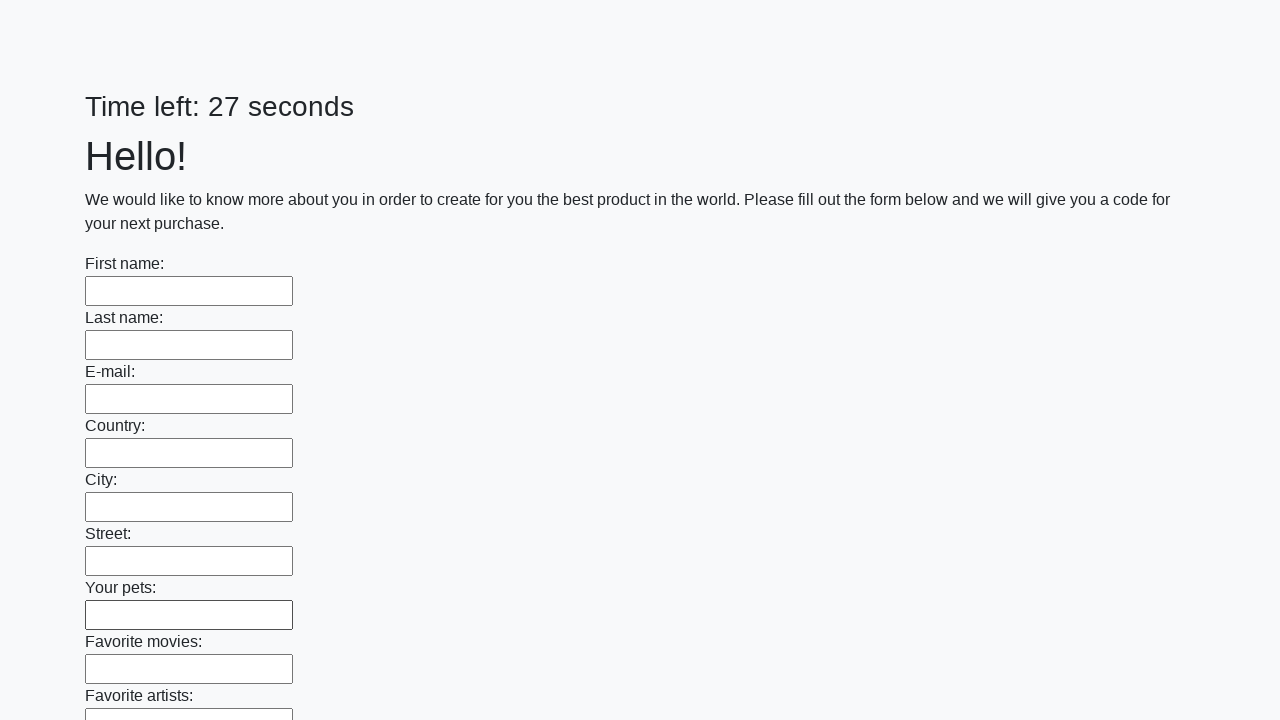